Clicks on a clicker element repeatedly on a test clicking website. The original script runs an infinite loop, but this version performs a reasonable number of clicks.

Starting URL: https://klik-test.ru/

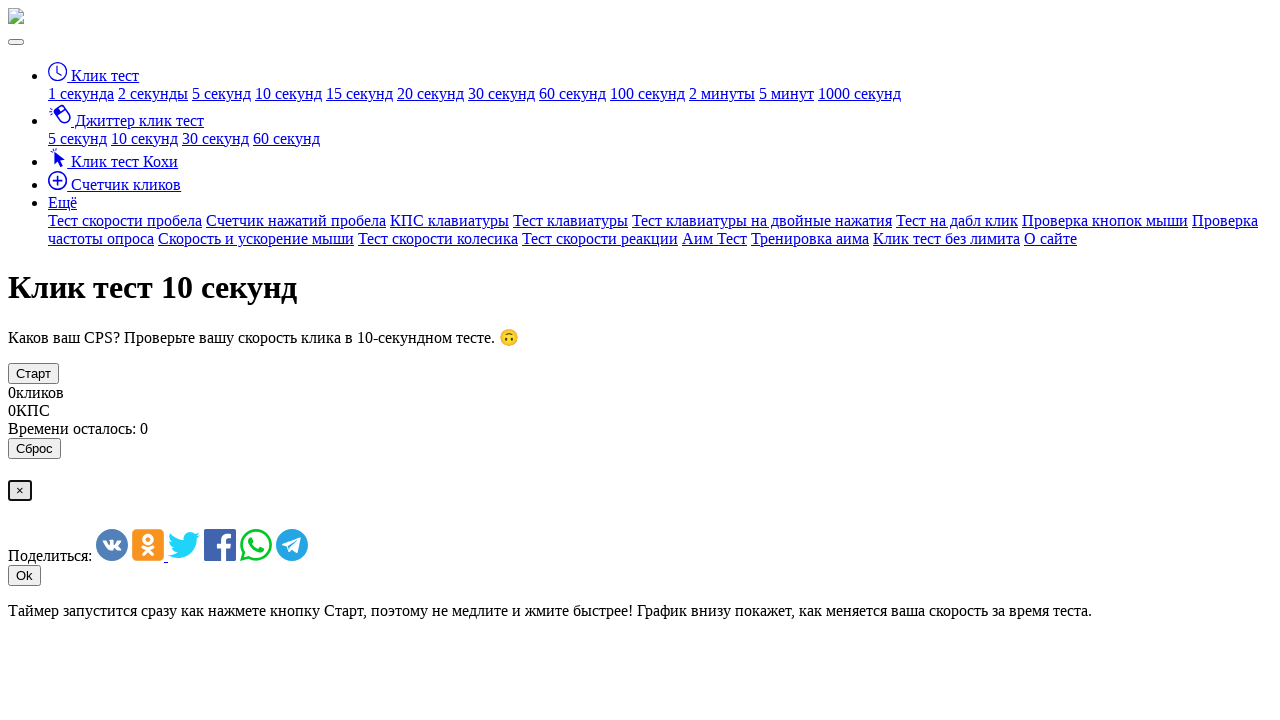

Waited for clicker element to be available
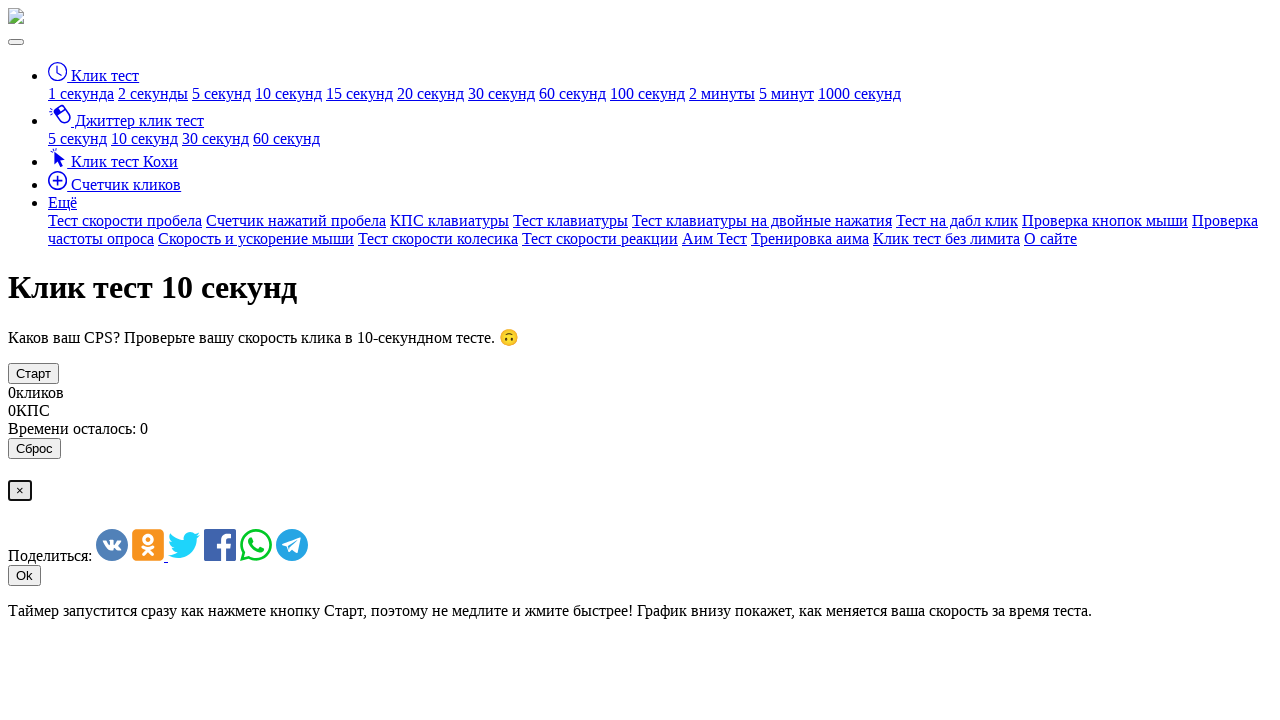

Clicked the clicker element (click 1/100) at (34, 373) on #clicker
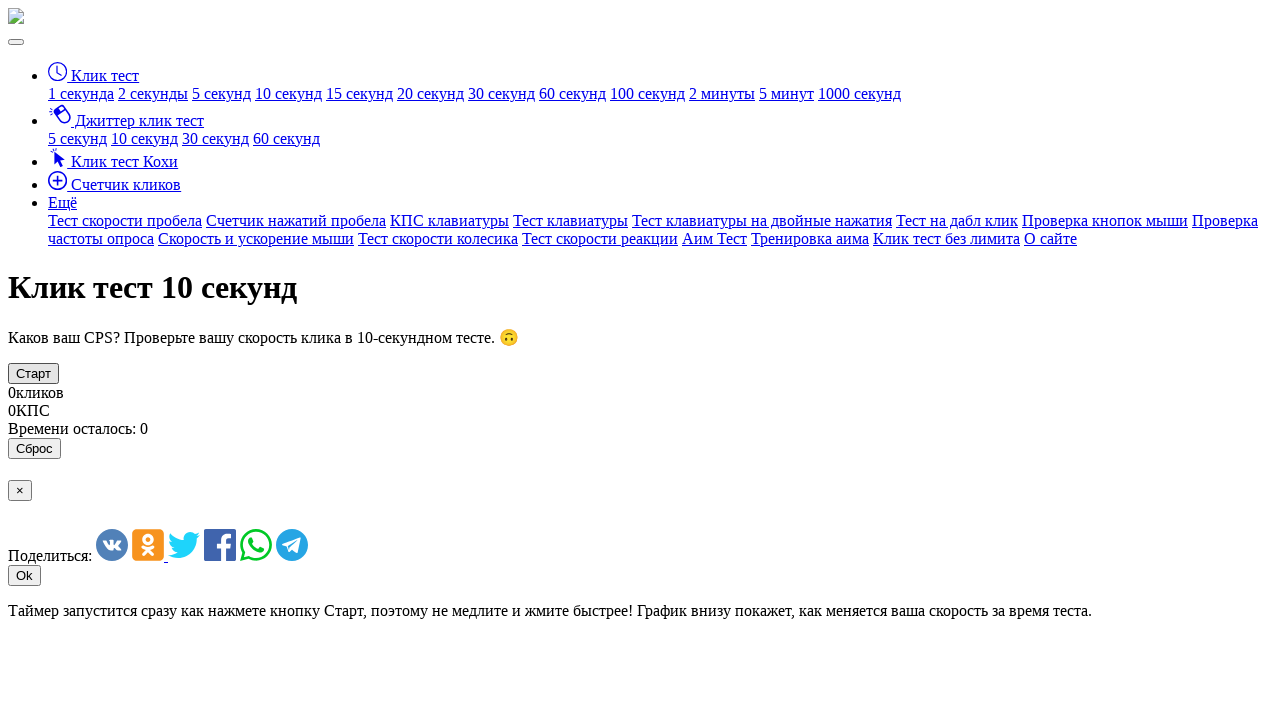

Clicked the clicker element (click 2/100) at (34, 373) on #clicker
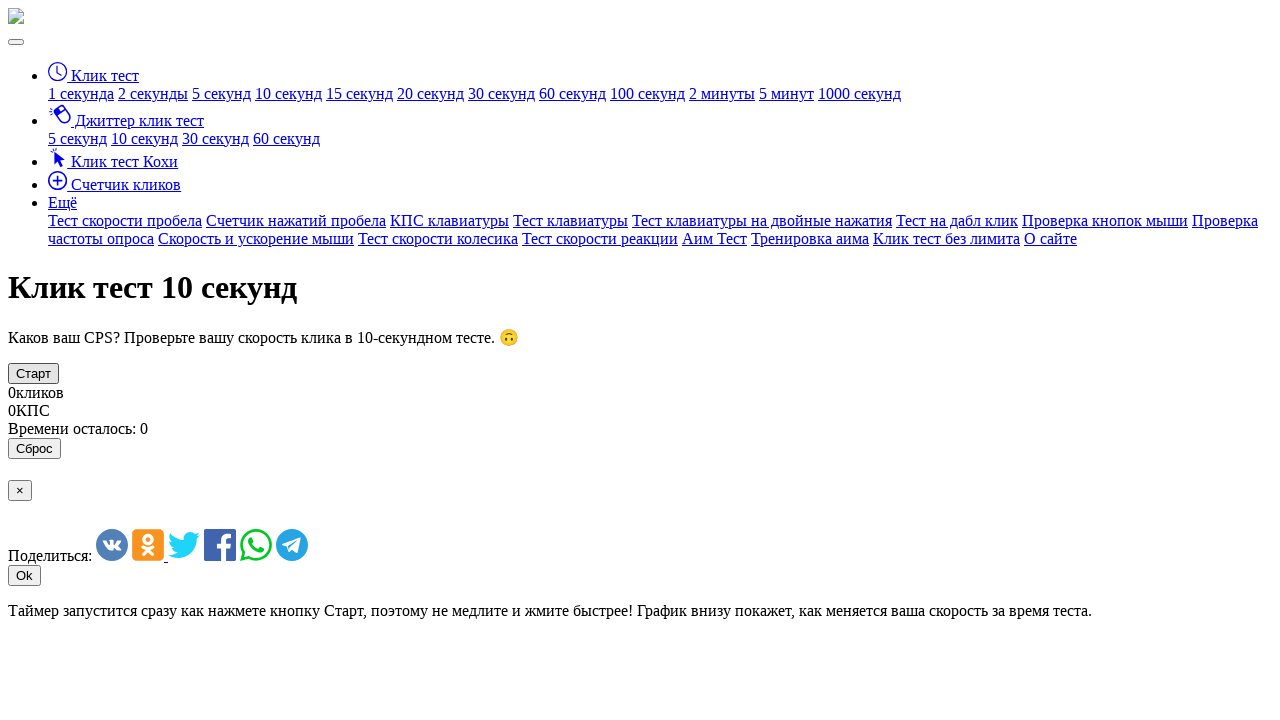

Clicked the clicker element (click 3/100) at (34, 373) on #clicker
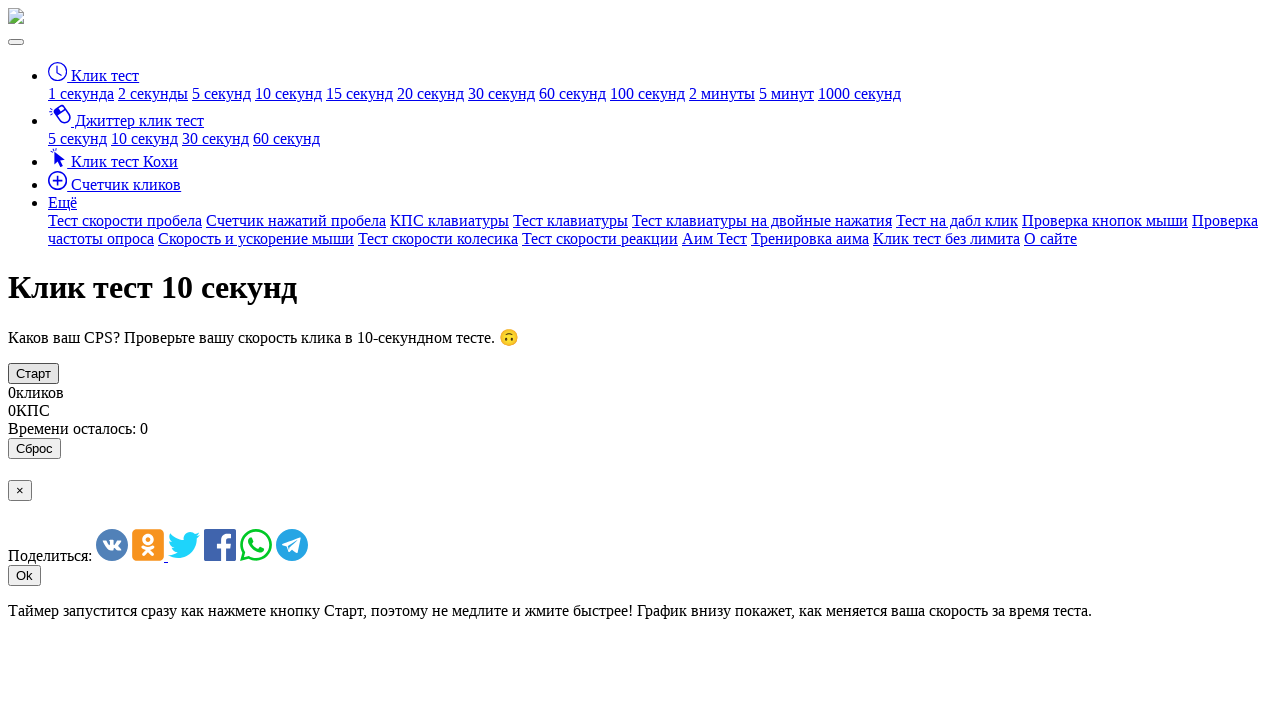

Clicked the clicker element (click 4/100) at (34, 373) on #clicker
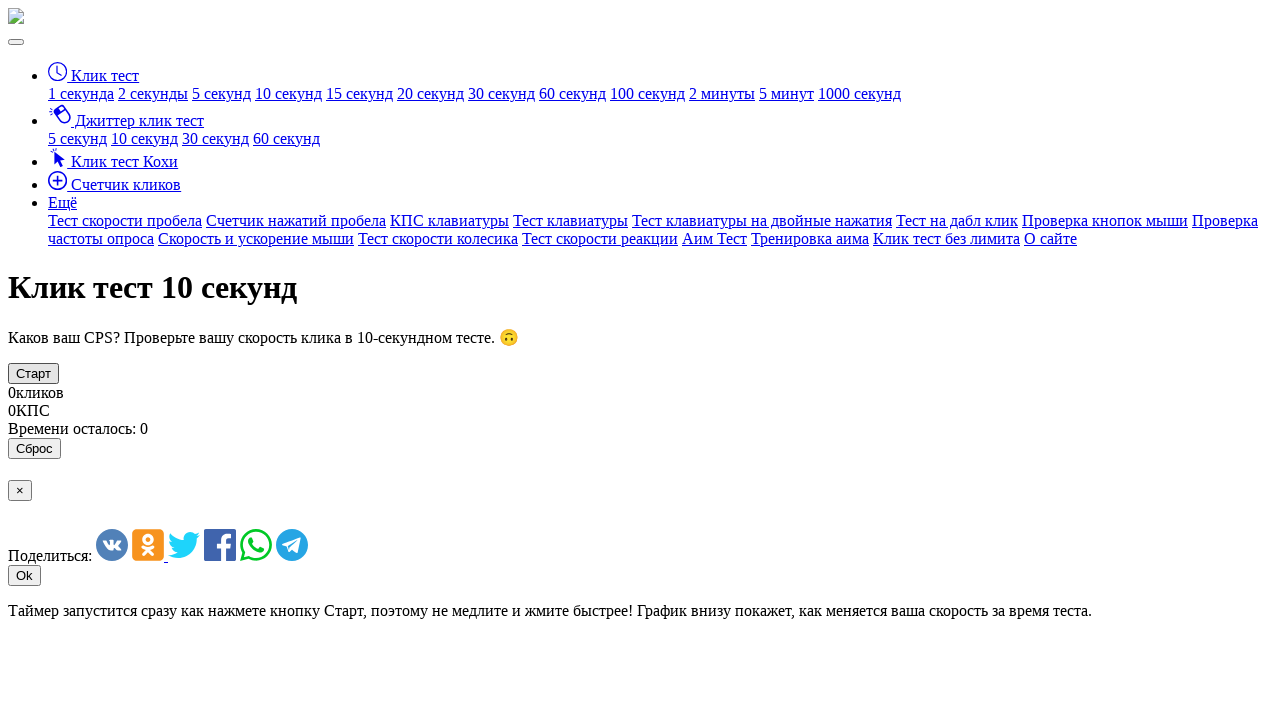

Clicked the clicker element (click 5/100) at (34, 373) on #clicker
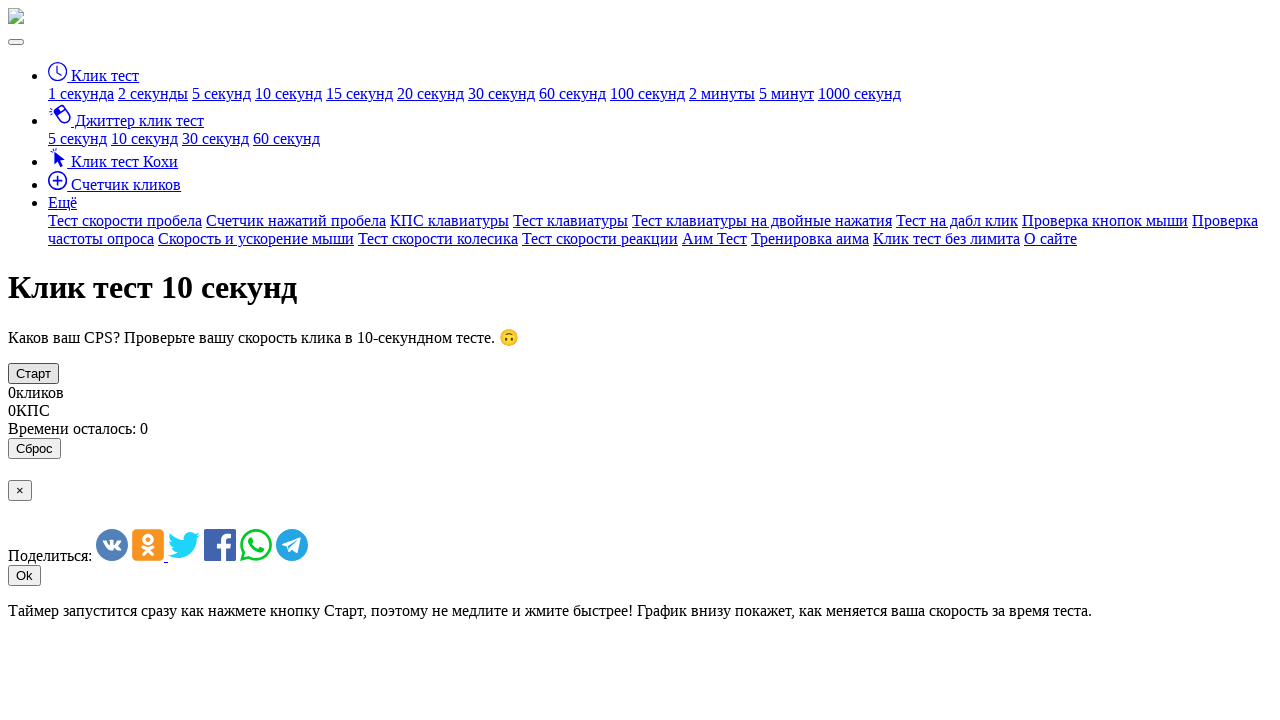

Clicked the clicker element (click 6/100) at (34, 373) on #clicker
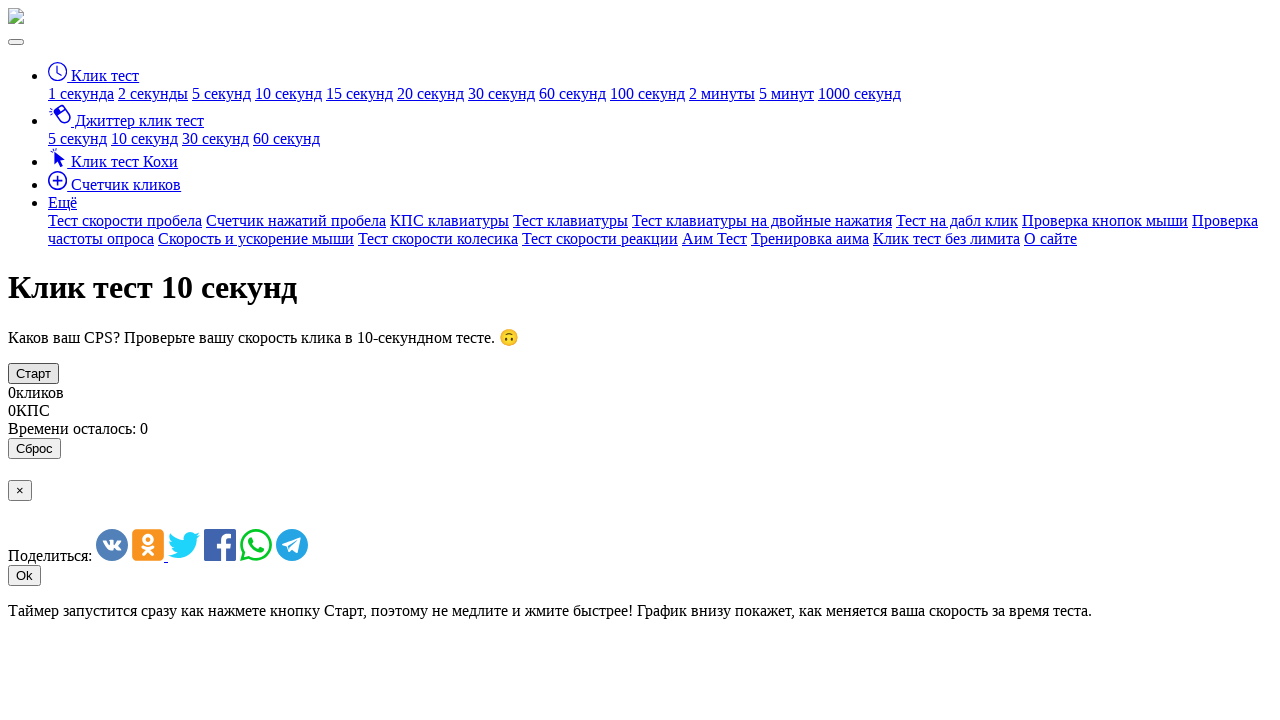

Clicked the clicker element (click 7/100) at (34, 373) on #clicker
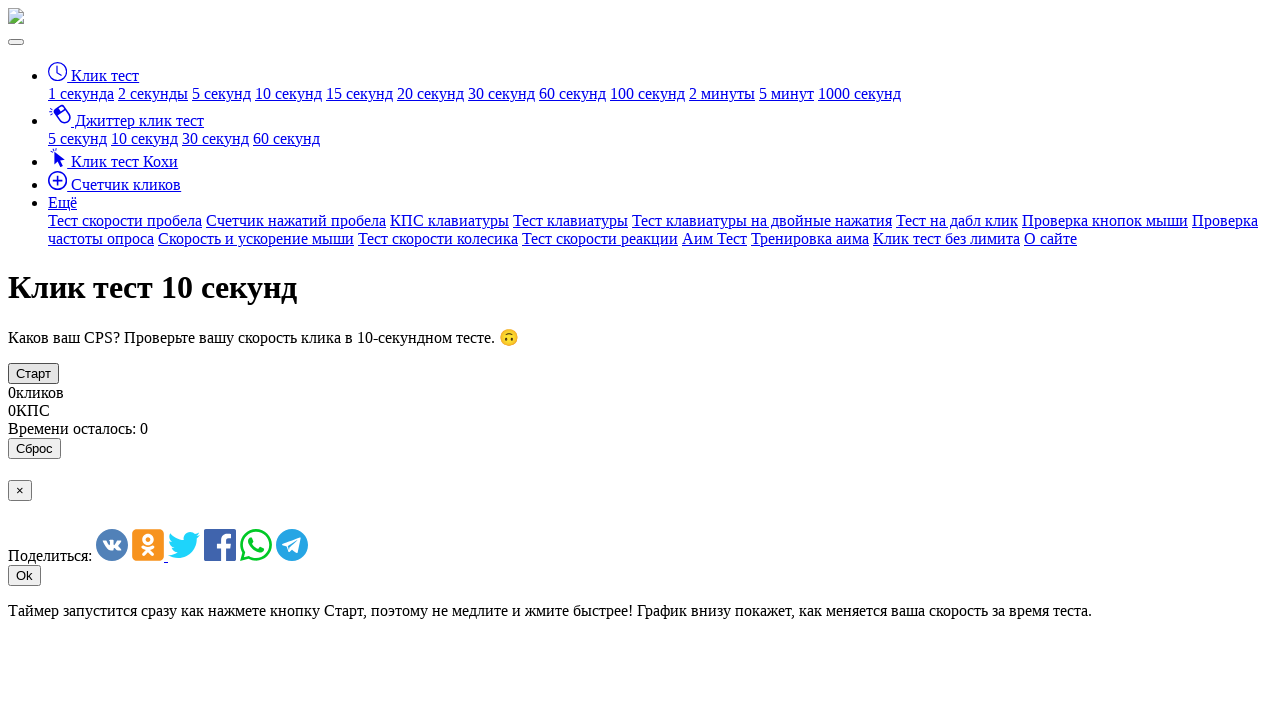

Clicked the clicker element (click 8/100) at (34, 373) on #clicker
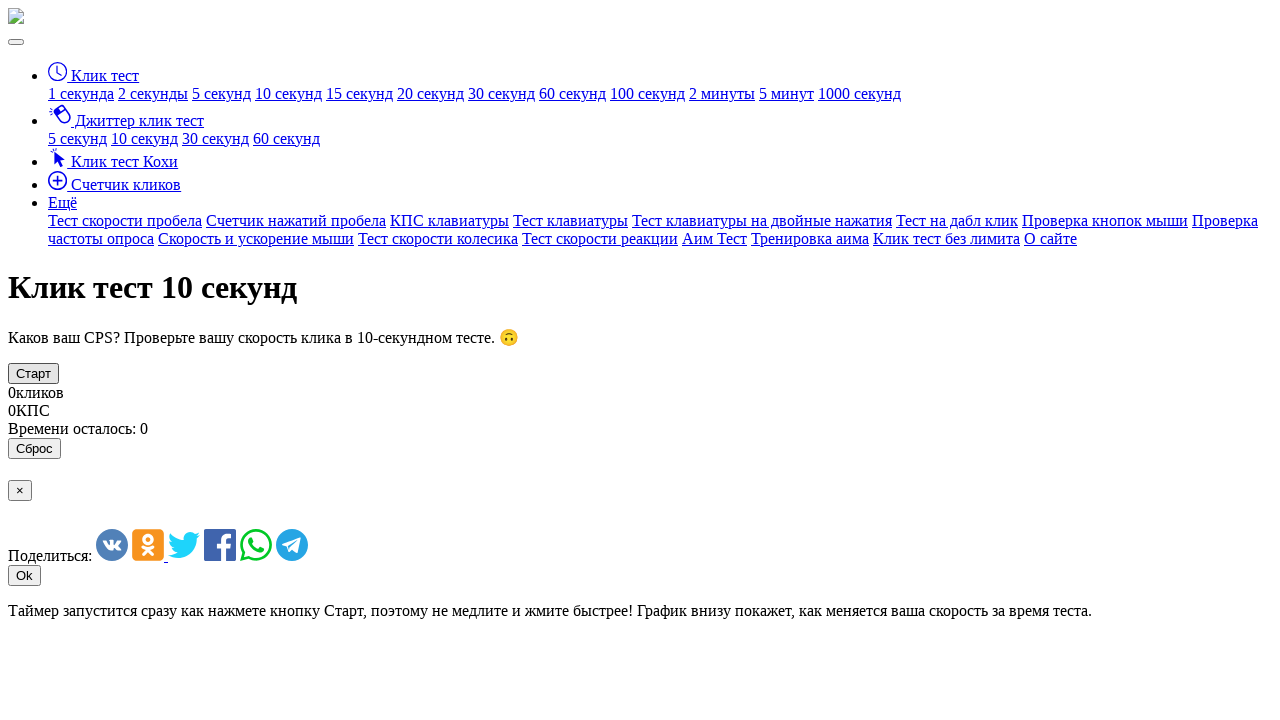

Clicked the clicker element (click 9/100) at (34, 373) on #clicker
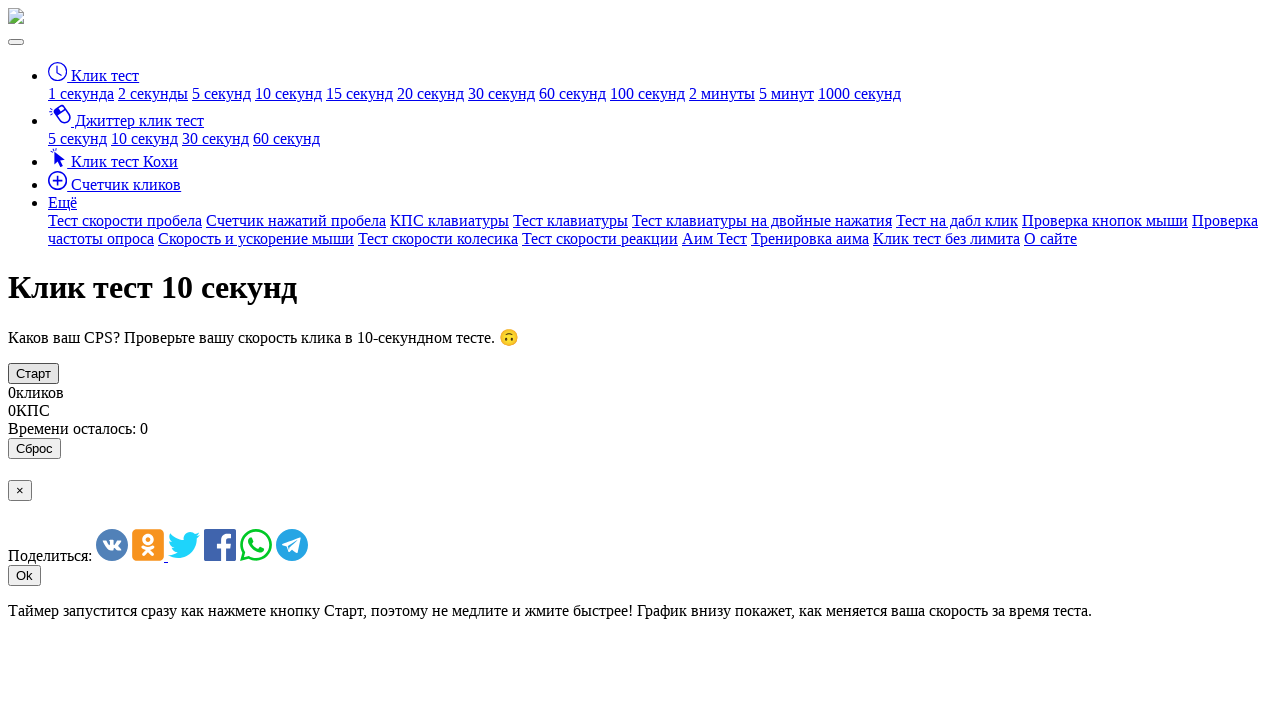

Clicked the clicker element (click 10/100) at (34, 373) on #clicker
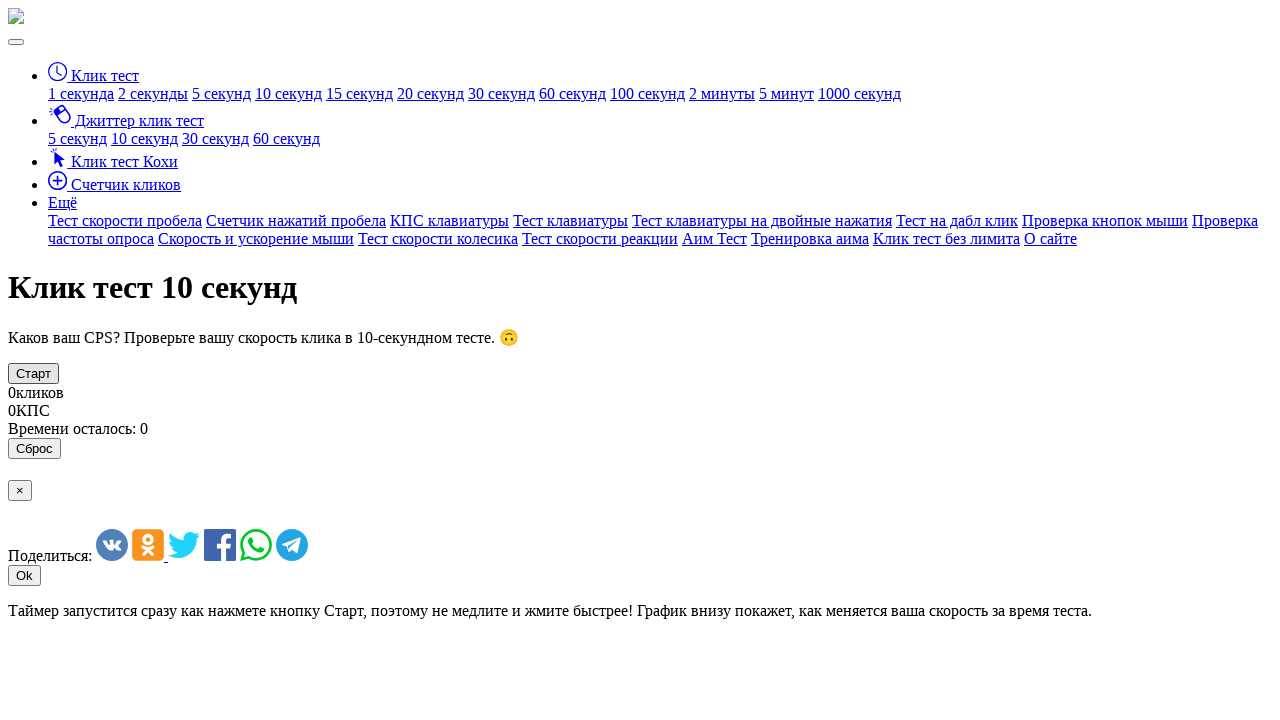

Clicked the clicker element (click 11/100) at (34, 373) on #clicker
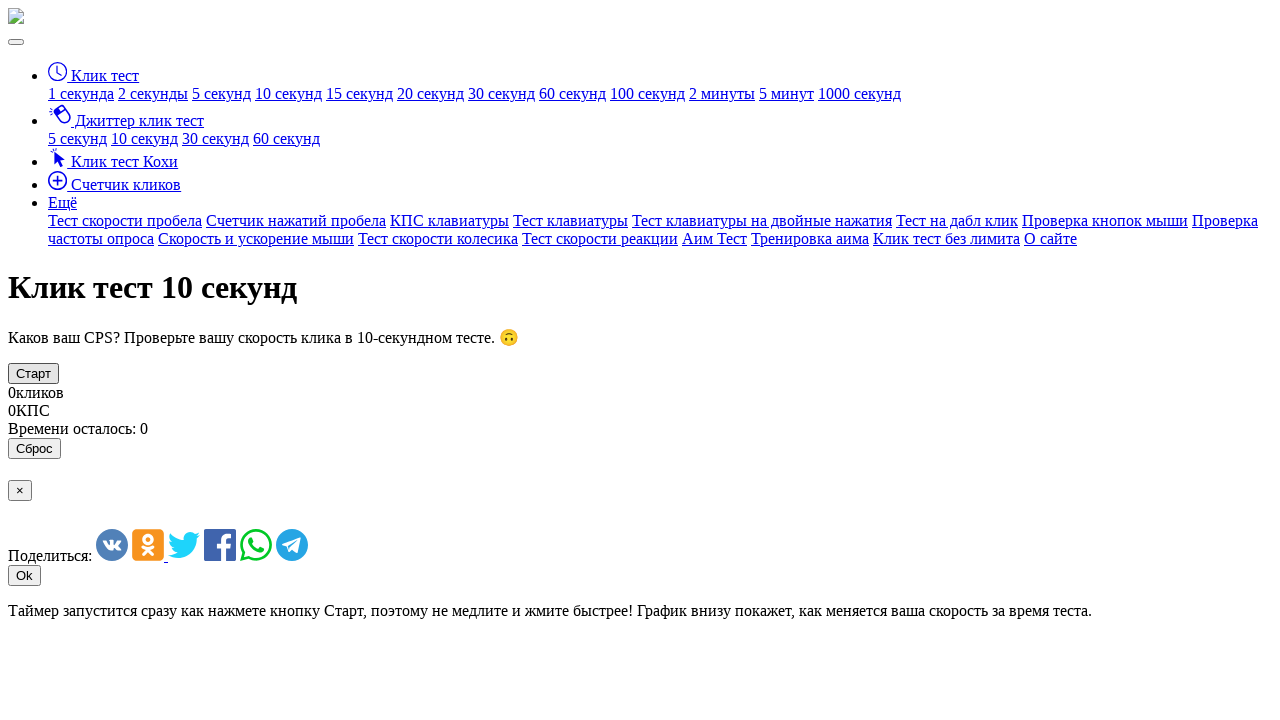

Clicked the clicker element (click 12/100) at (34, 373) on #clicker
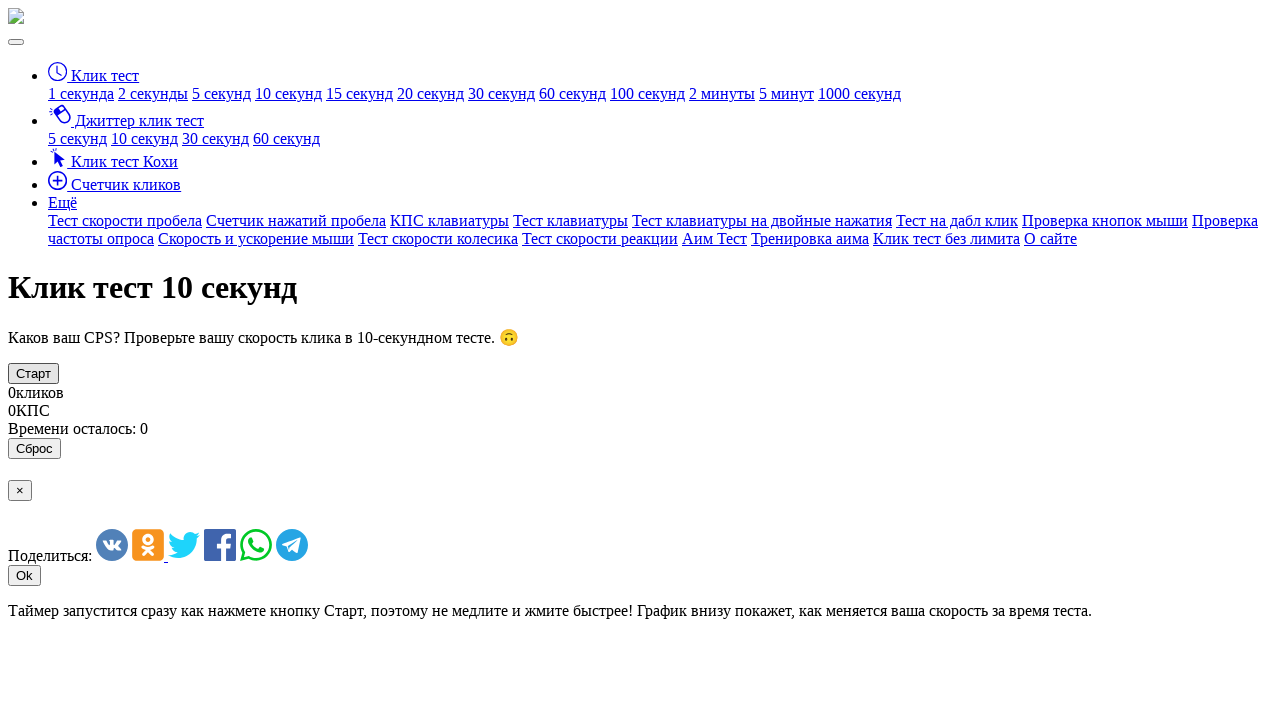

Clicked the clicker element (click 13/100) at (34, 373) on #clicker
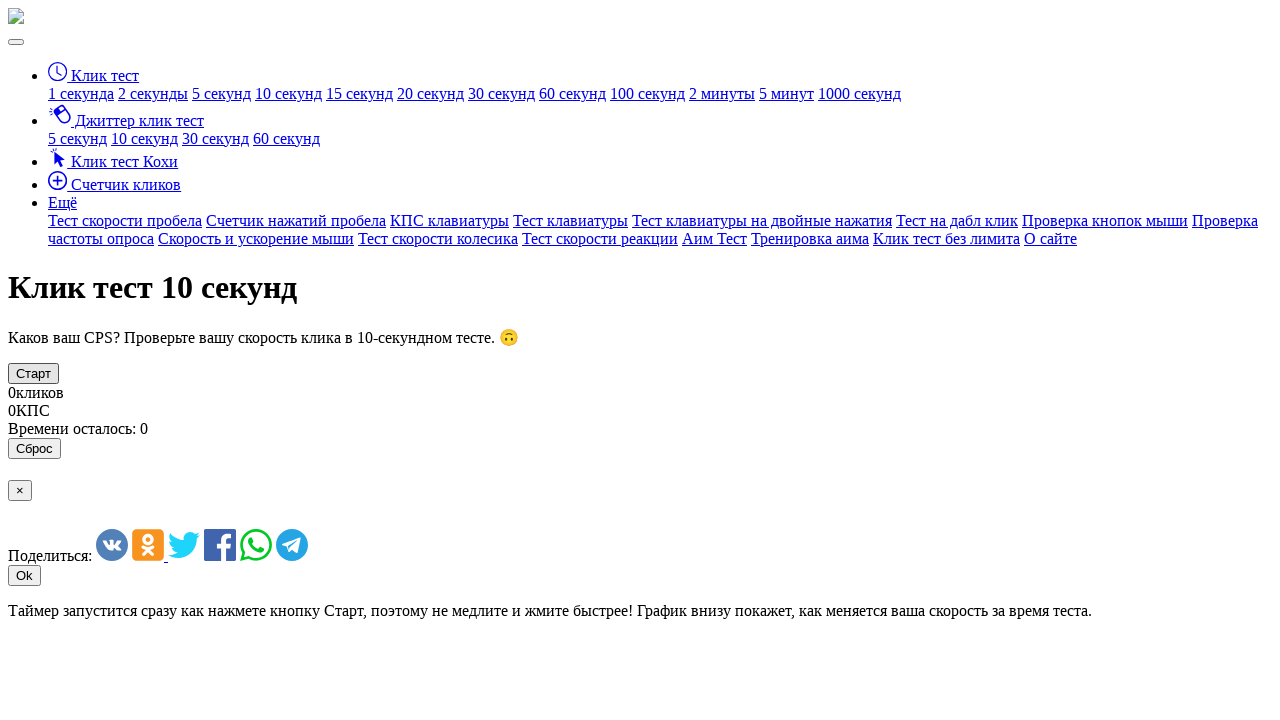

Clicked the clicker element (click 14/100) at (34, 373) on #clicker
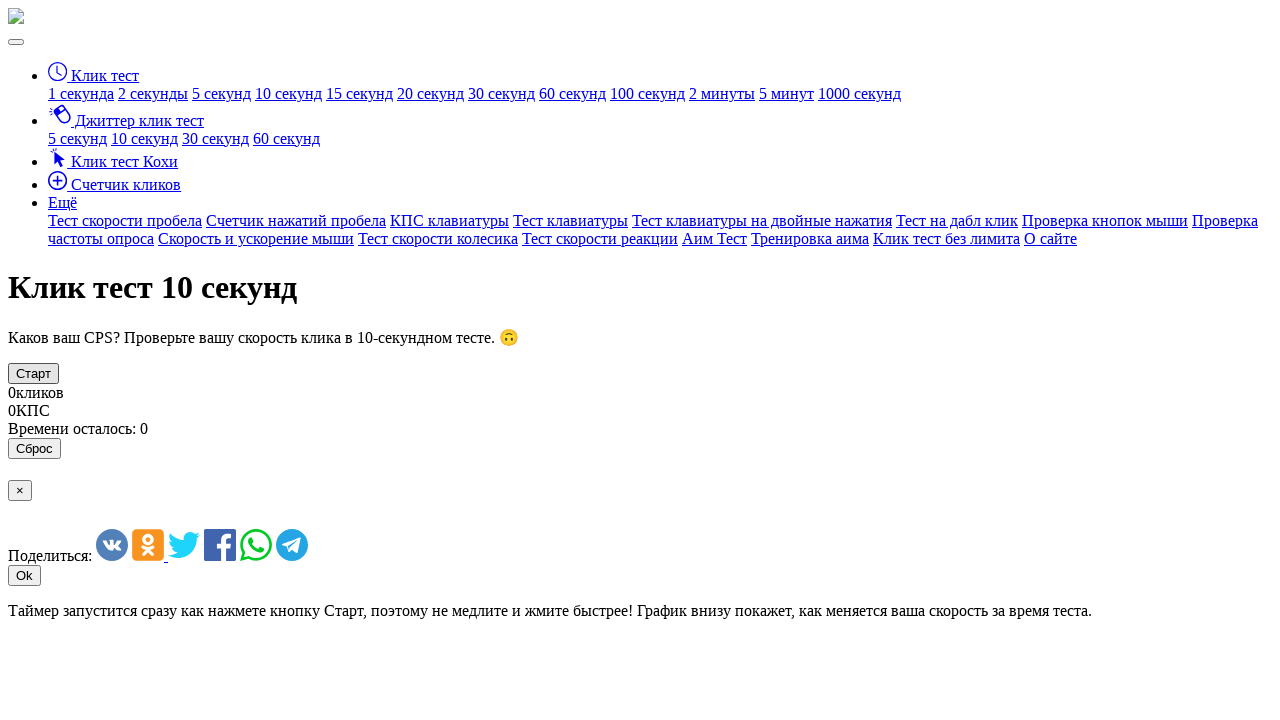

Clicked the clicker element (click 15/100) at (34, 373) on #clicker
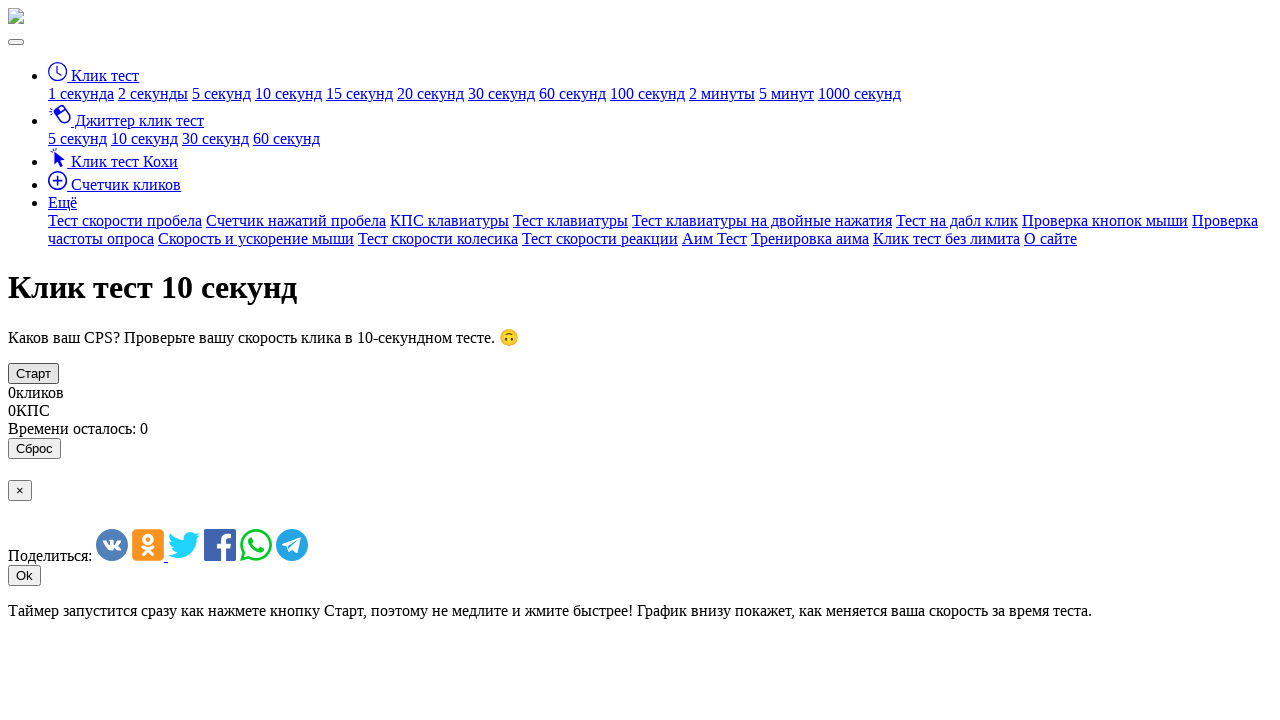

Clicked the clicker element (click 16/100) at (34, 373) on #clicker
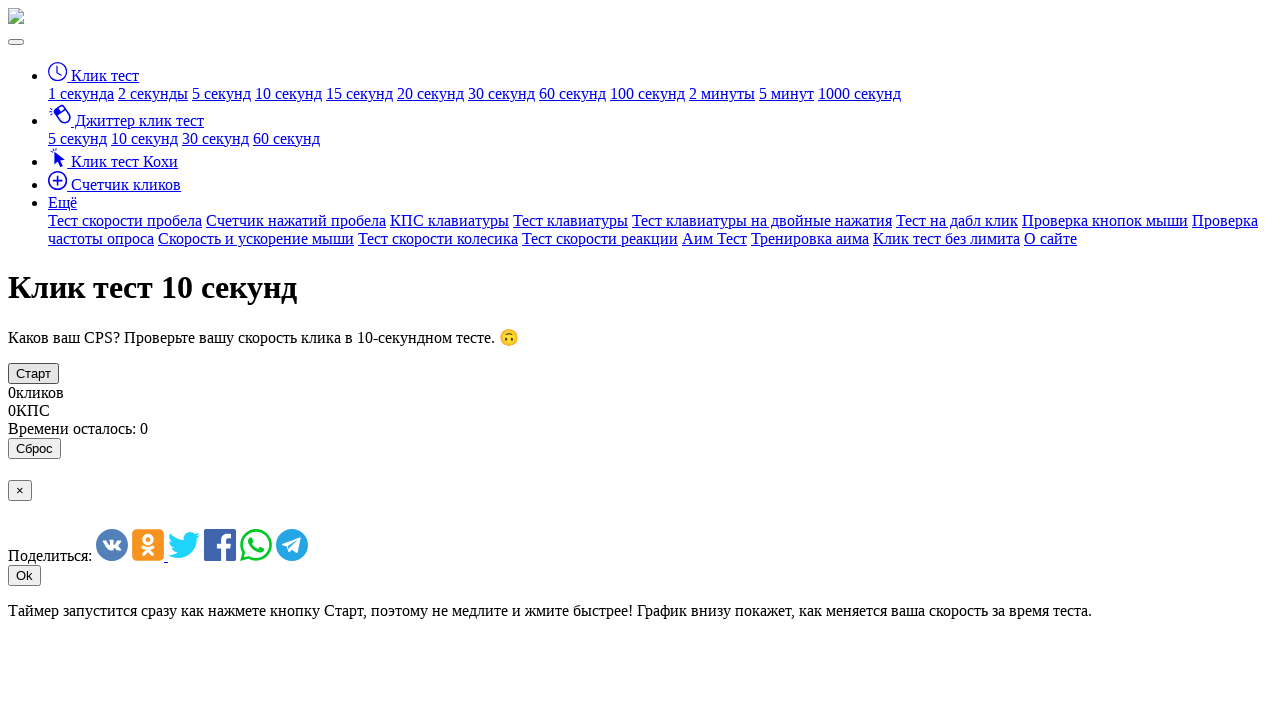

Clicked the clicker element (click 17/100) at (34, 373) on #clicker
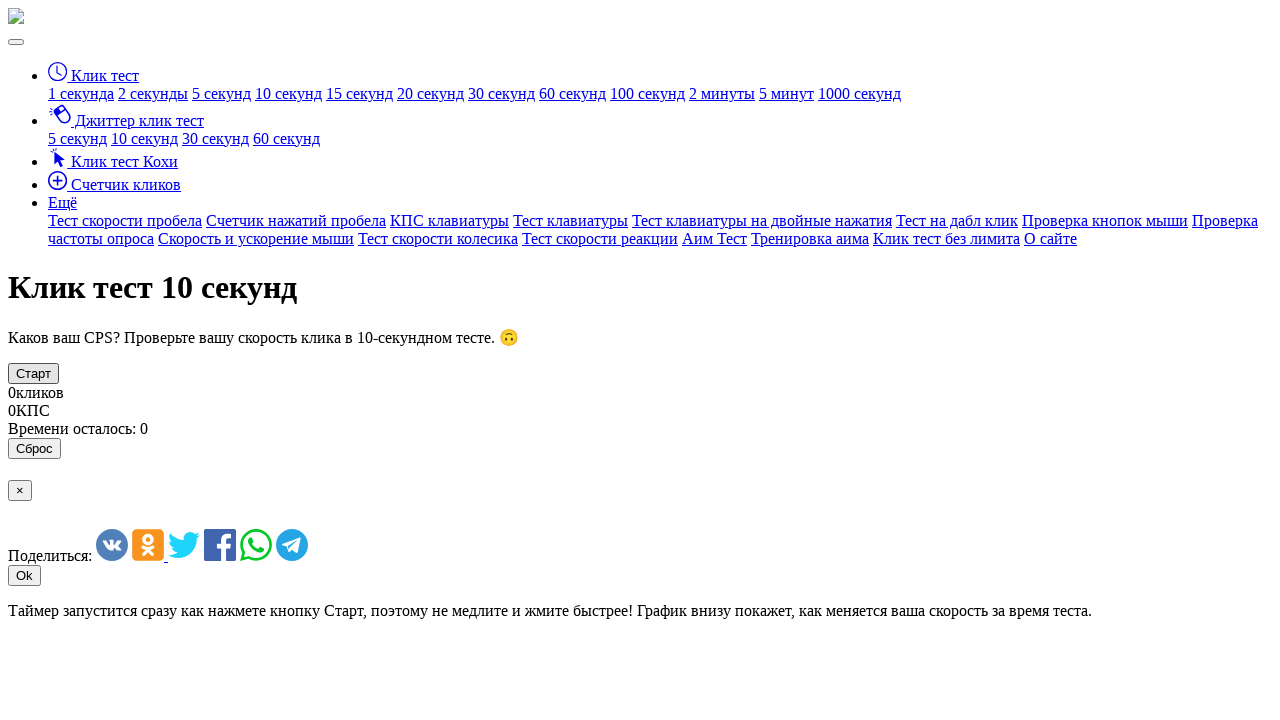

Clicked the clicker element (click 18/100) at (34, 373) on #clicker
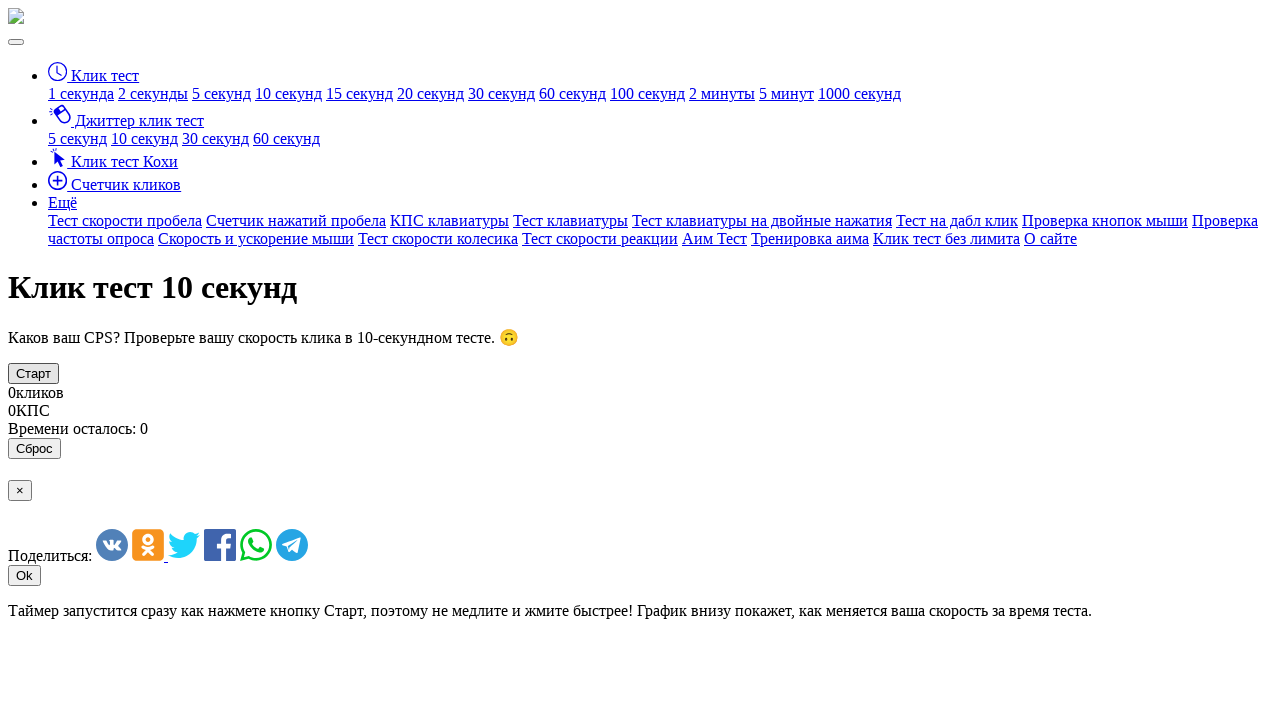

Clicked the clicker element (click 19/100) at (34, 373) on #clicker
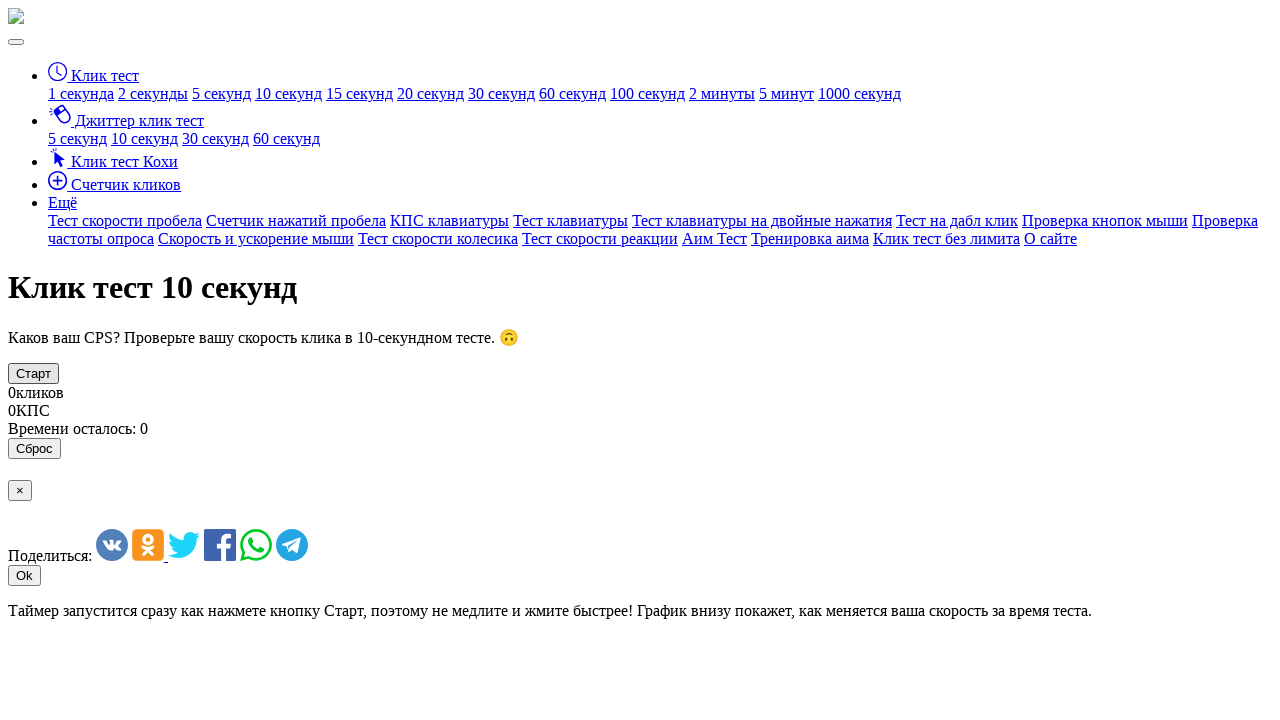

Clicked the clicker element (click 20/100) at (34, 373) on #clicker
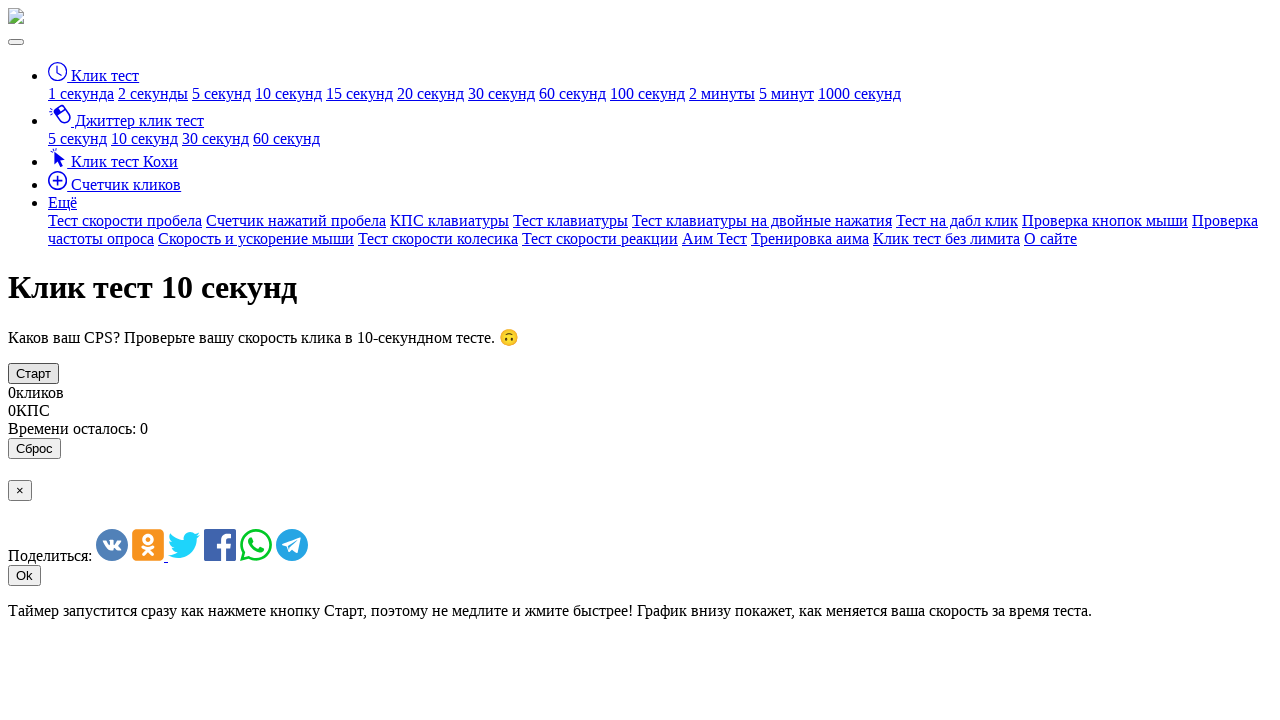

Clicked the clicker element (click 21/100) at (34, 373) on #clicker
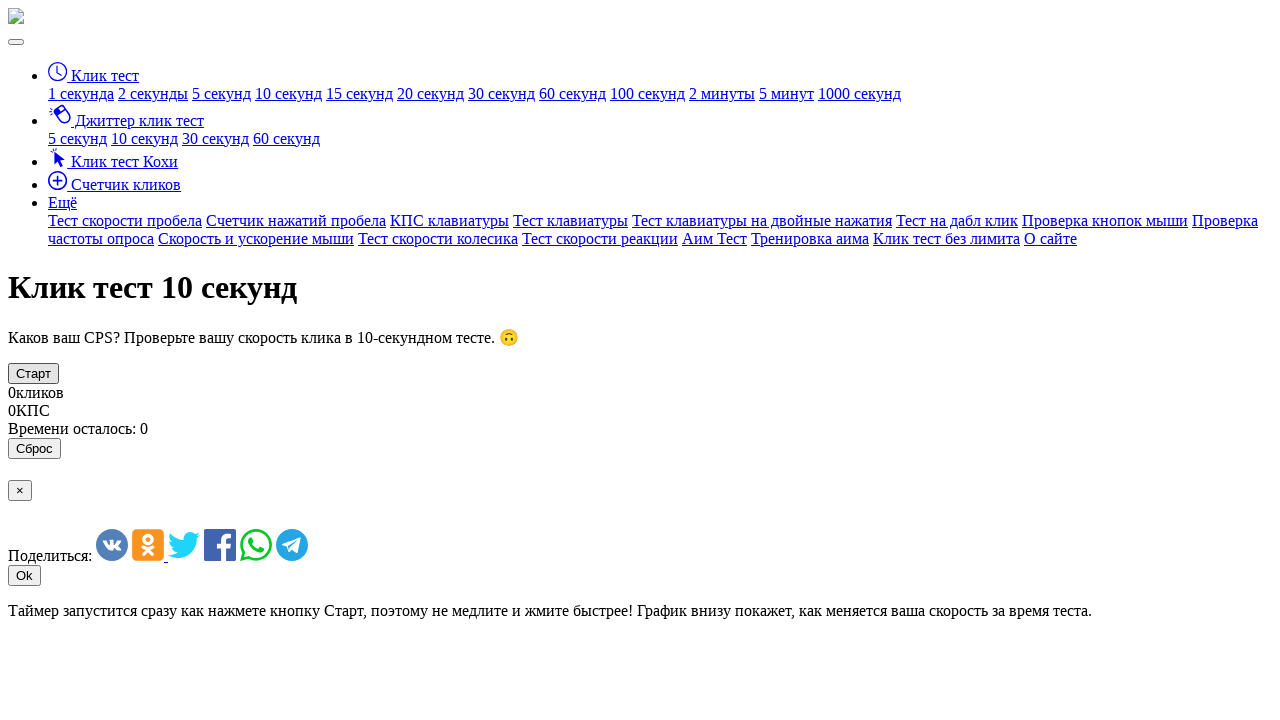

Clicked the clicker element (click 22/100) at (34, 373) on #clicker
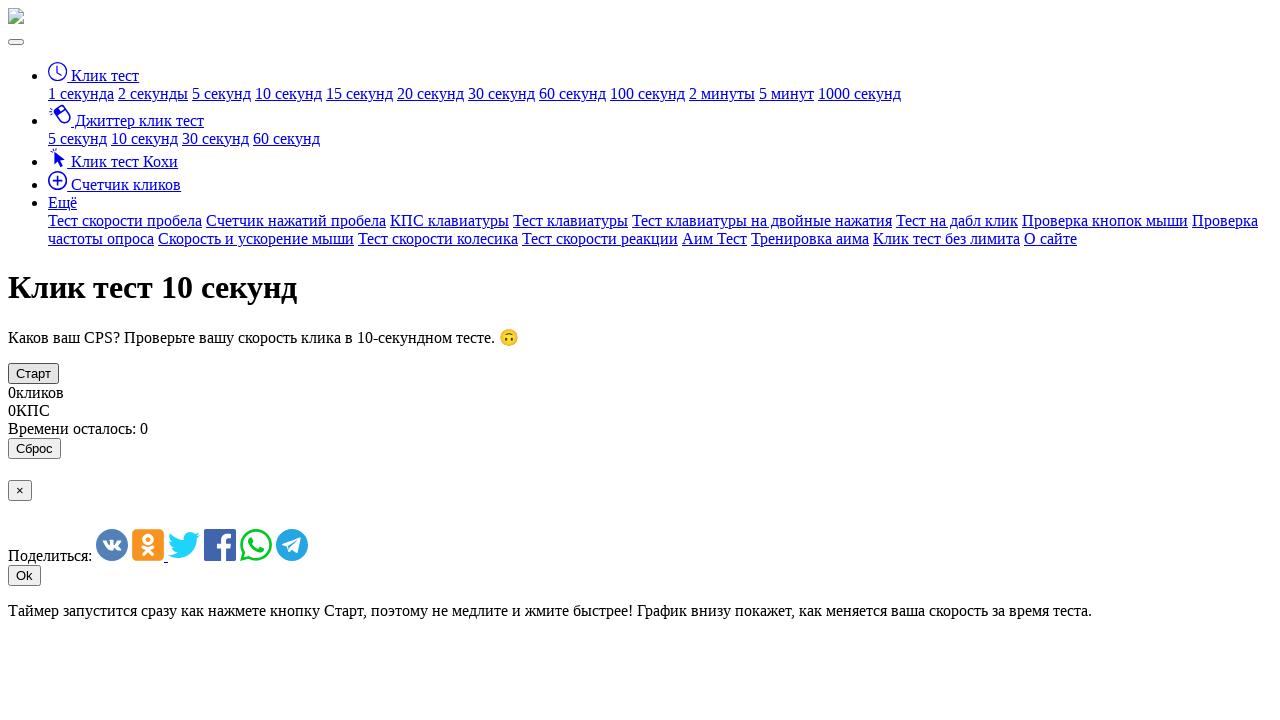

Clicked the clicker element (click 23/100) at (34, 373) on #clicker
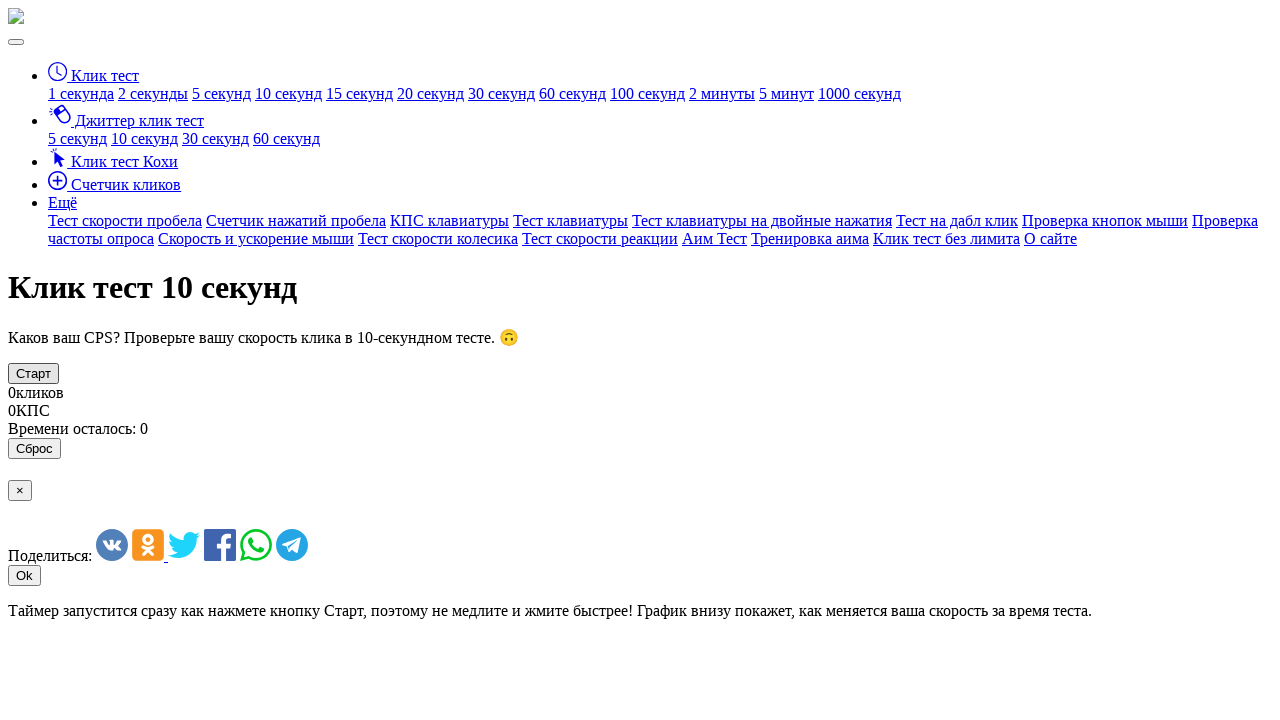

Clicked the clicker element (click 24/100) at (34, 373) on #clicker
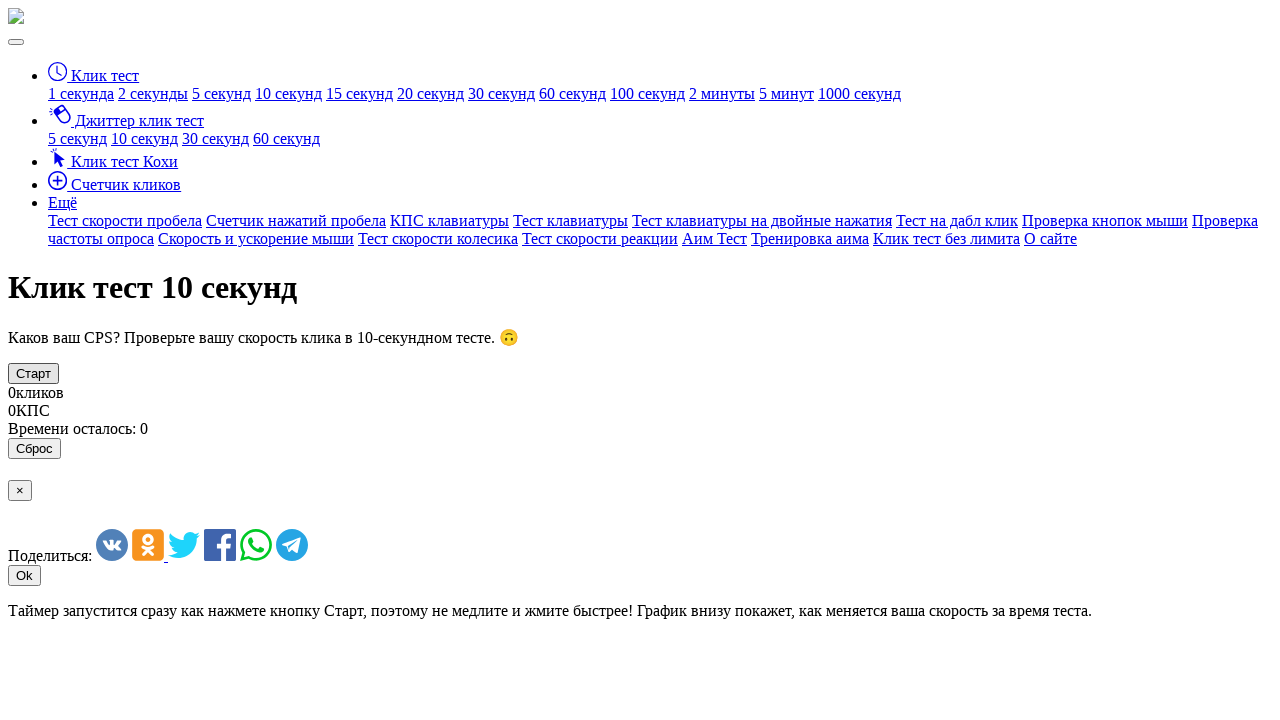

Clicked the clicker element (click 25/100) at (34, 373) on #clicker
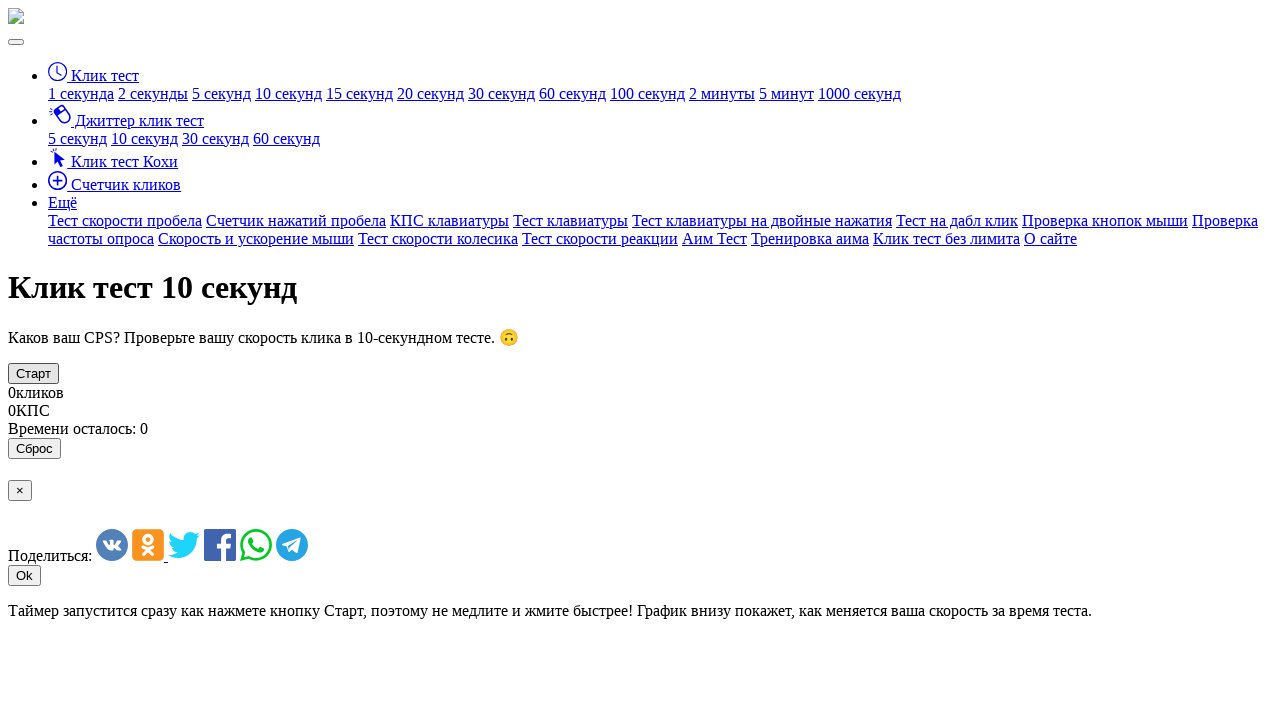

Clicked the clicker element (click 26/100) at (34, 373) on #clicker
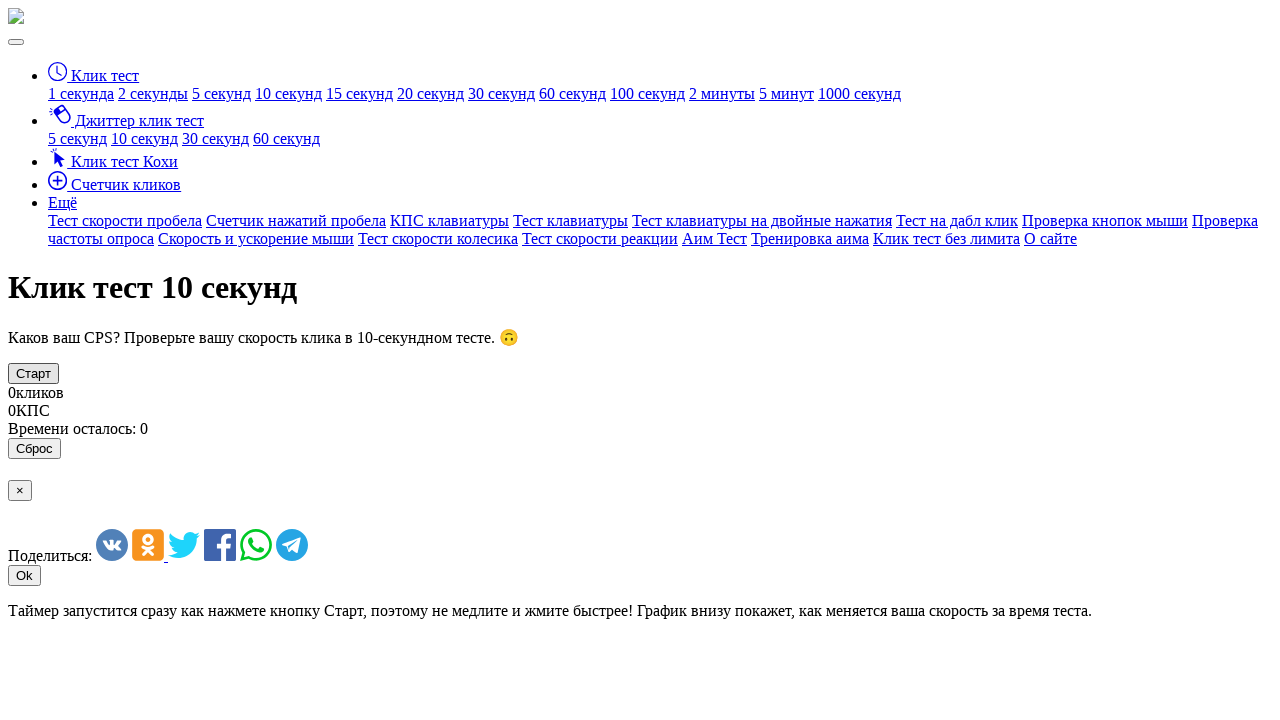

Clicked the clicker element (click 27/100) at (34, 373) on #clicker
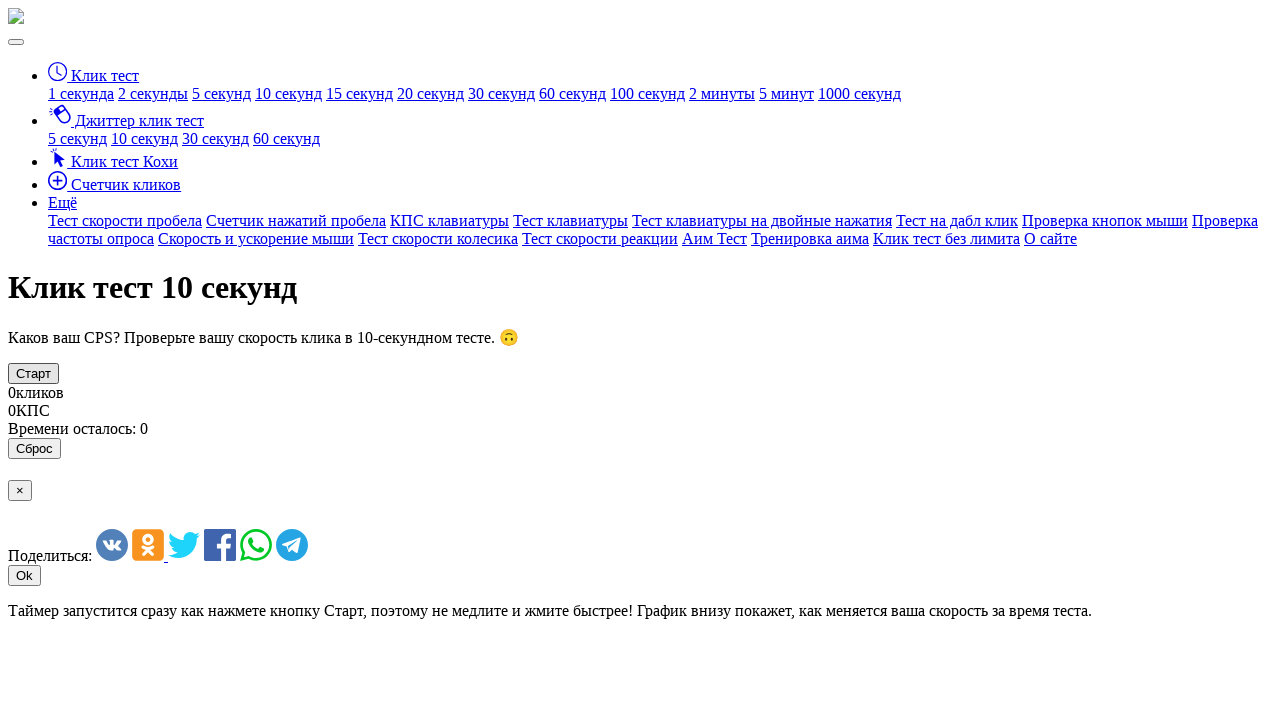

Clicked the clicker element (click 28/100) at (34, 373) on #clicker
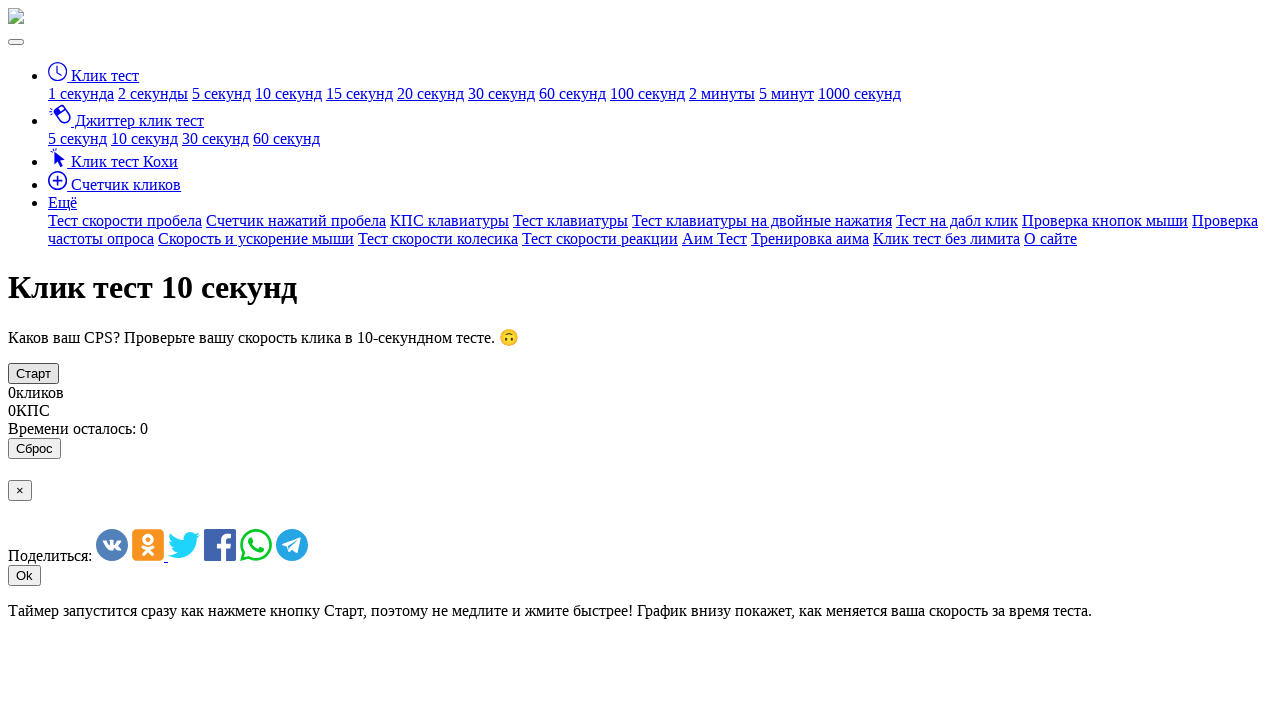

Clicked the clicker element (click 29/100) at (34, 373) on #clicker
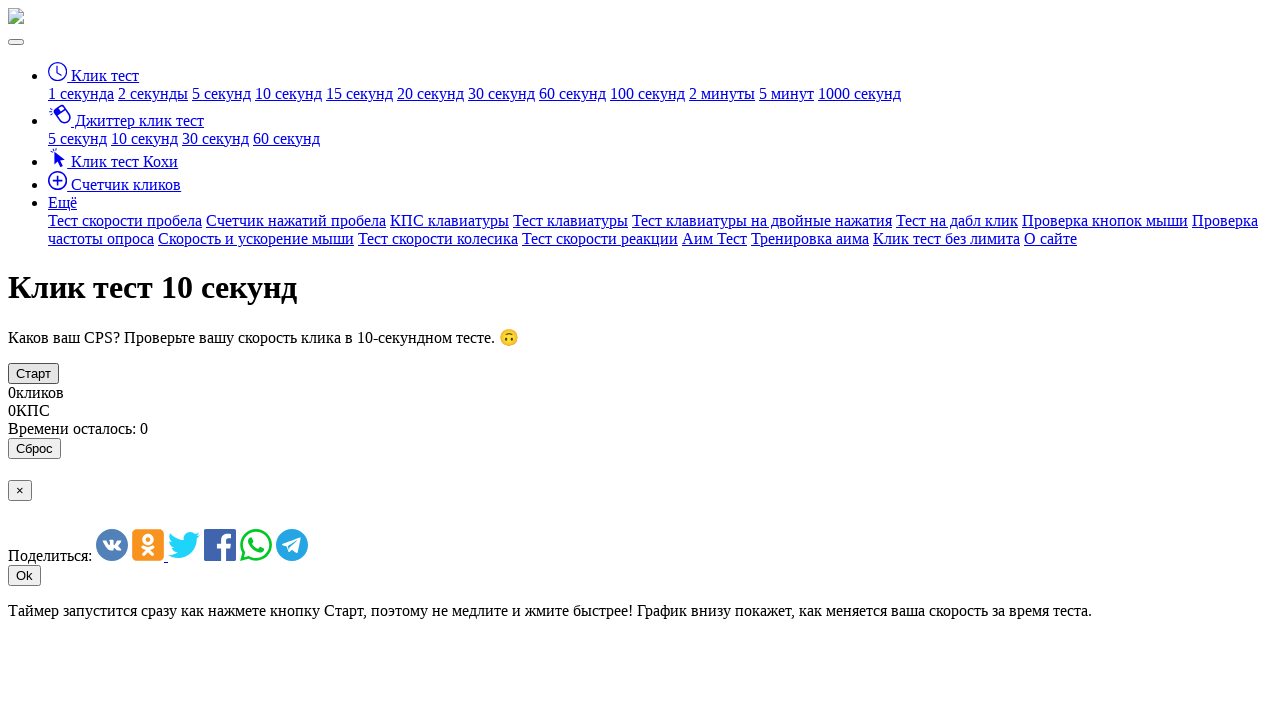

Clicked the clicker element (click 30/100) at (34, 373) on #clicker
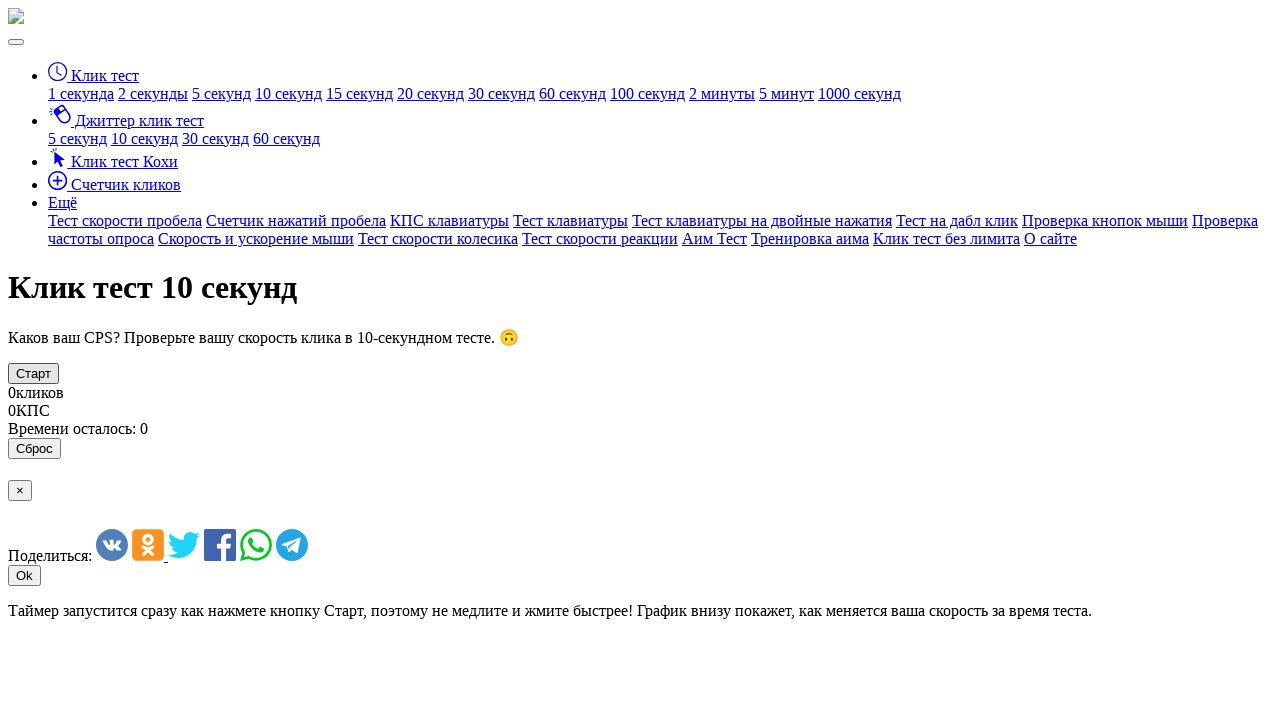

Clicked the clicker element (click 31/100) at (34, 373) on #clicker
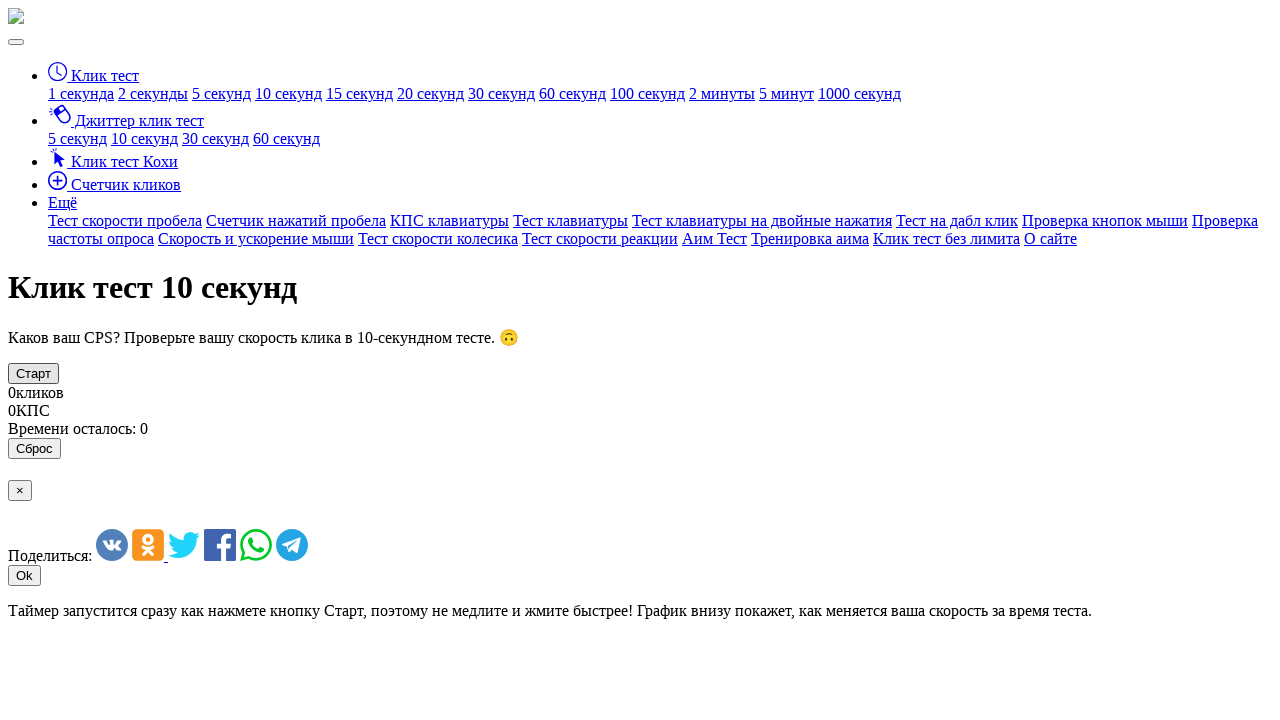

Clicked the clicker element (click 32/100) at (34, 373) on #clicker
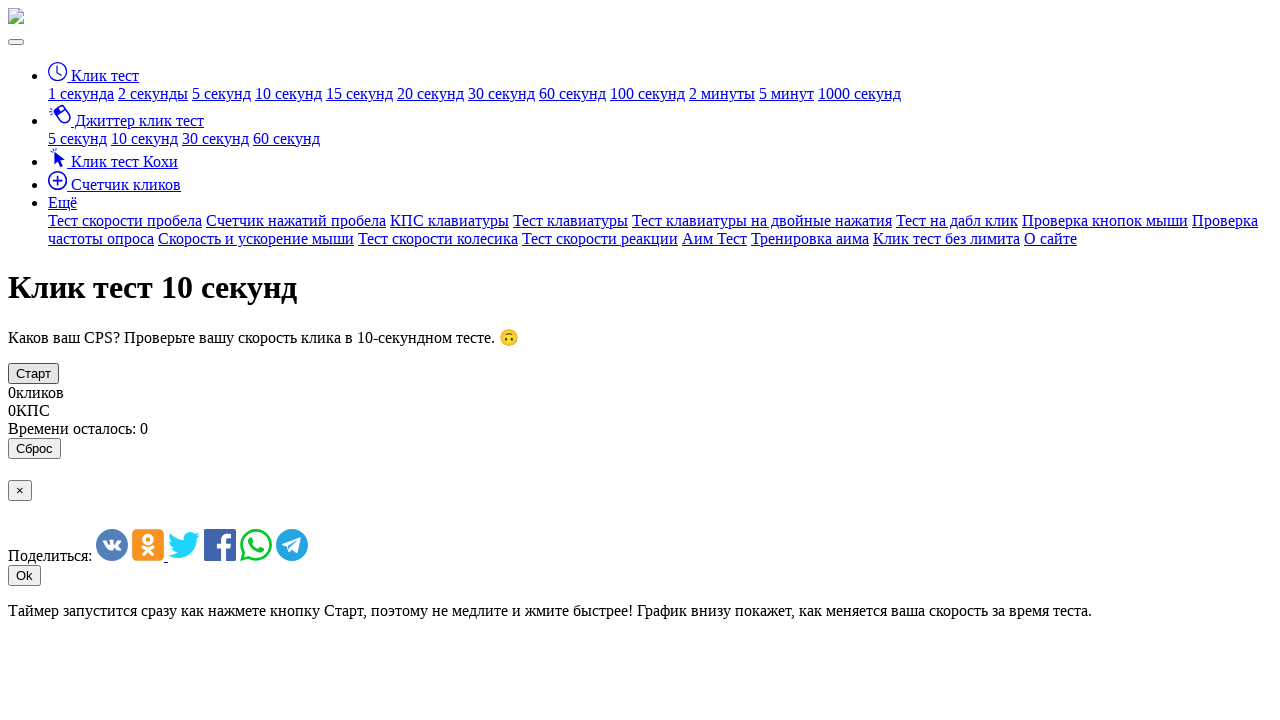

Clicked the clicker element (click 33/100) at (34, 373) on #clicker
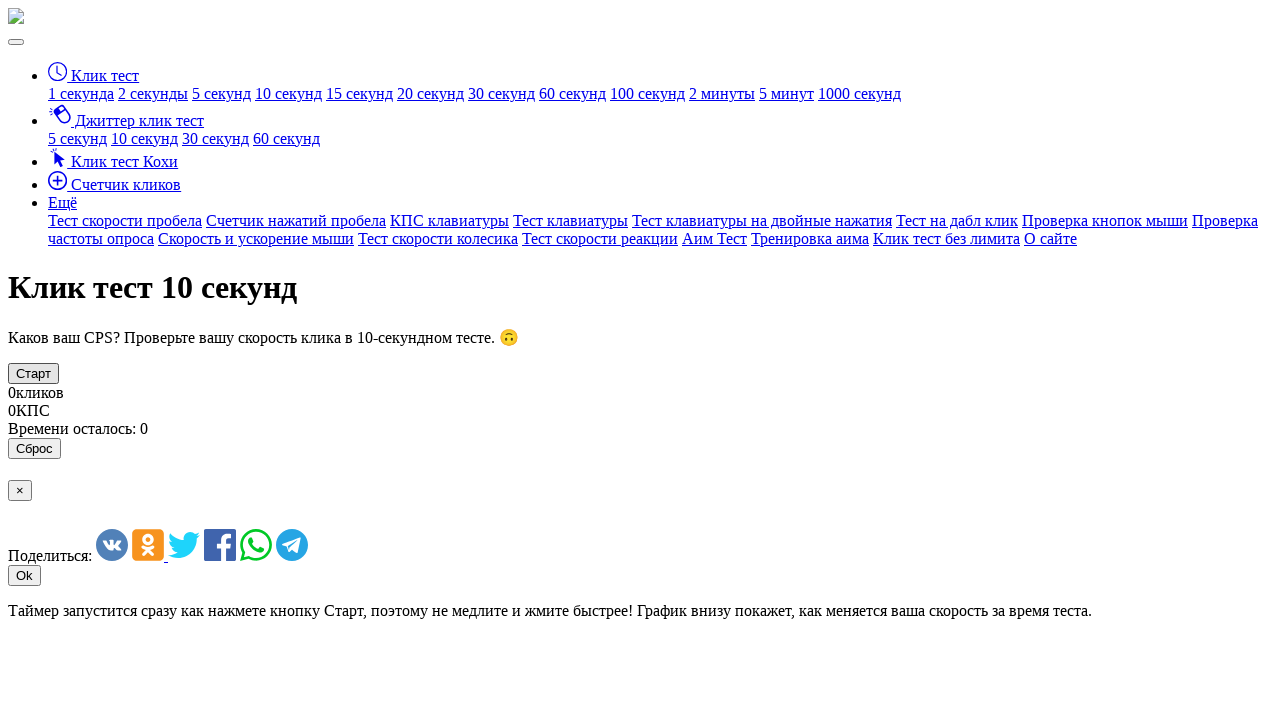

Clicked the clicker element (click 34/100) at (34, 373) on #clicker
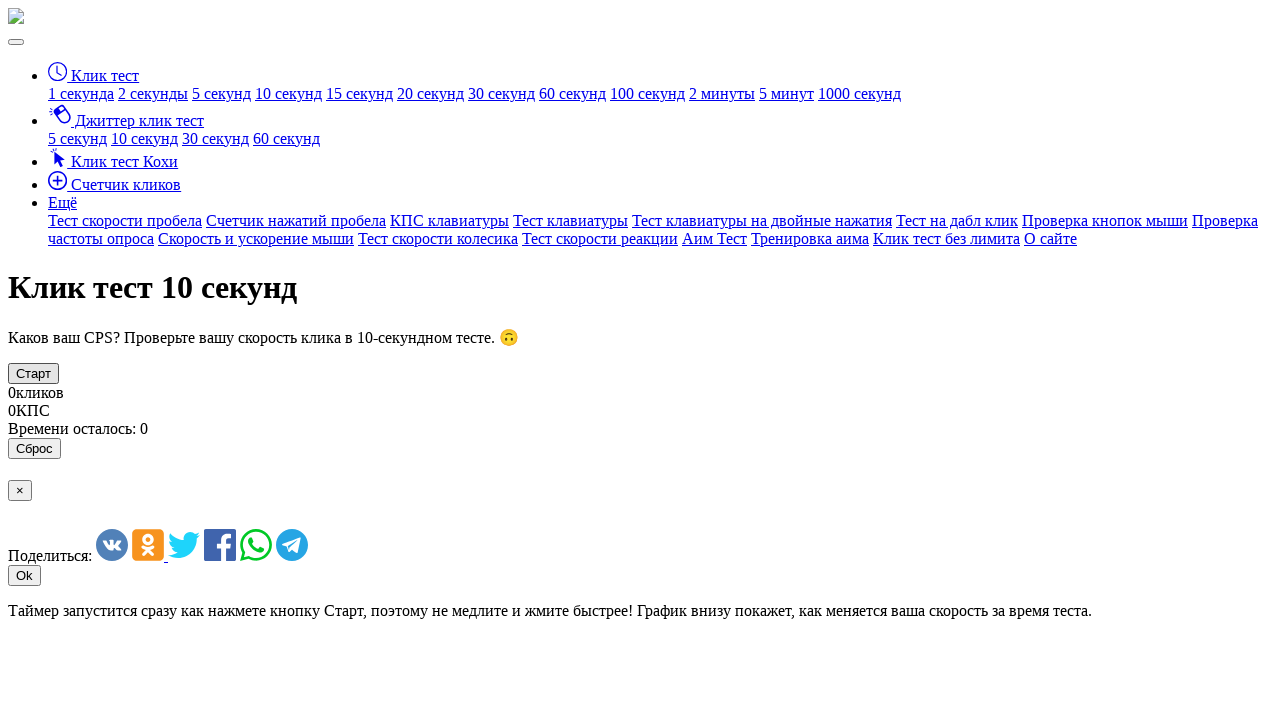

Clicked the clicker element (click 35/100) at (34, 373) on #clicker
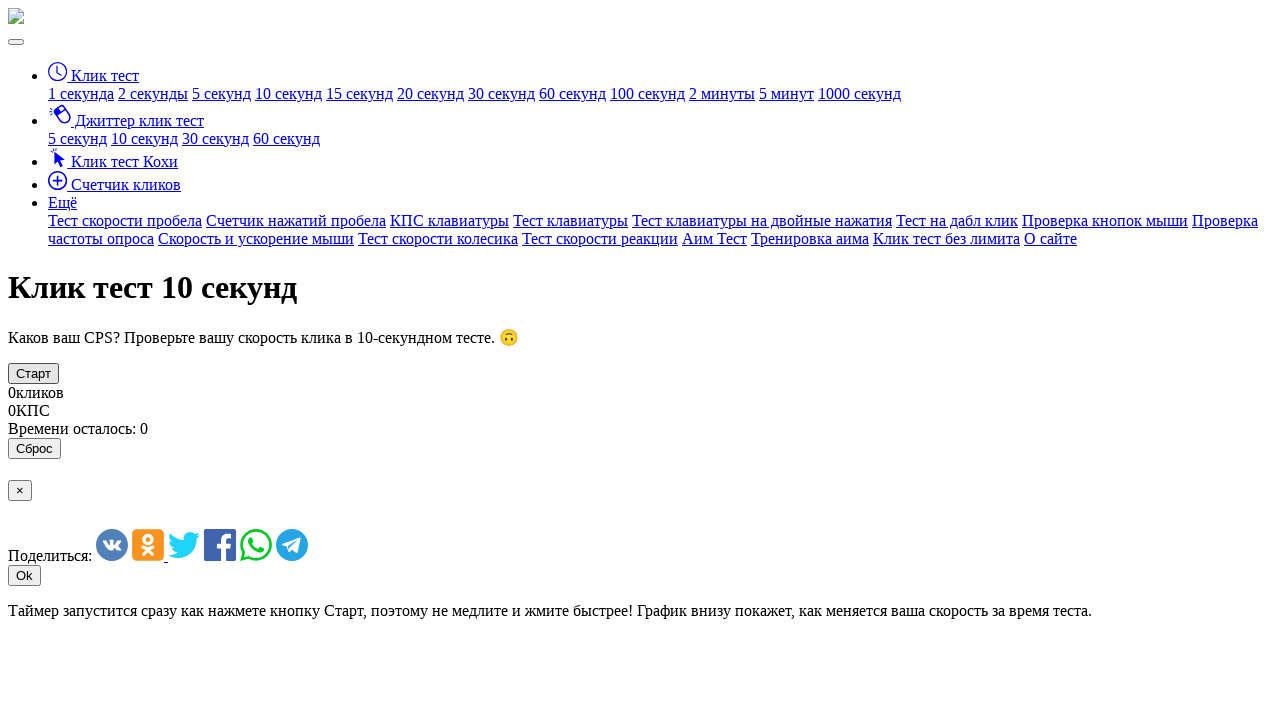

Clicked the clicker element (click 36/100) at (34, 373) on #clicker
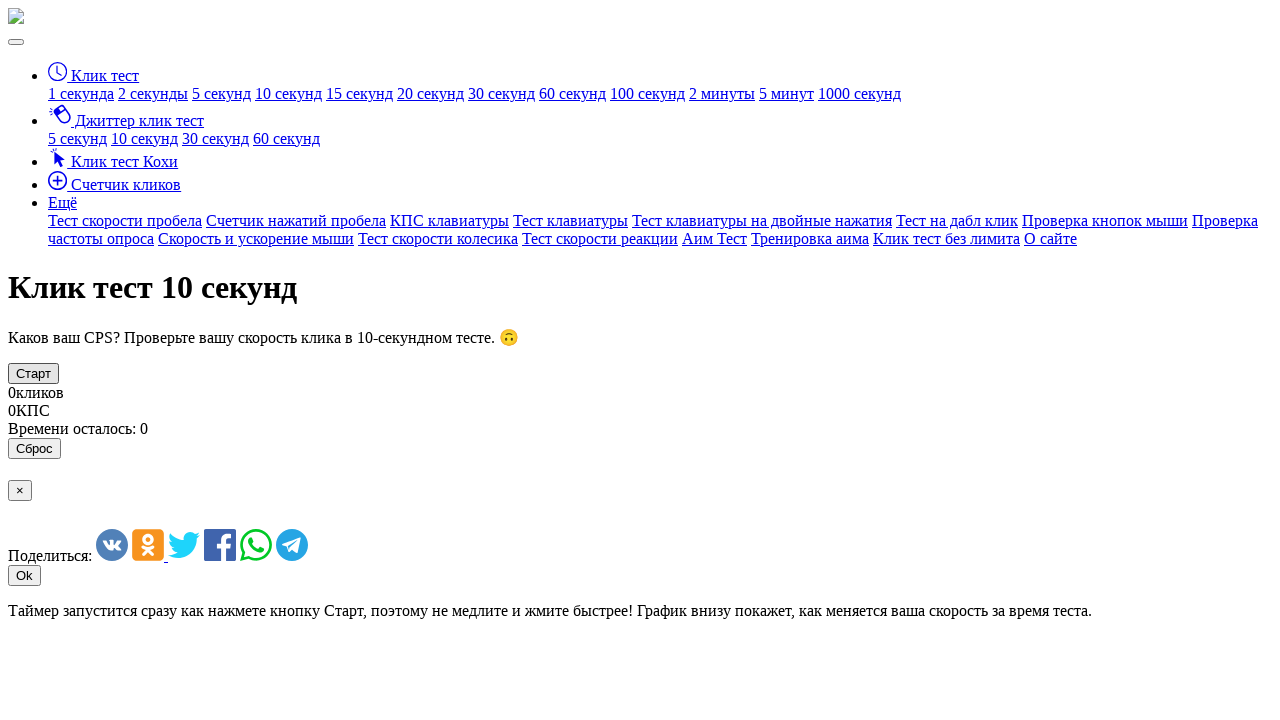

Clicked the clicker element (click 37/100) at (34, 373) on #clicker
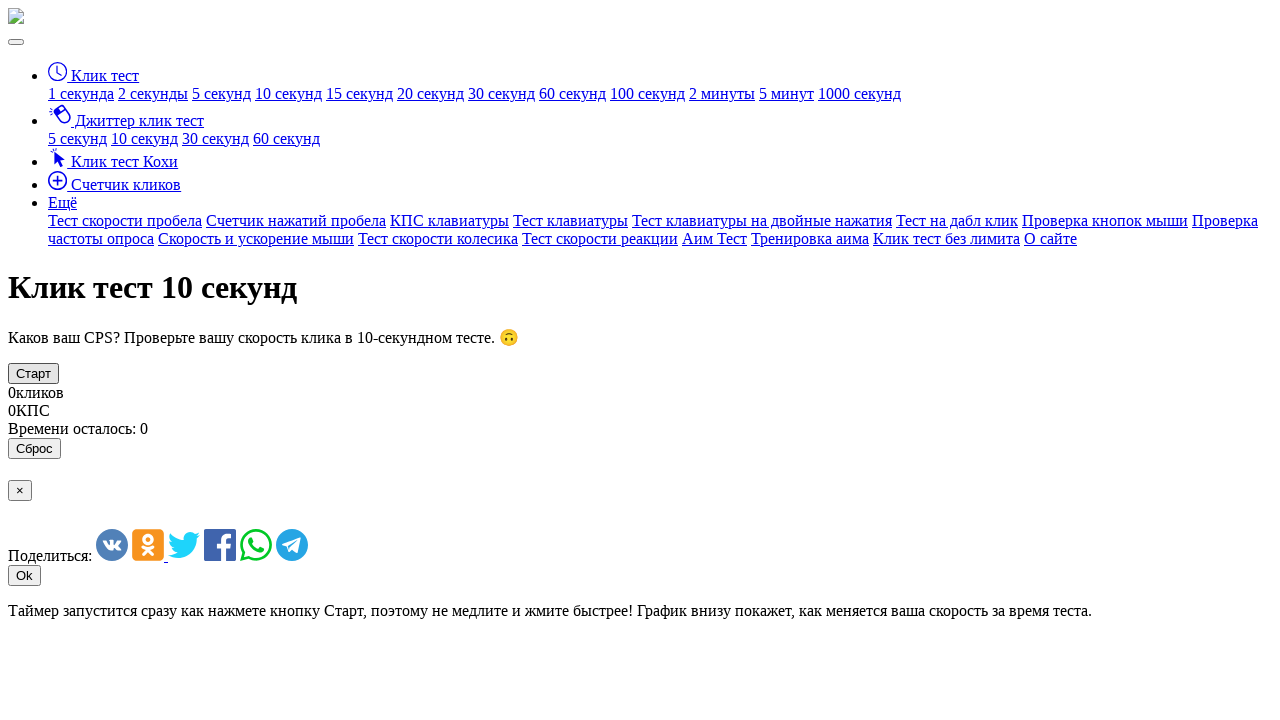

Clicked the clicker element (click 38/100) at (34, 373) on #clicker
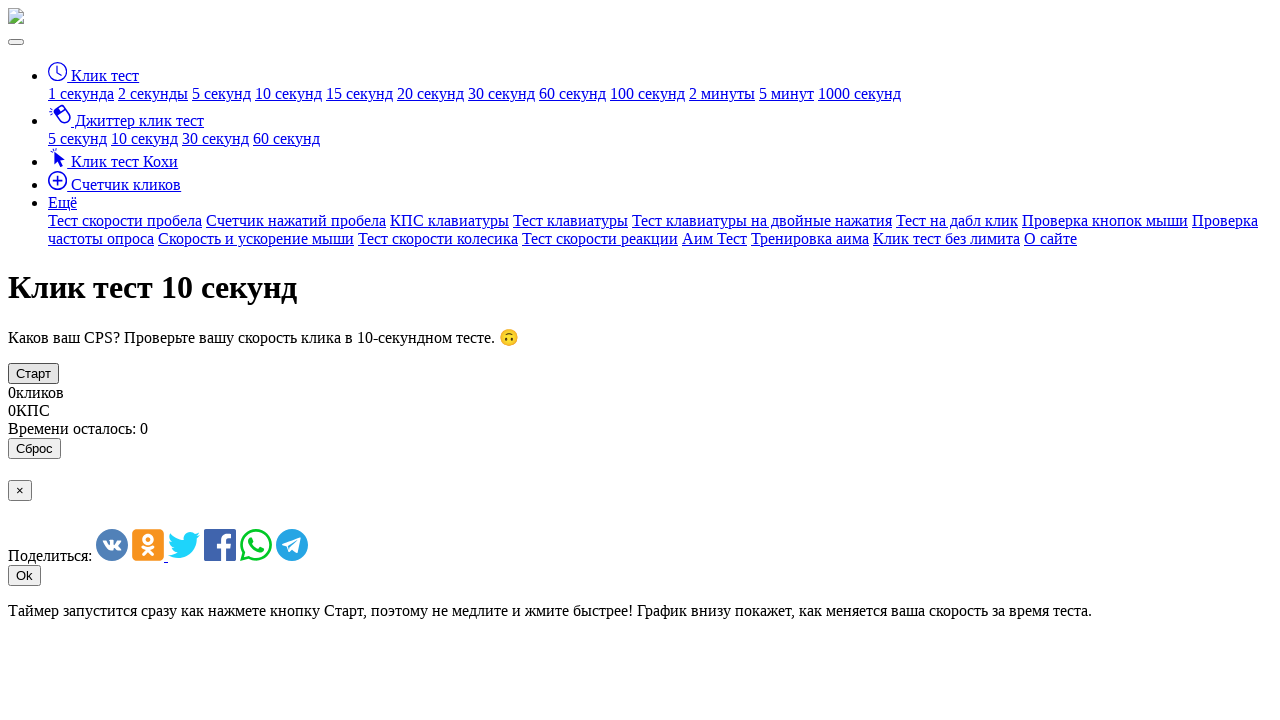

Clicked the clicker element (click 39/100) at (34, 373) on #clicker
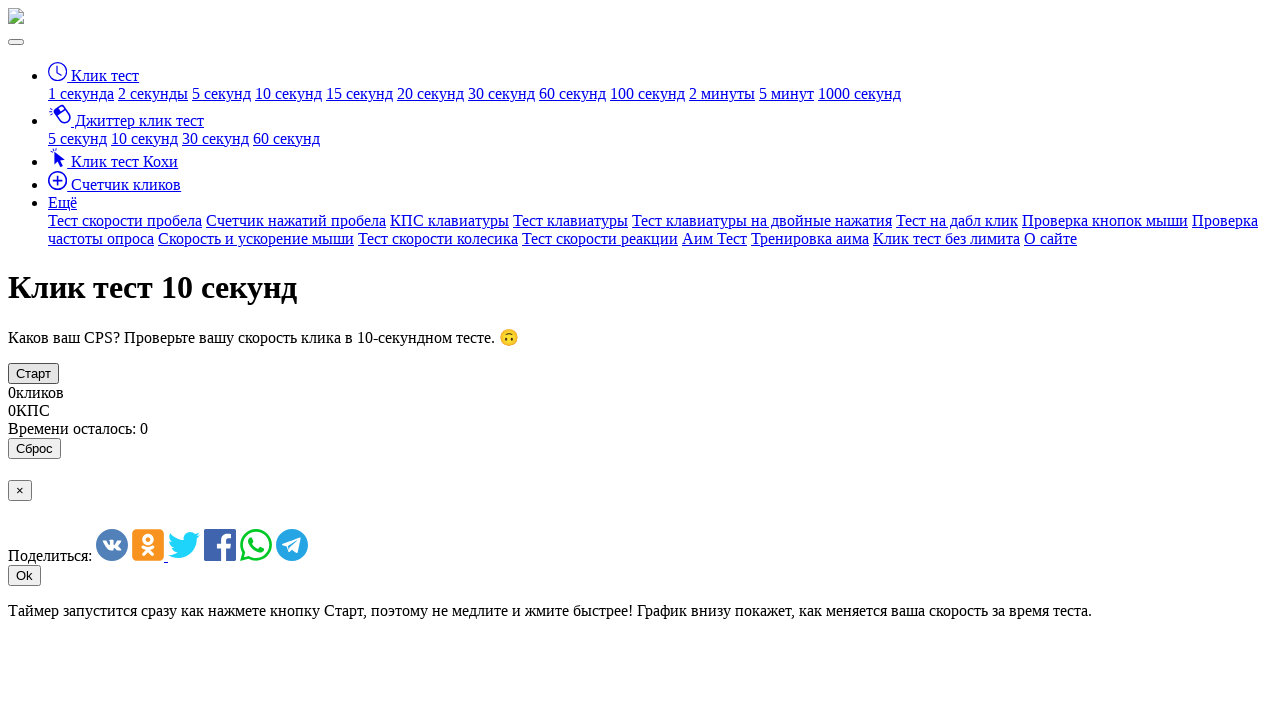

Clicked the clicker element (click 40/100) at (34, 373) on #clicker
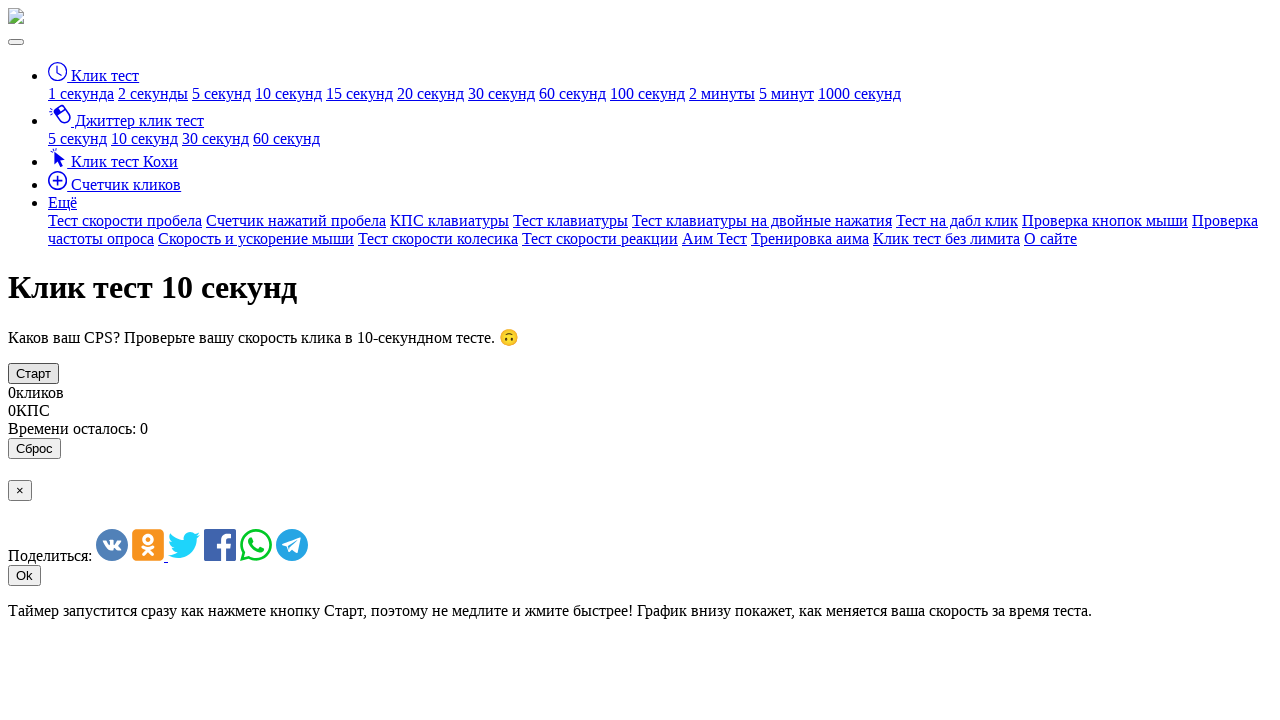

Clicked the clicker element (click 41/100) at (34, 373) on #clicker
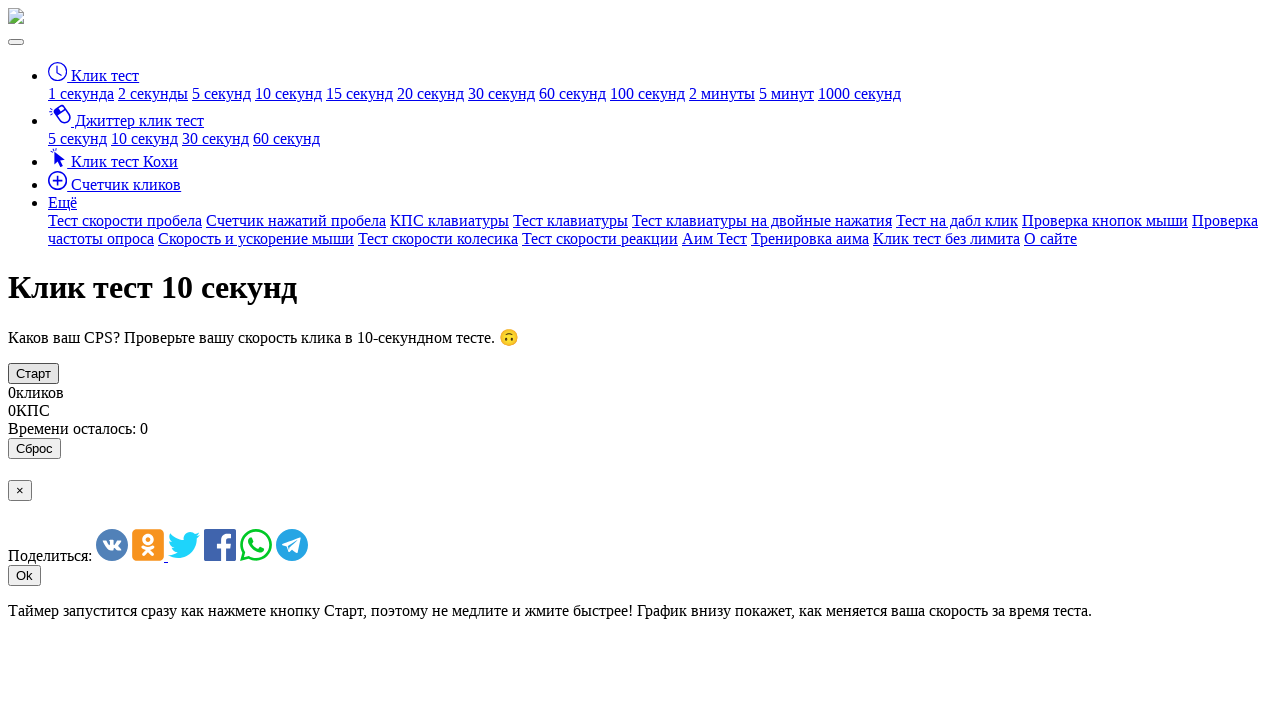

Clicked the clicker element (click 42/100) at (34, 373) on #clicker
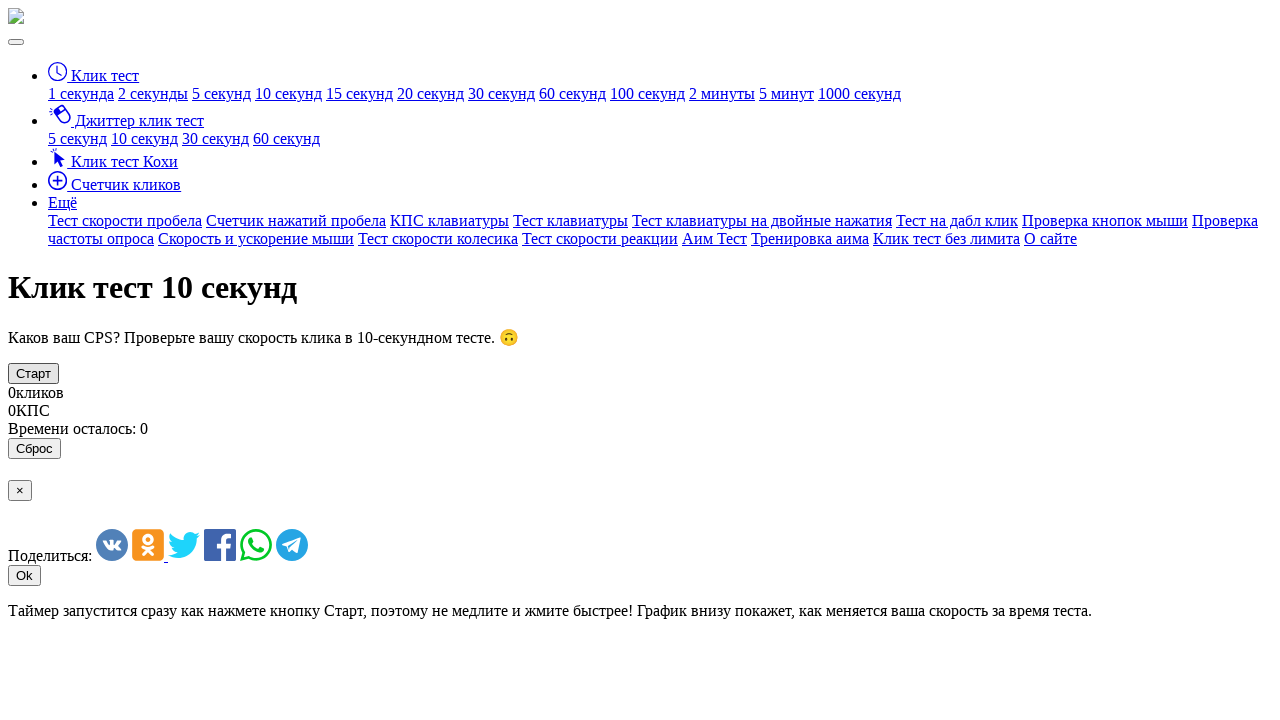

Clicked the clicker element (click 43/100) at (34, 373) on #clicker
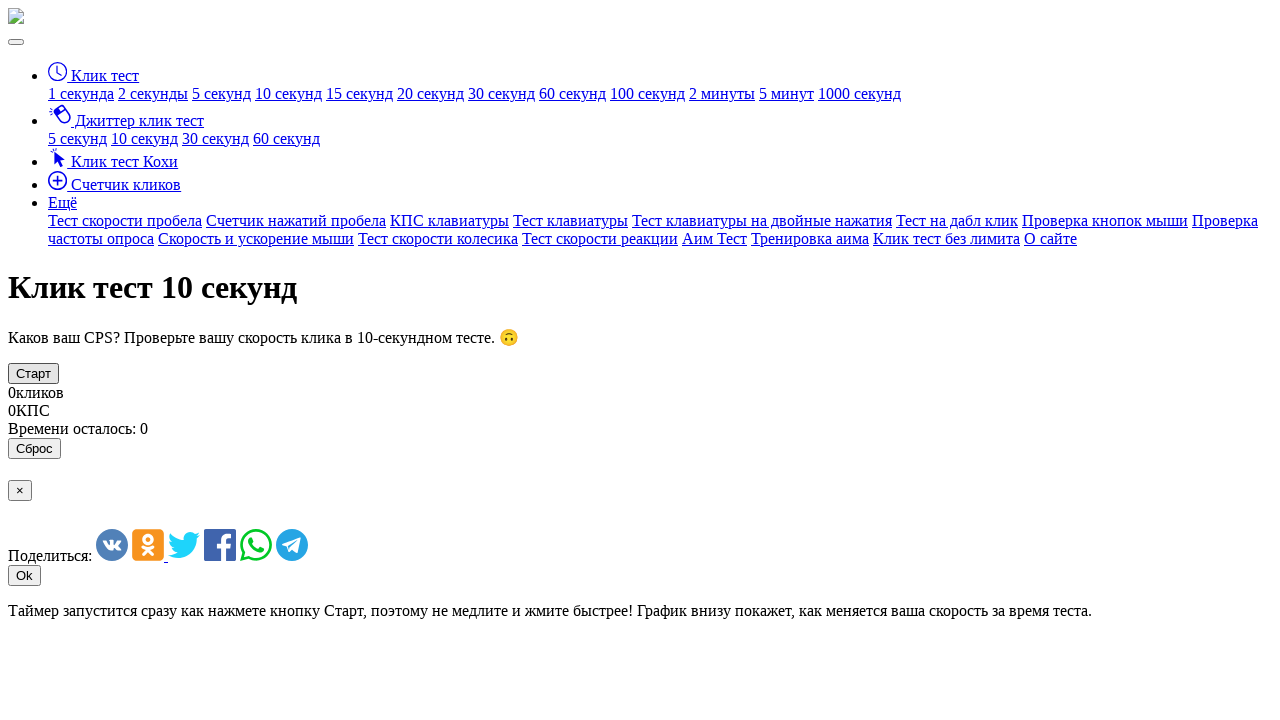

Clicked the clicker element (click 44/100) at (34, 373) on #clicker
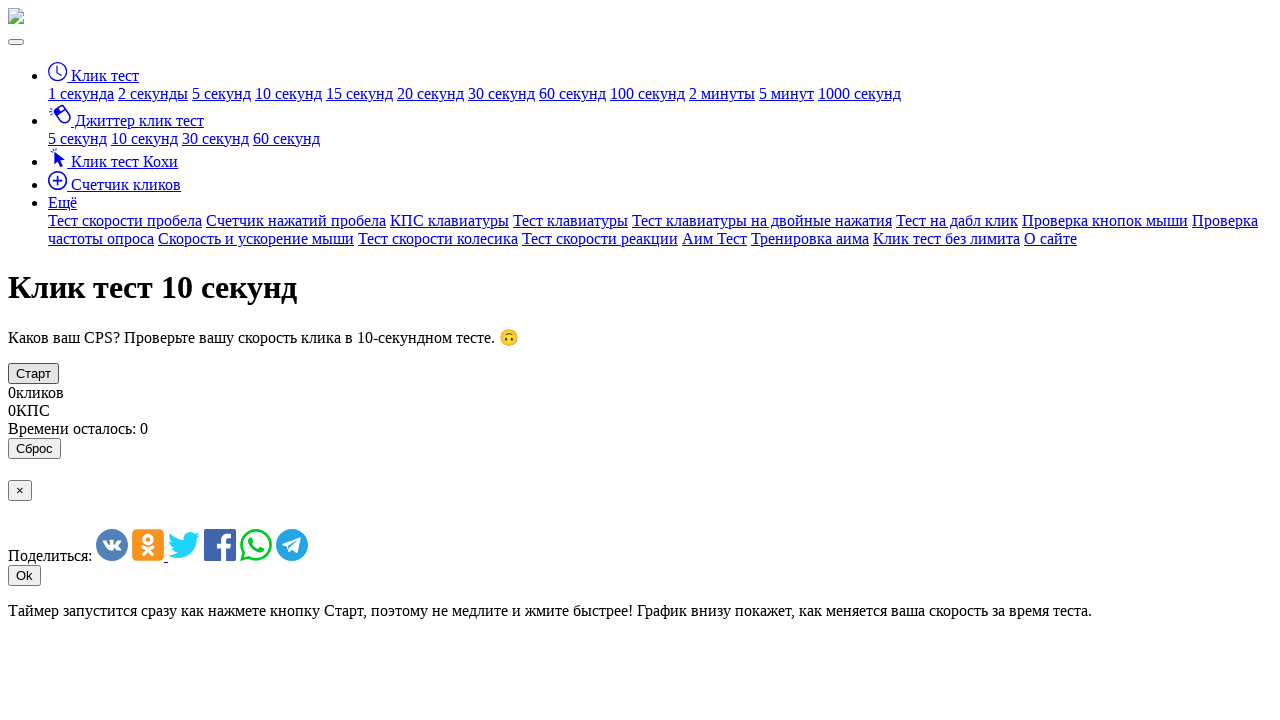

Clicked the clicker element (click 45/100) at (34, 373) on #clicker
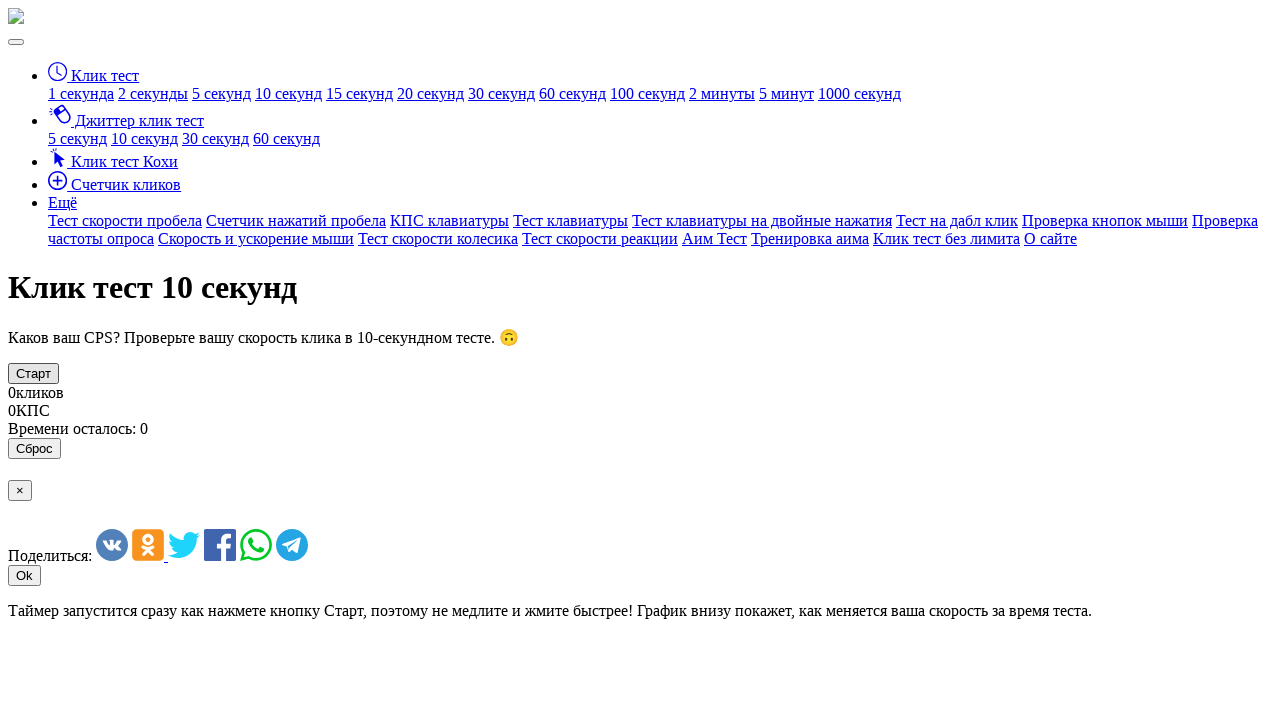

Clicked the clicker element (click 46/100) at (34, 373) on #clicker
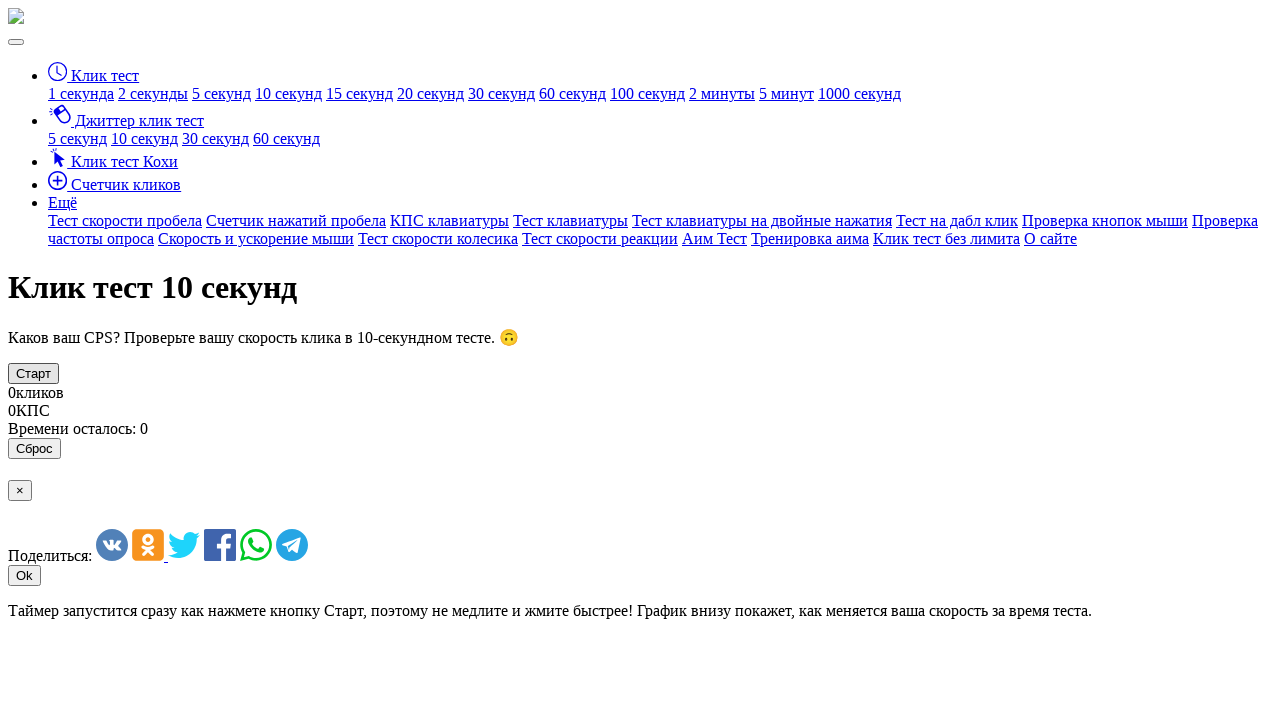

Clicked the clicker element (click 47/100) at (34, 373) on #clicker
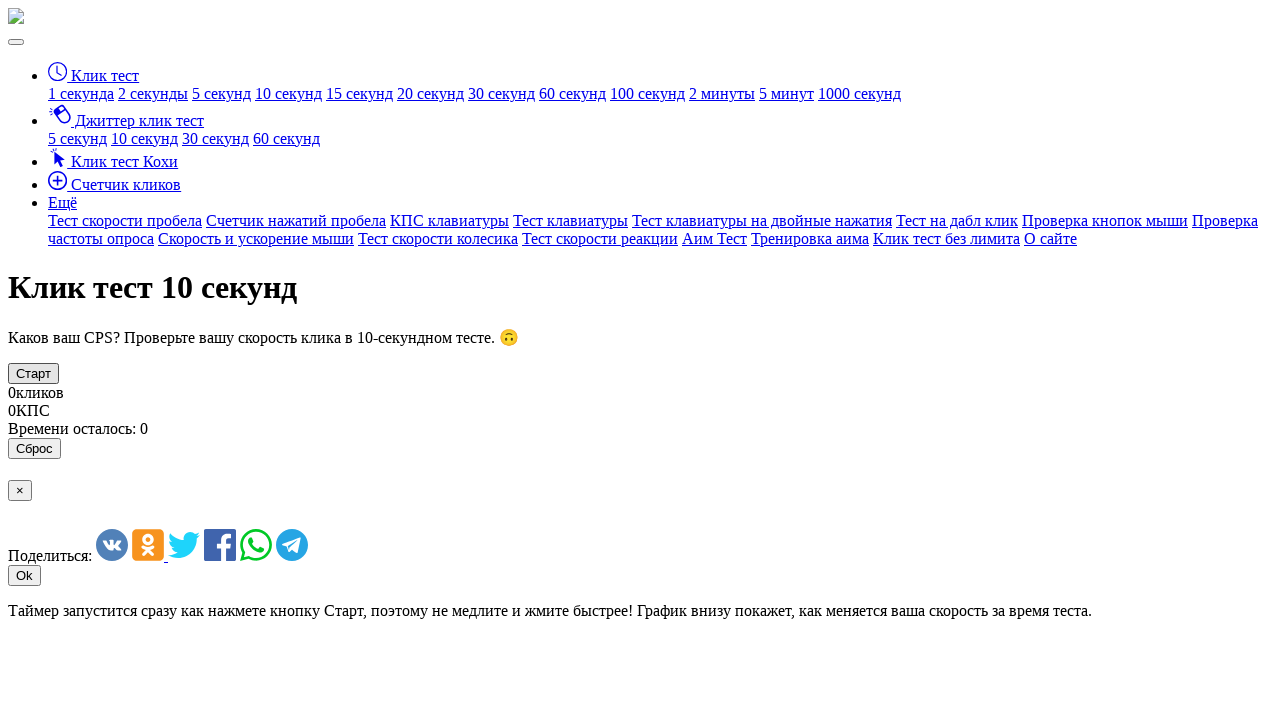

Clicked the clicker element (click 48/100) at (34, 373) on #clicker
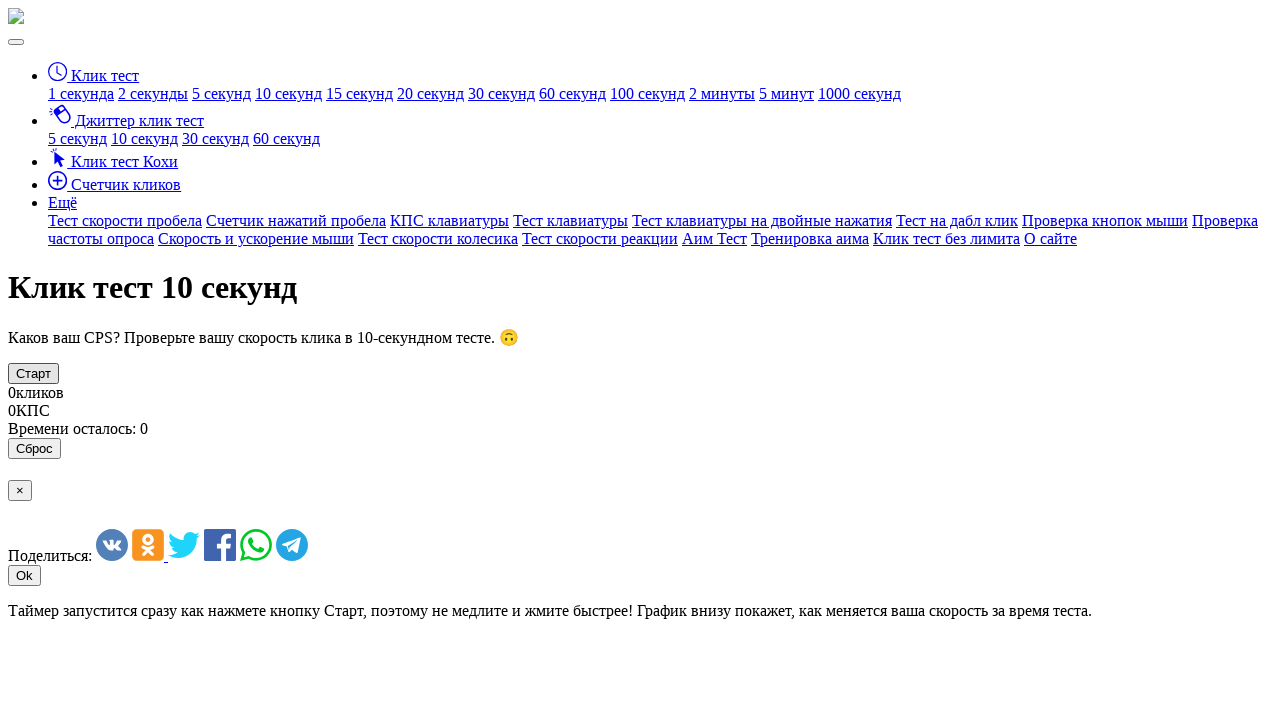

Clicked the clicker element (click 49/100) at (34, 373) on #clicker
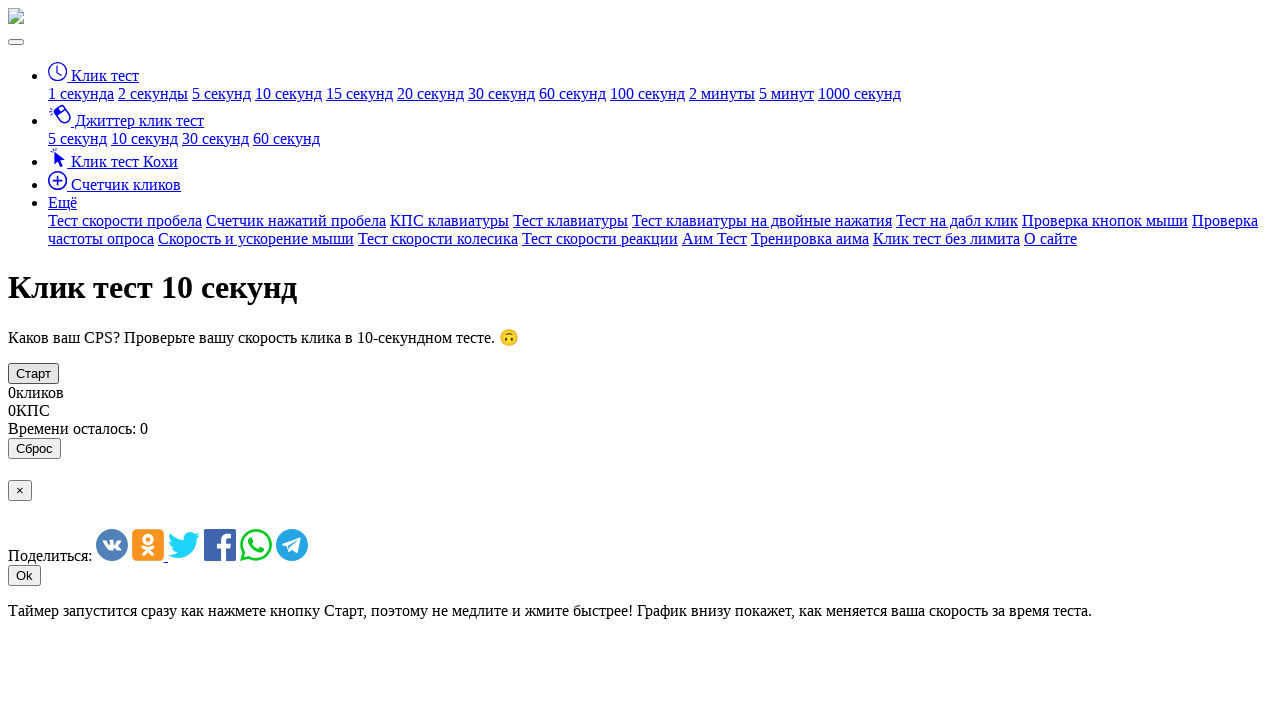

Clicked the clicker element (click 50/100) at (34, 373) on #clicker
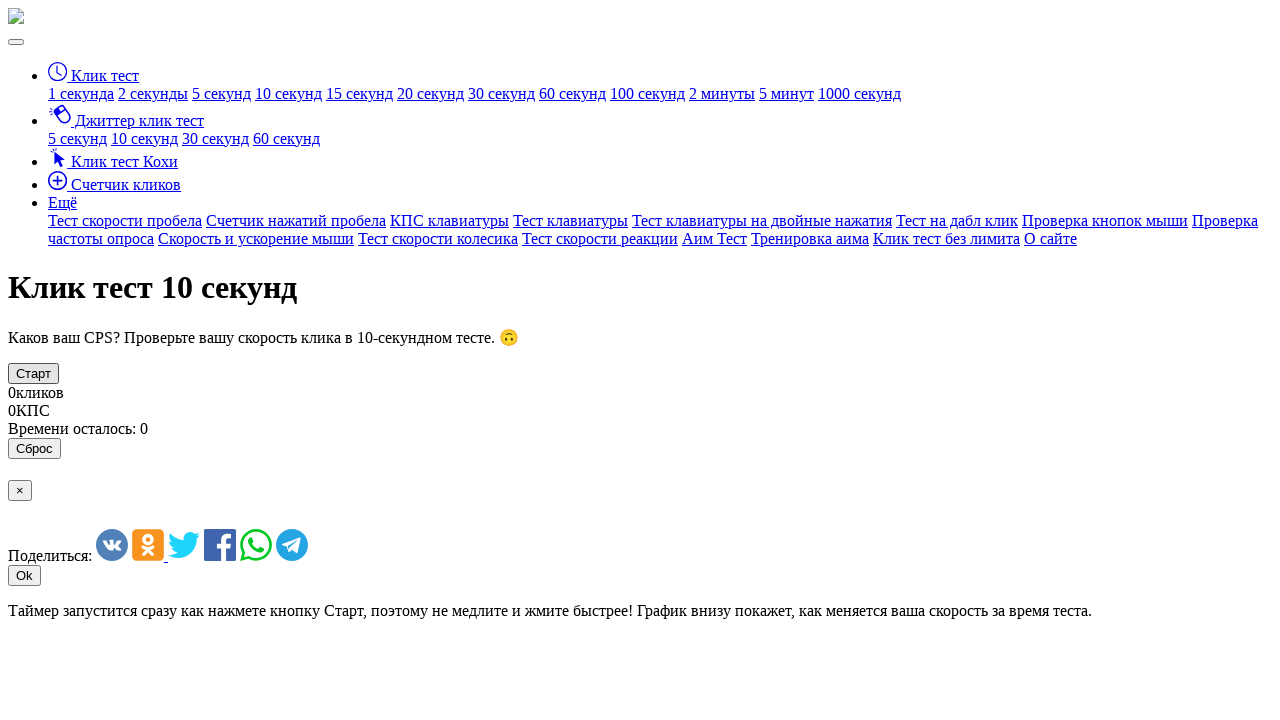

Clicked the clicker element (click 51/100) at (34, 373) on #clicker
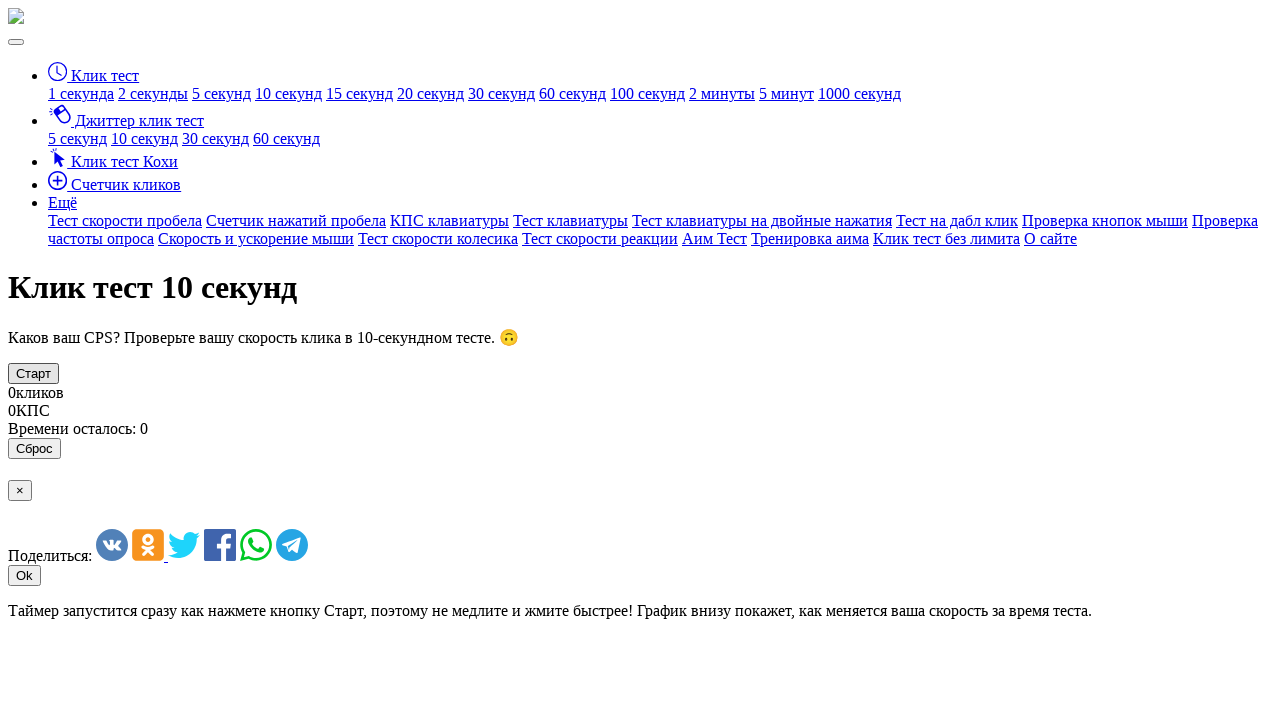

Clicked the clicker element (click 52/100) at (34, 373) on #clicker
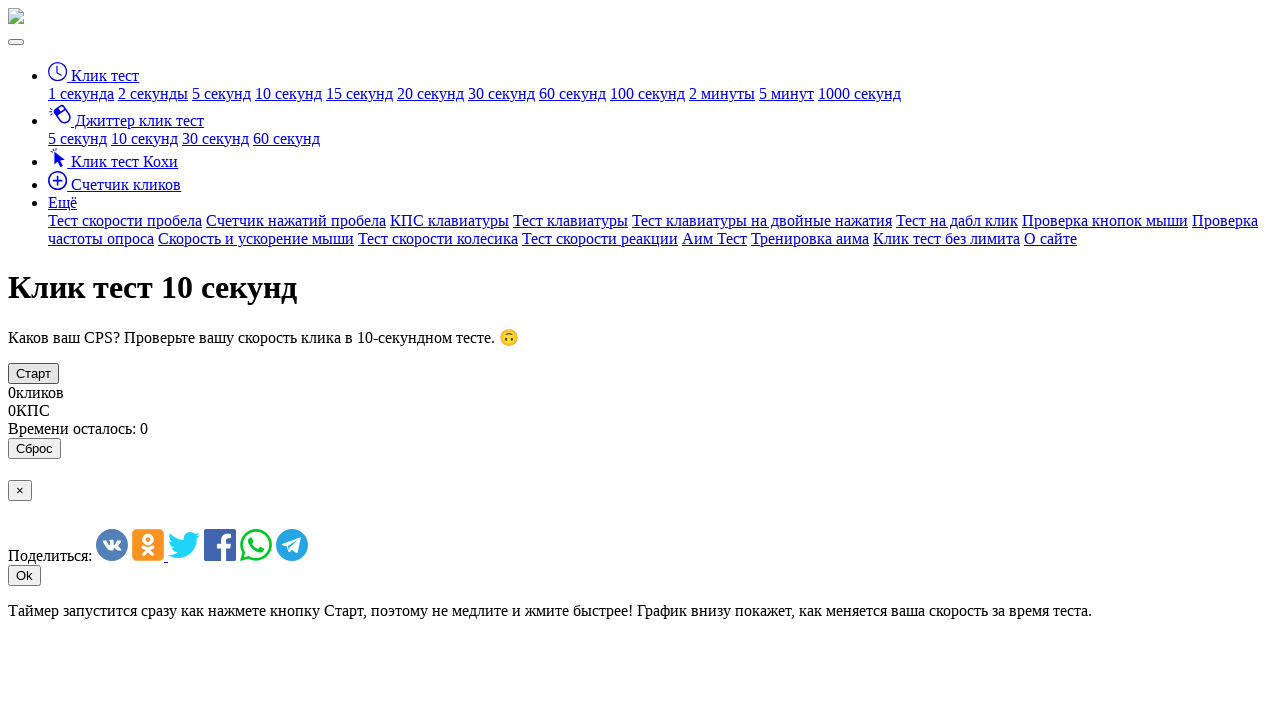

Clicked the clicker element (click 53/100) at (34, 373) on #clicker
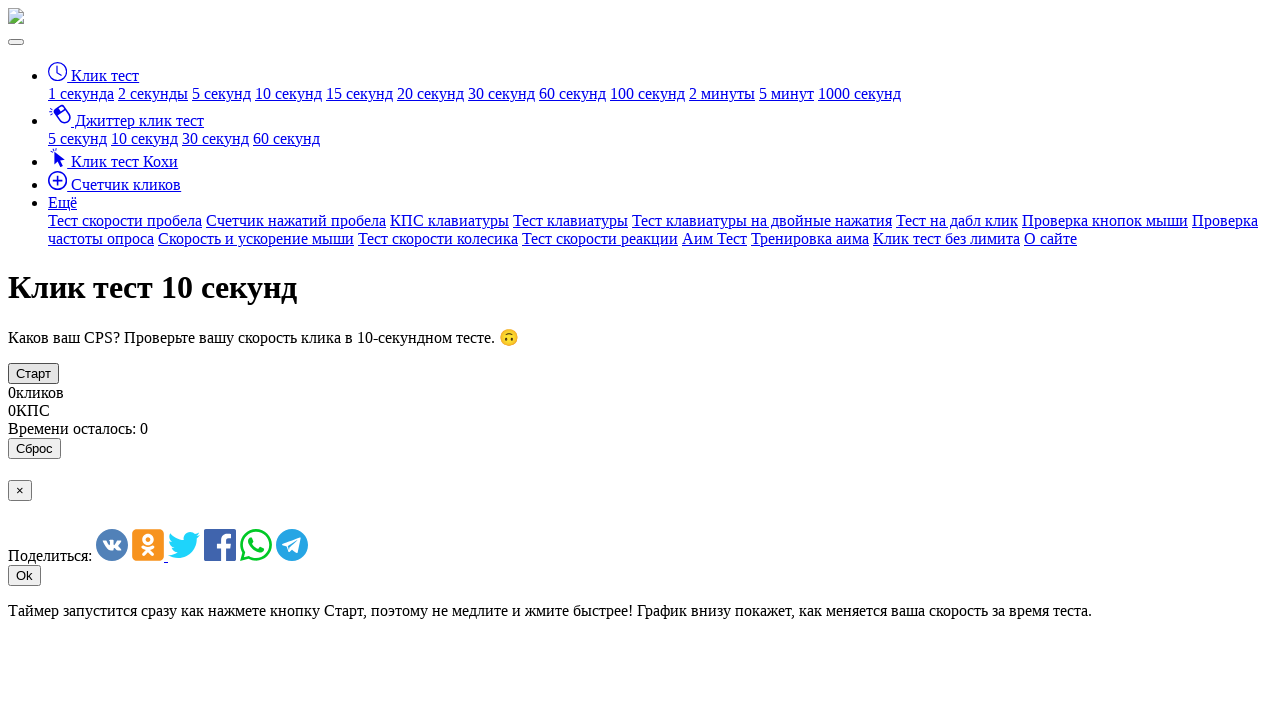

Clicked the clicker element (click 54/100) at (34, 373) on #clicker
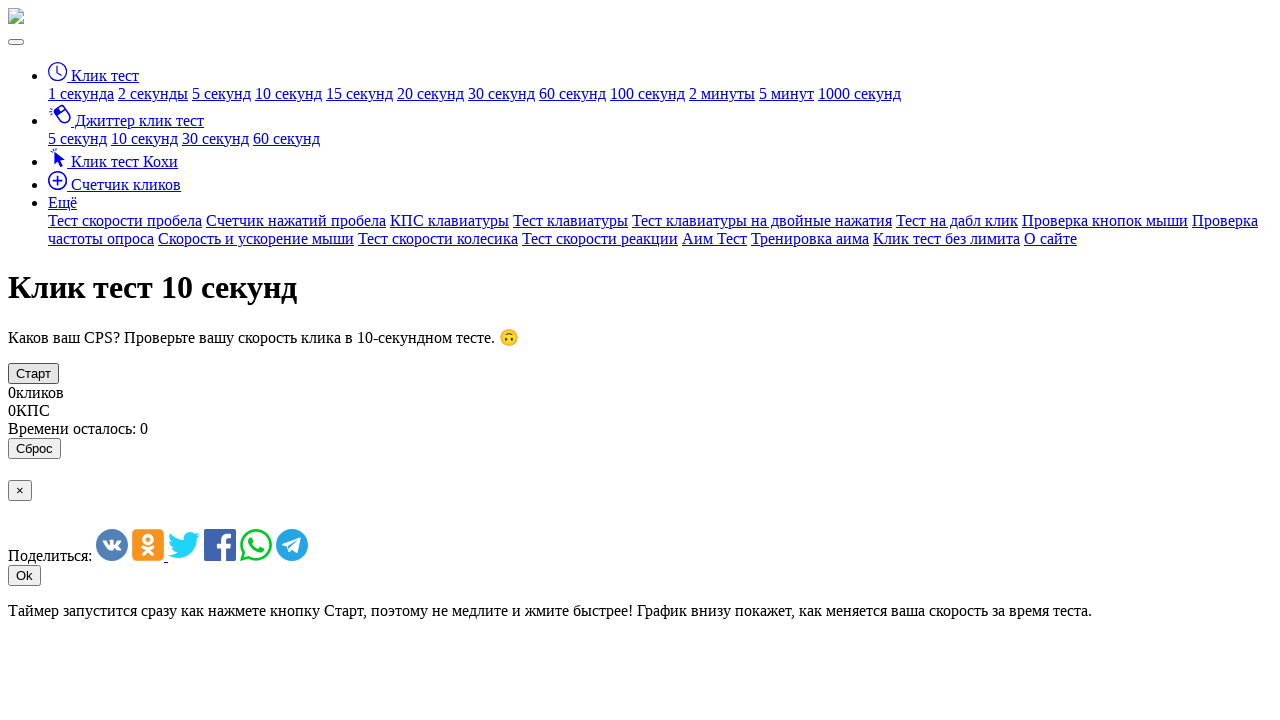

Clicked the clicker element (click 55/100) at (34, 373) on #clicker
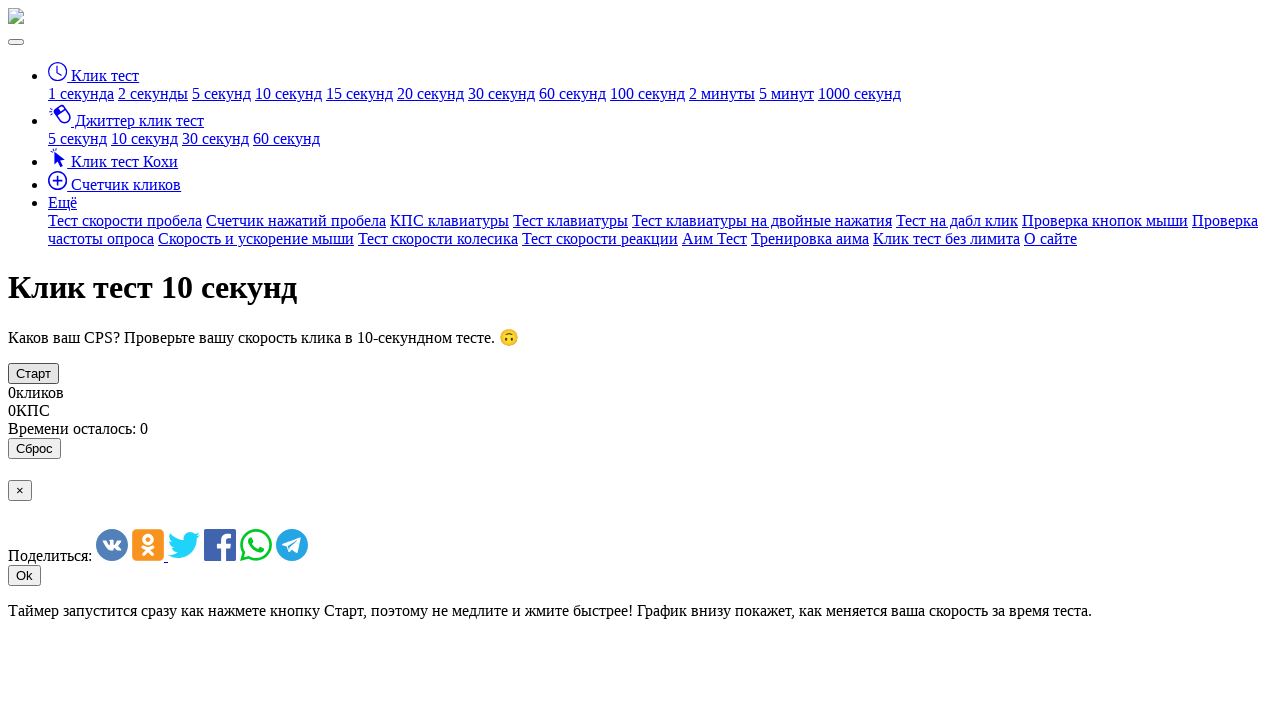

Clicked the clicker element (click 56/100) at (34, 373) on #clicker
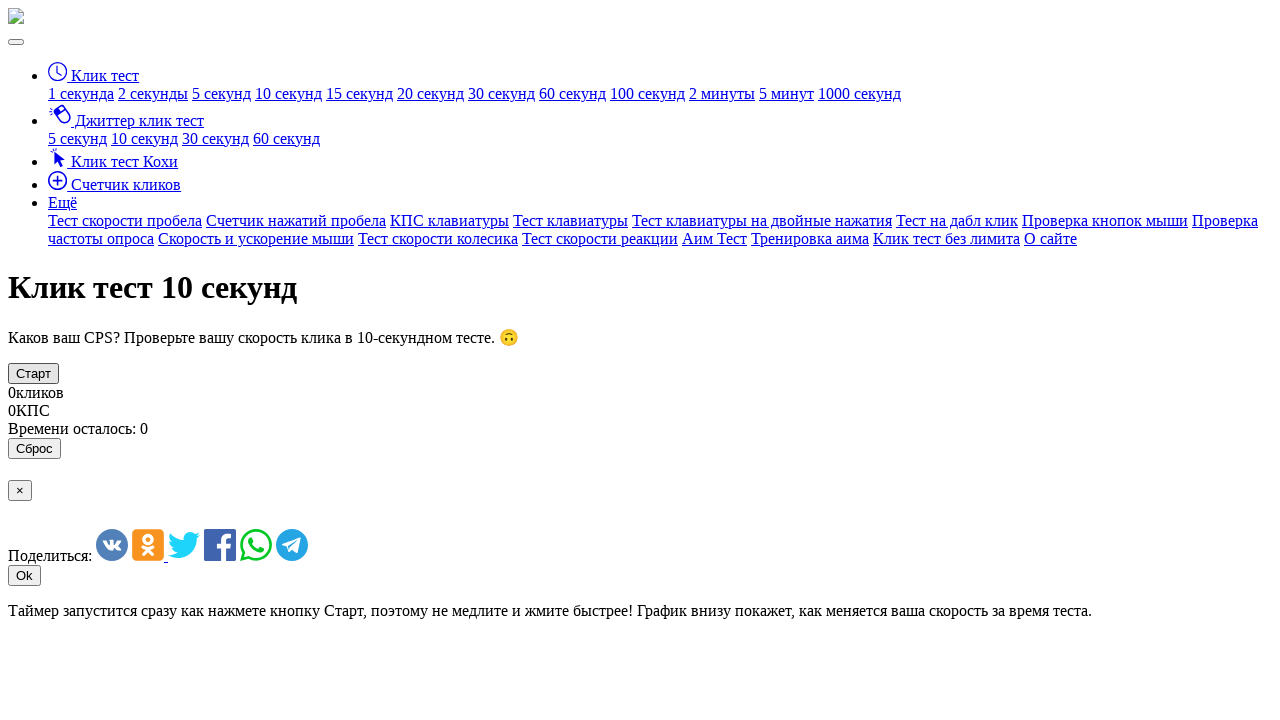

Clicked the clicker element (click 57/100) at (34, 373) on #clicker
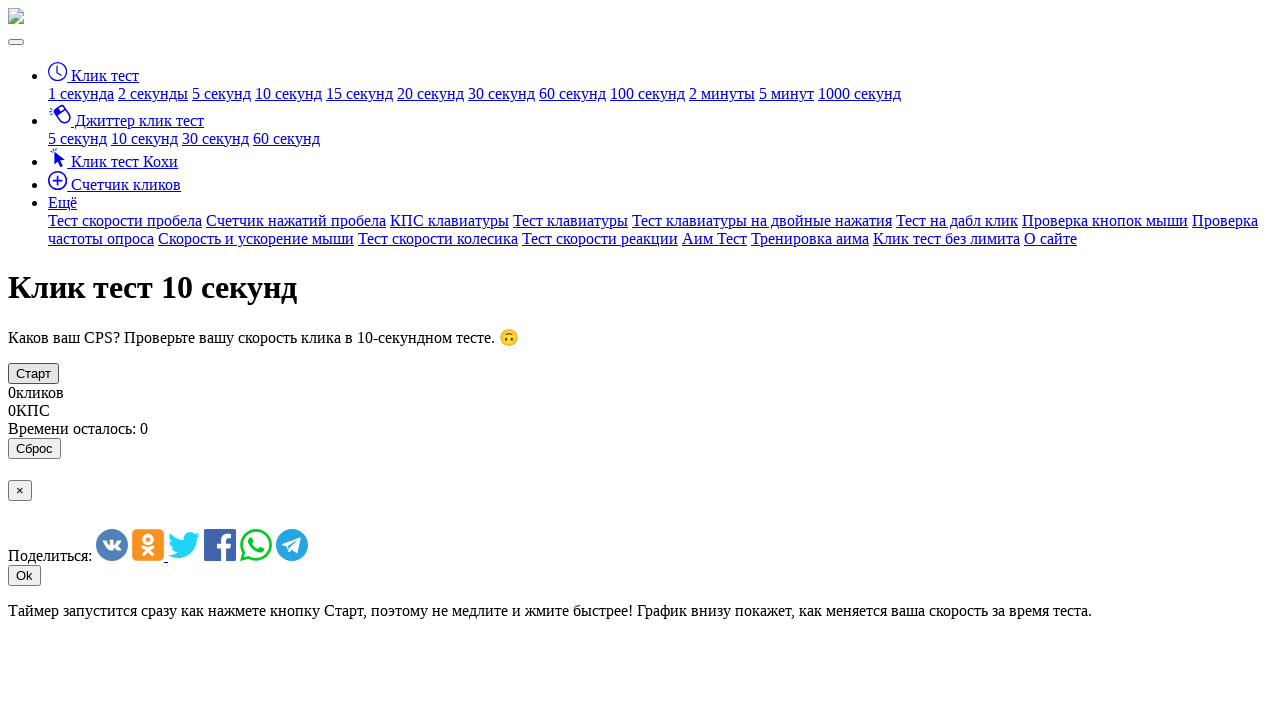

Clicked the clicker element (click 58/100) at (34, 373) on #clicker
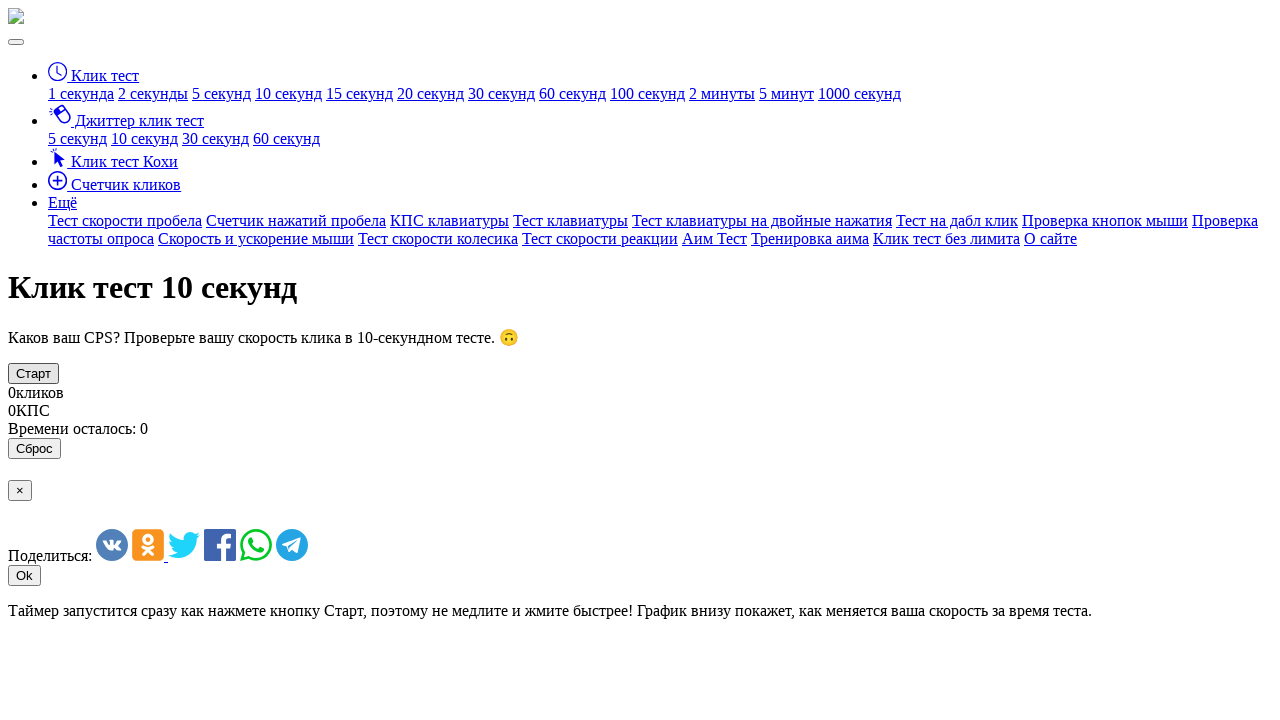

Clicked the clicker element (click 59/100) at (34, 373) on #clicker
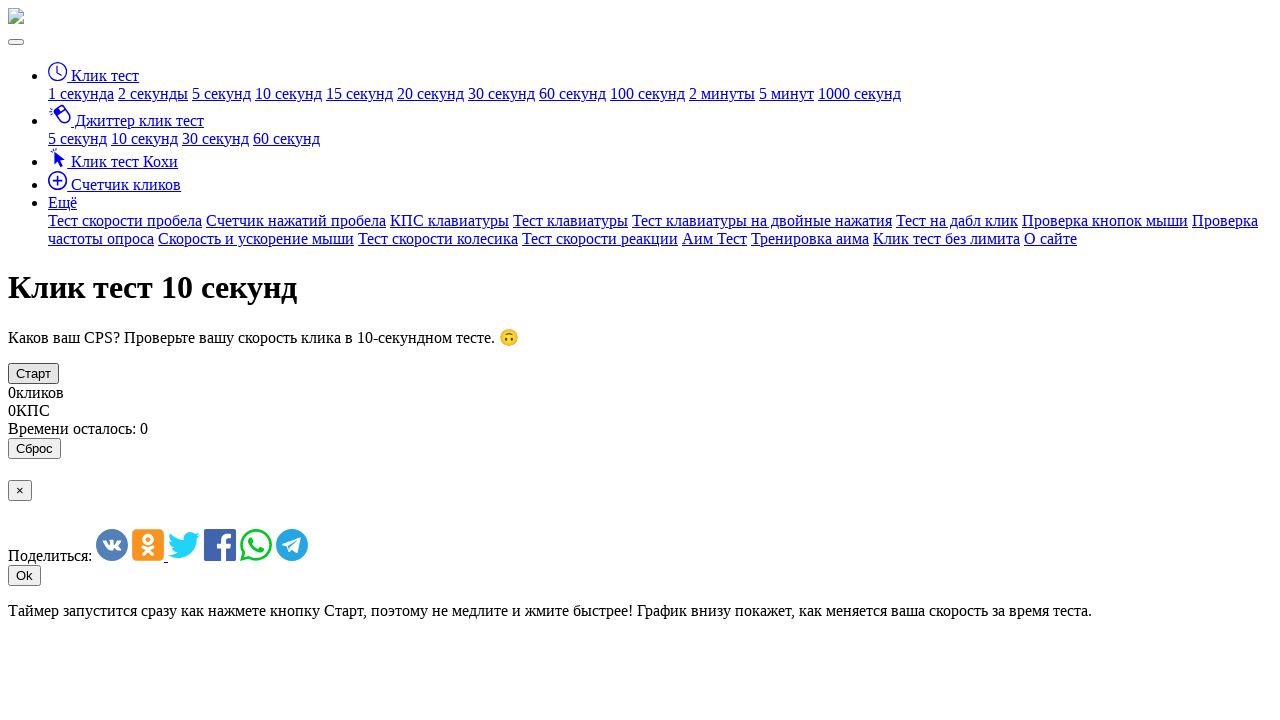

Clicked the clicker element (click 60/100) at (34, 373) on #clicker
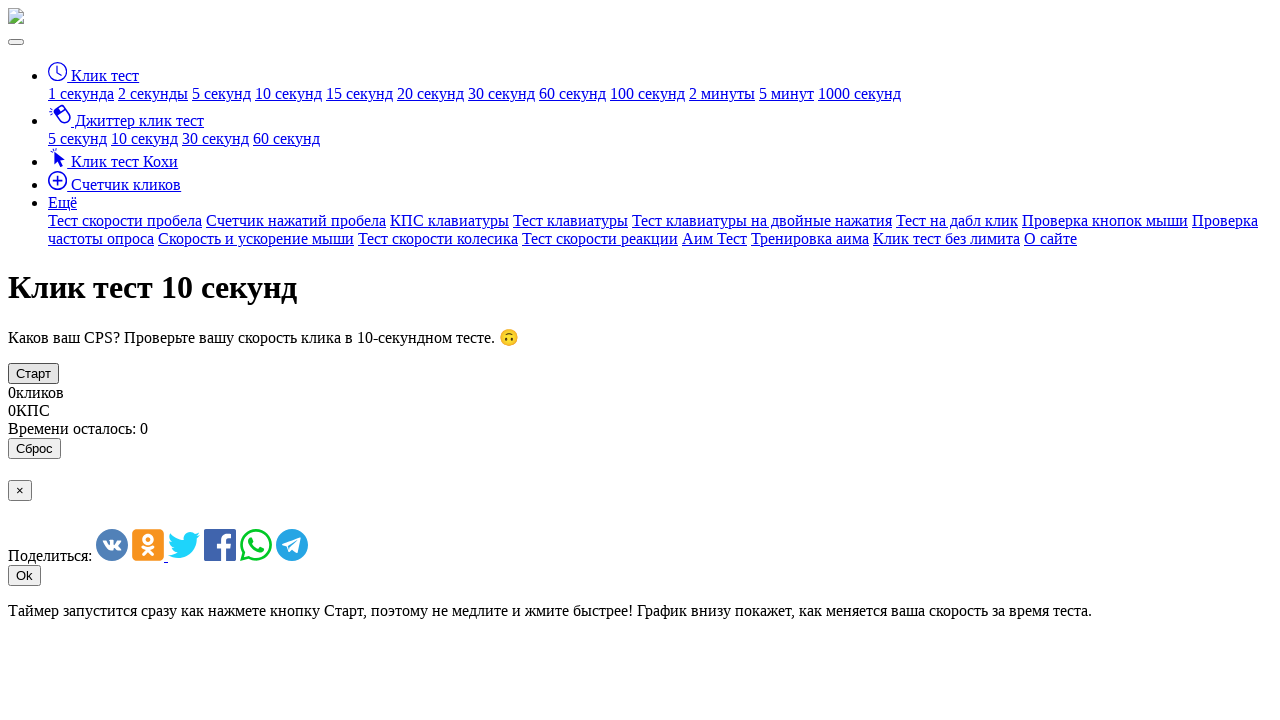

Clicked the clicker element (click 61/100) at (34, 373) on #clicker
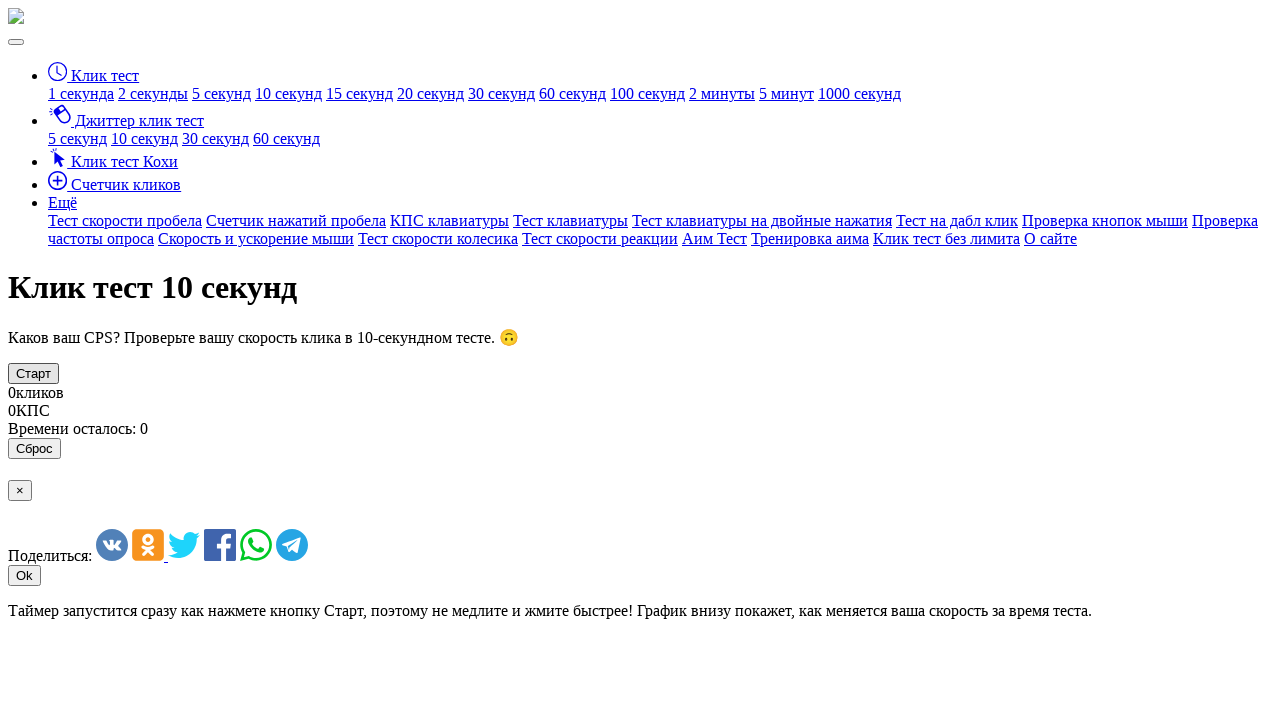

Clicked the clicker element (click 62/100) at (34, 373) on #clicker
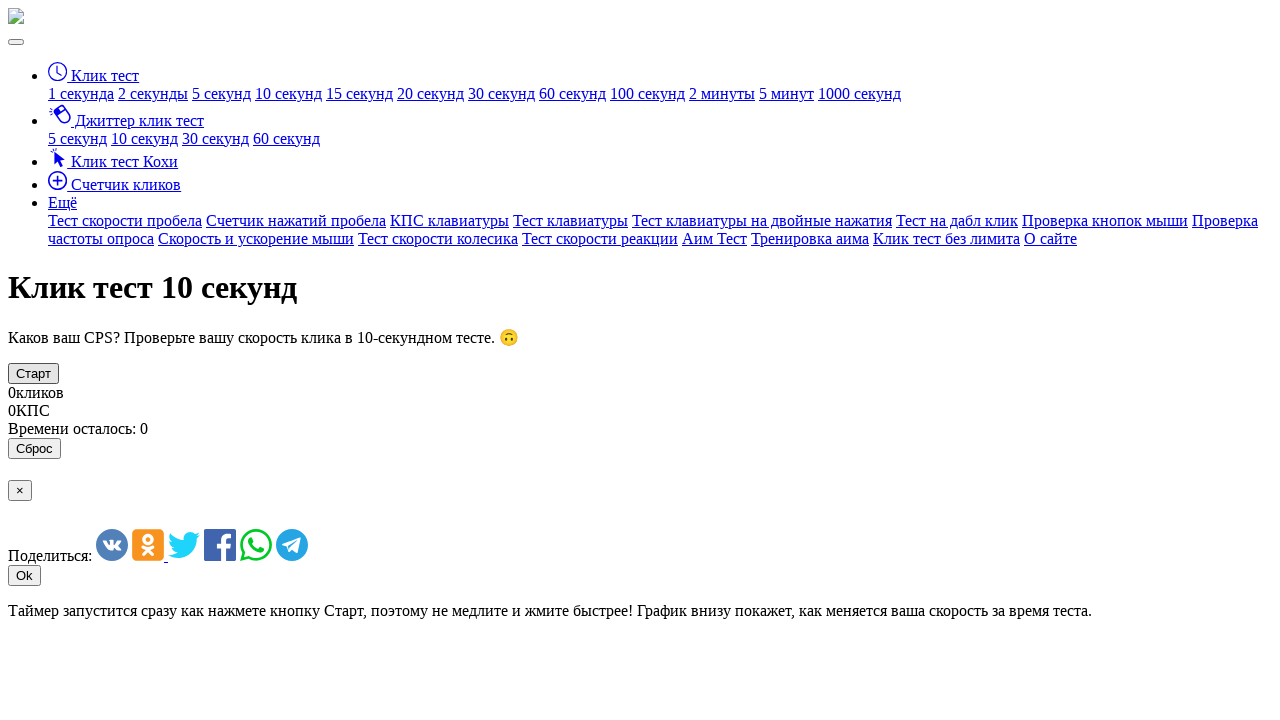

Clicked the clicker element (click 63/100) at (34, 373) on #clicker
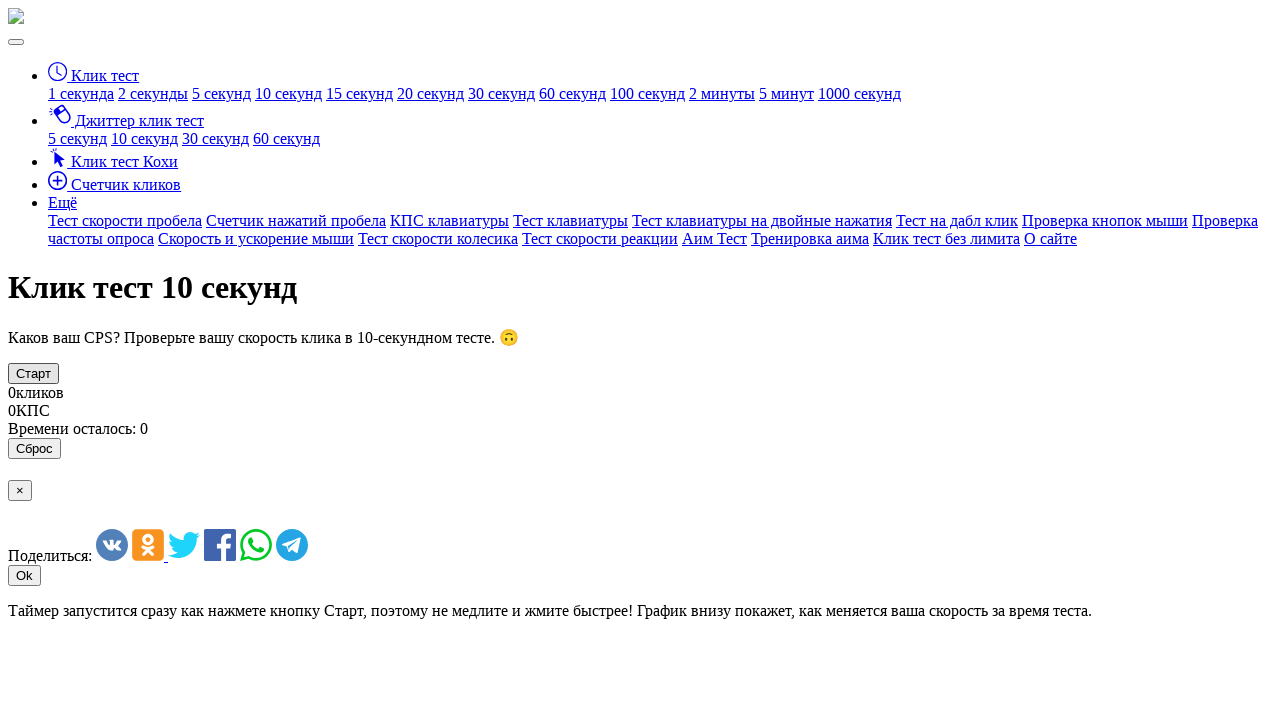

Clicked the clicker element (click 64/100) at (34, 373) on #clicker
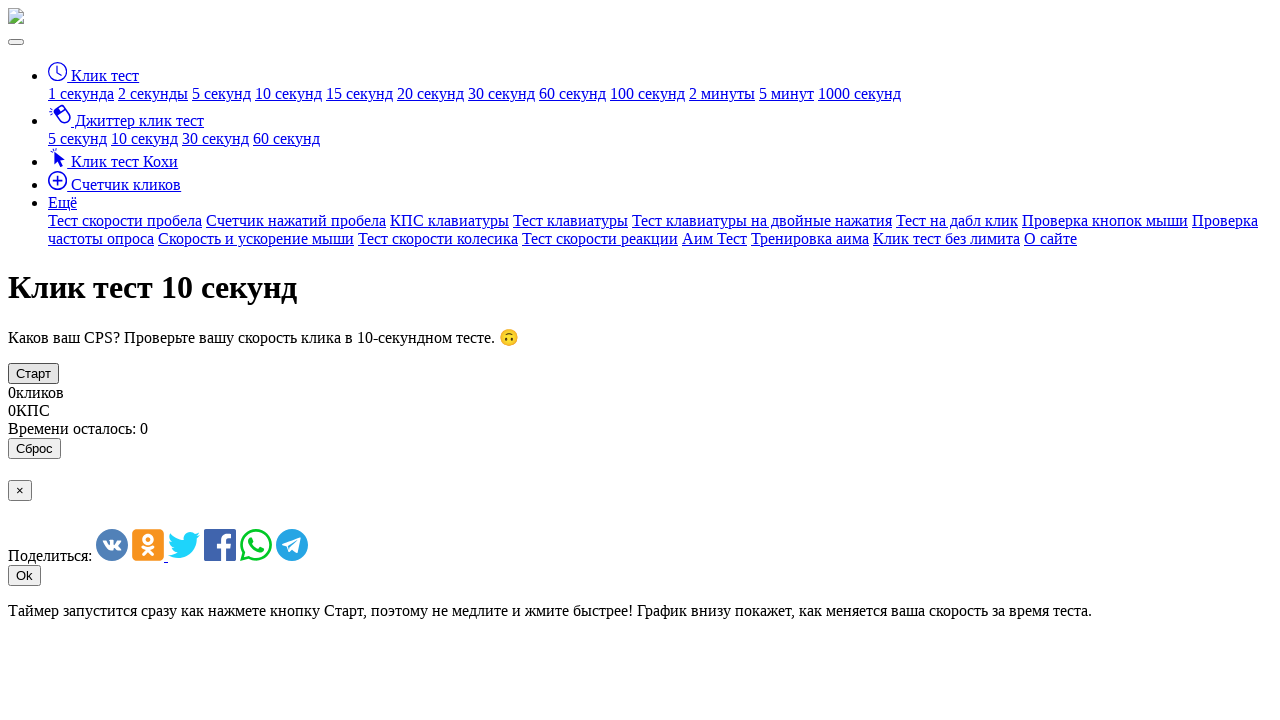

Clicked the clicker element (click 65/100) at (34, 373) on #clicker
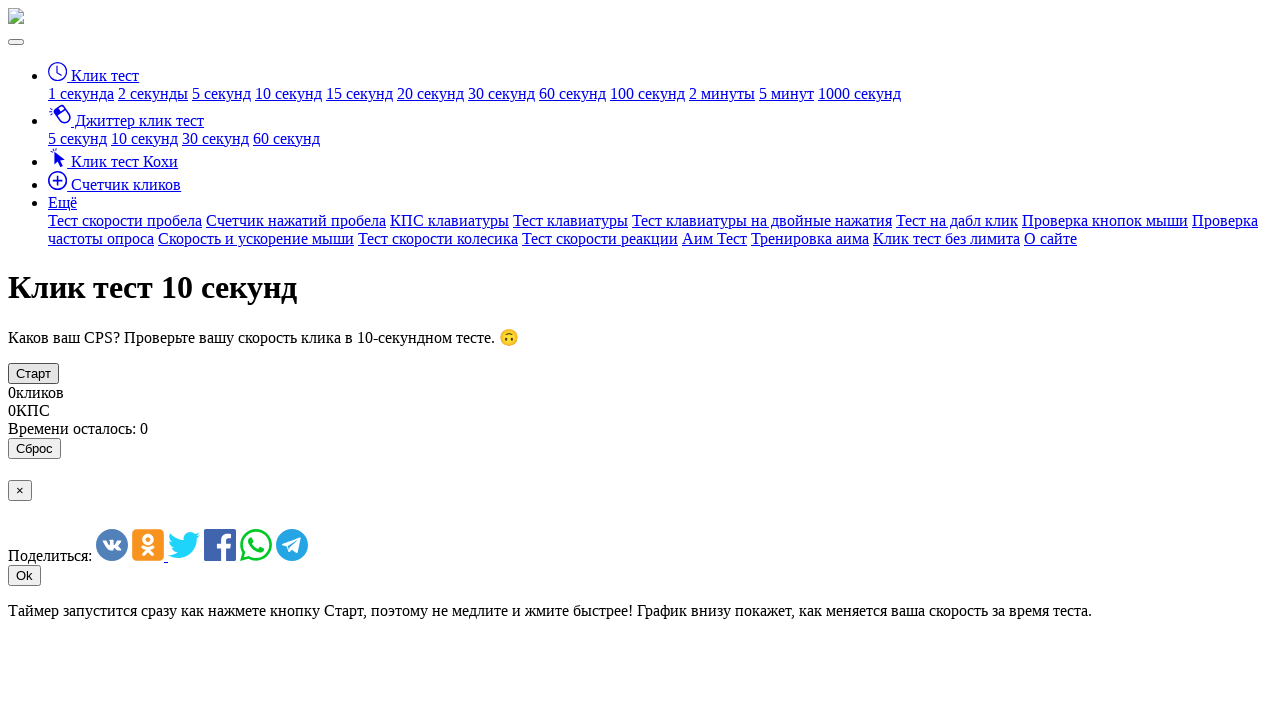

Clicked the clicker element (click 66/100) at (34, 373) on #clicker
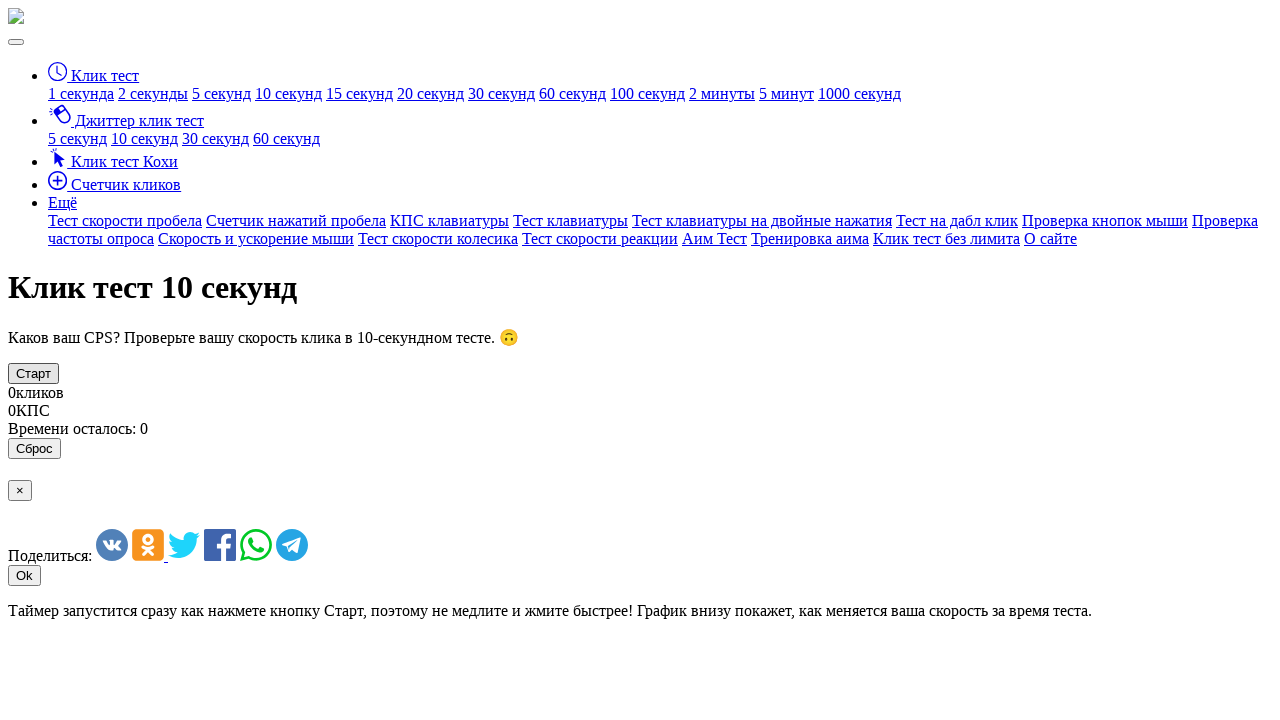

Clicked the clicker element (click 67/100) at (34, 373) on #clicker
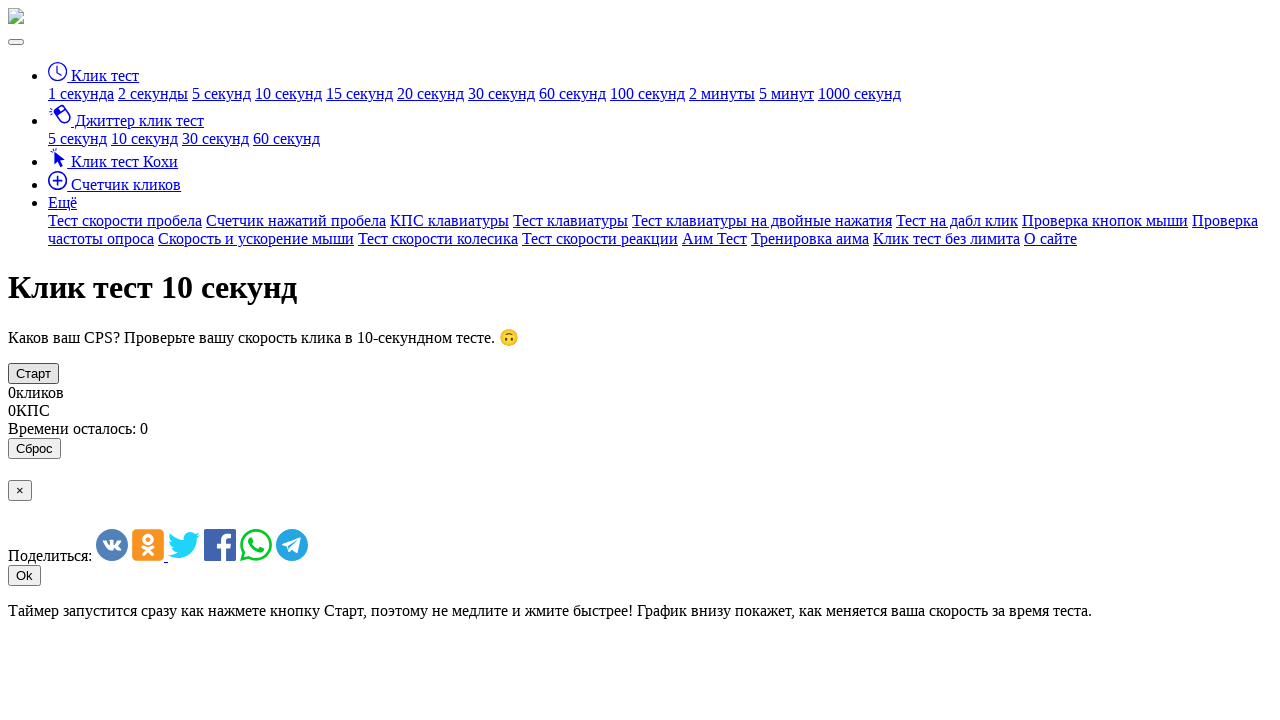

Clicked the clicker element (click 68/100) at (34, 373) on #clicker
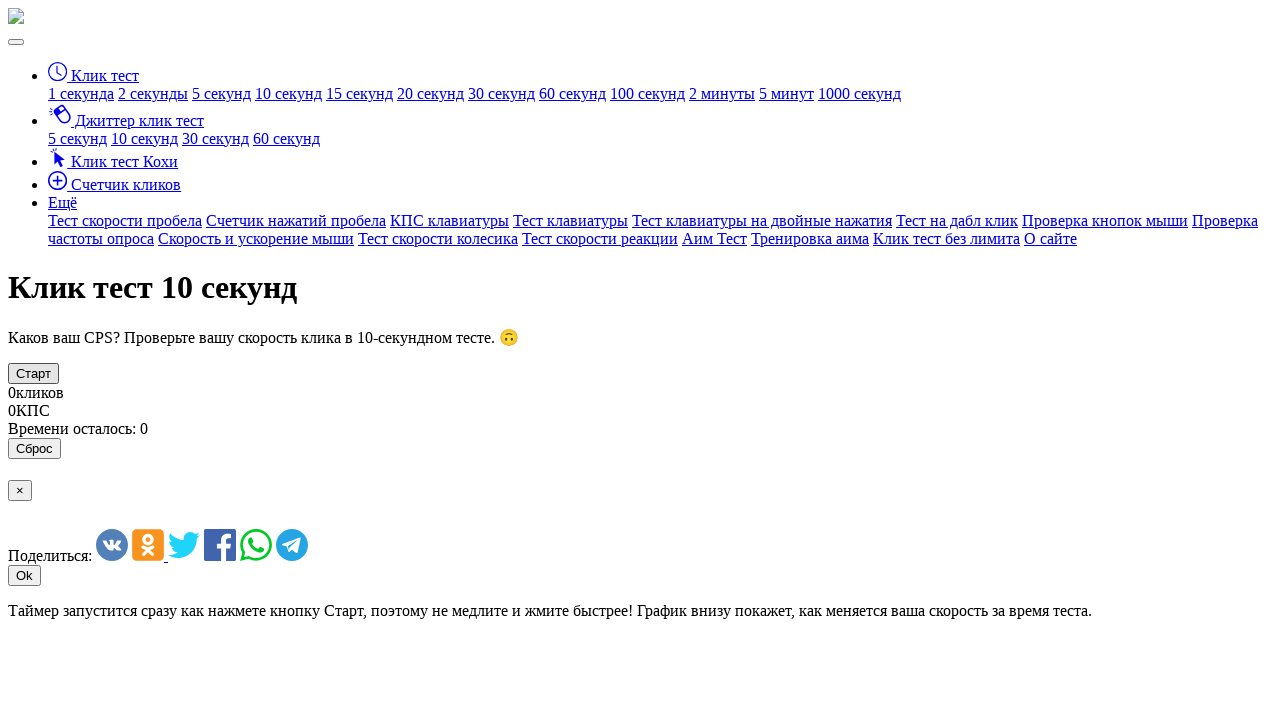

Clicked the clicker element (click 69/100) at (34, 373) on #clicker
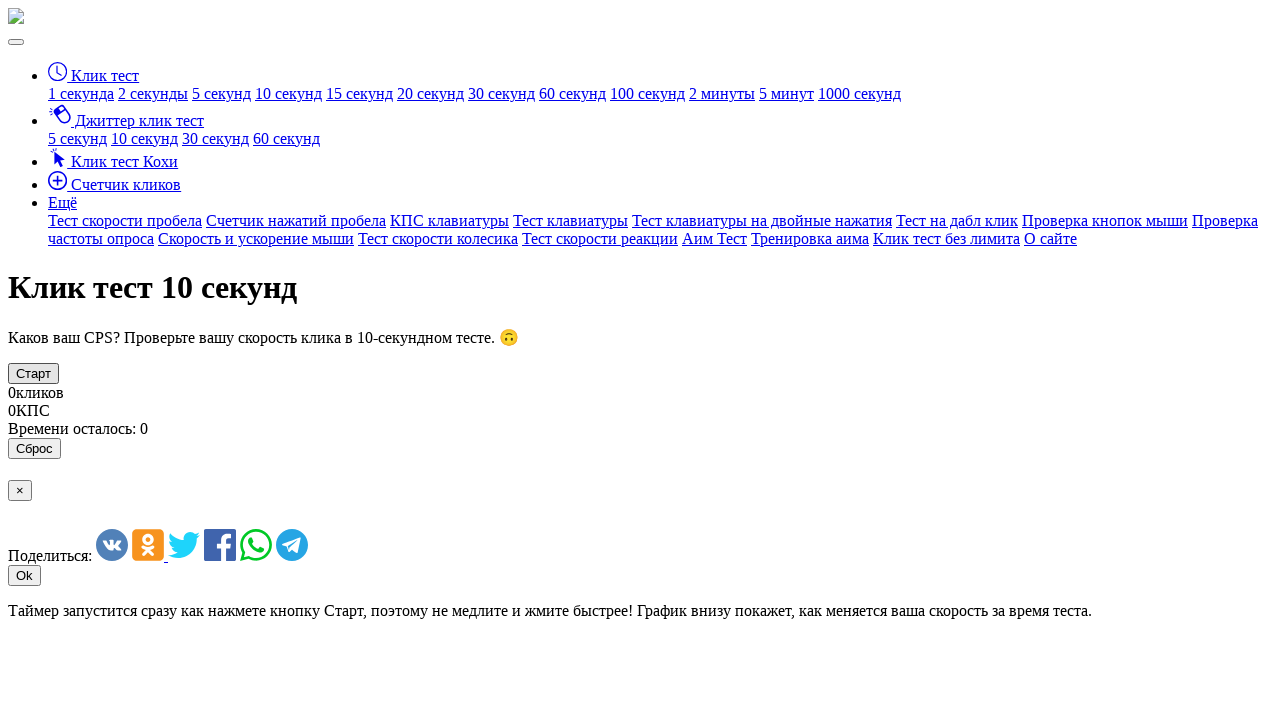

Clicked the clicker element (click 70/100) at (34, 373) on #clicker
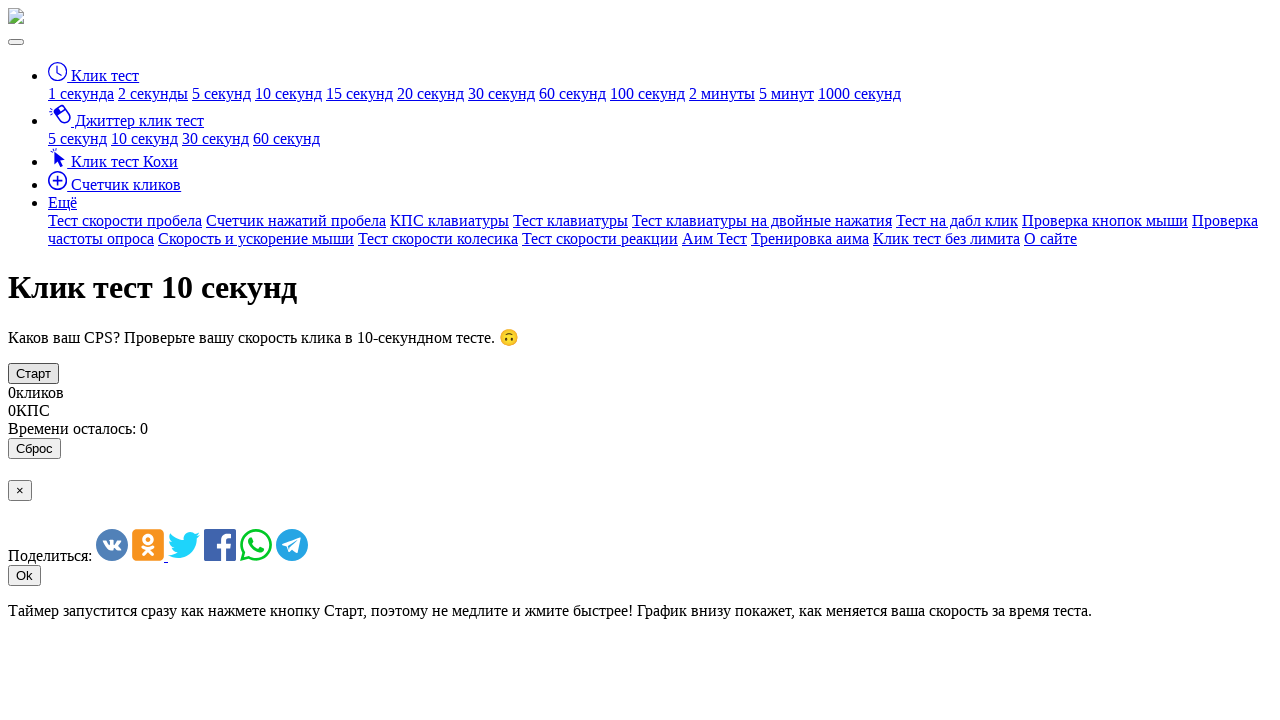

Clicked the clicker element (click 71/100) at (34, 373) on #clicker
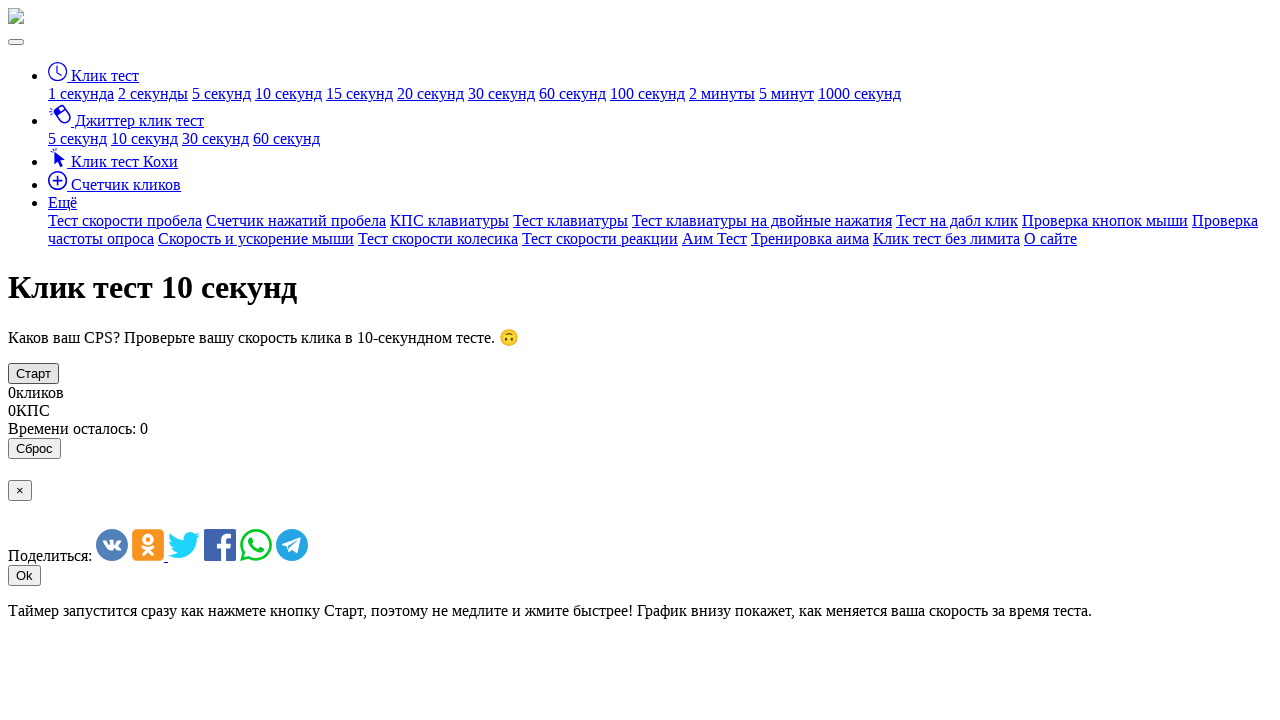

Clicked the clicker element (click 72/100) at (34, 373) on #clicker
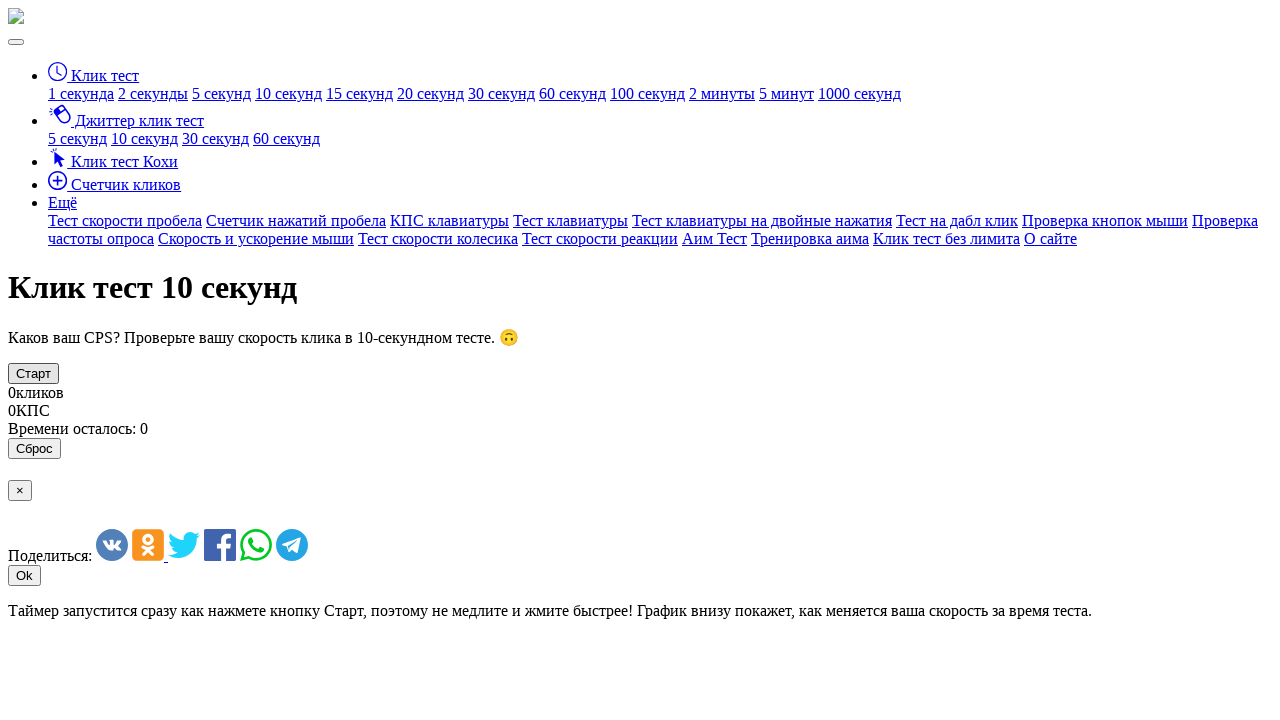

Clicked the clicker element (click 73/100) at (34, 373) on #clicker
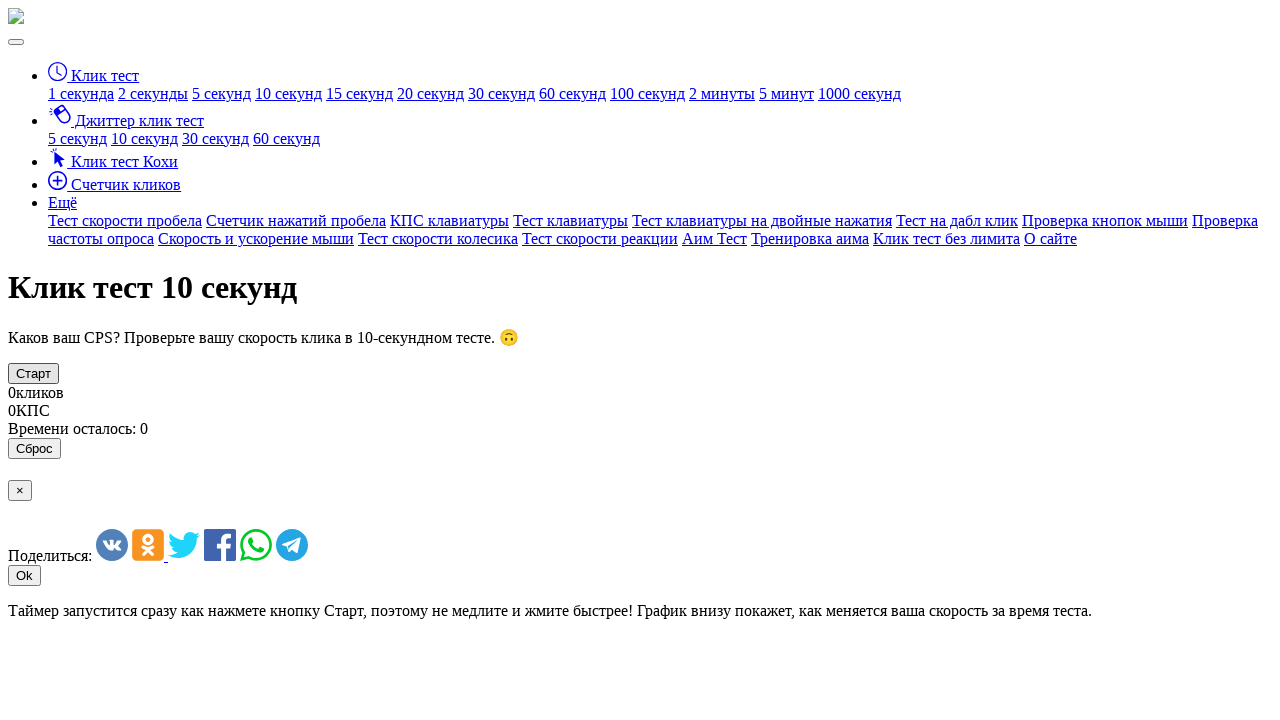

Clicked the clicker element (click 74/100) at (34, 373) on #clicker
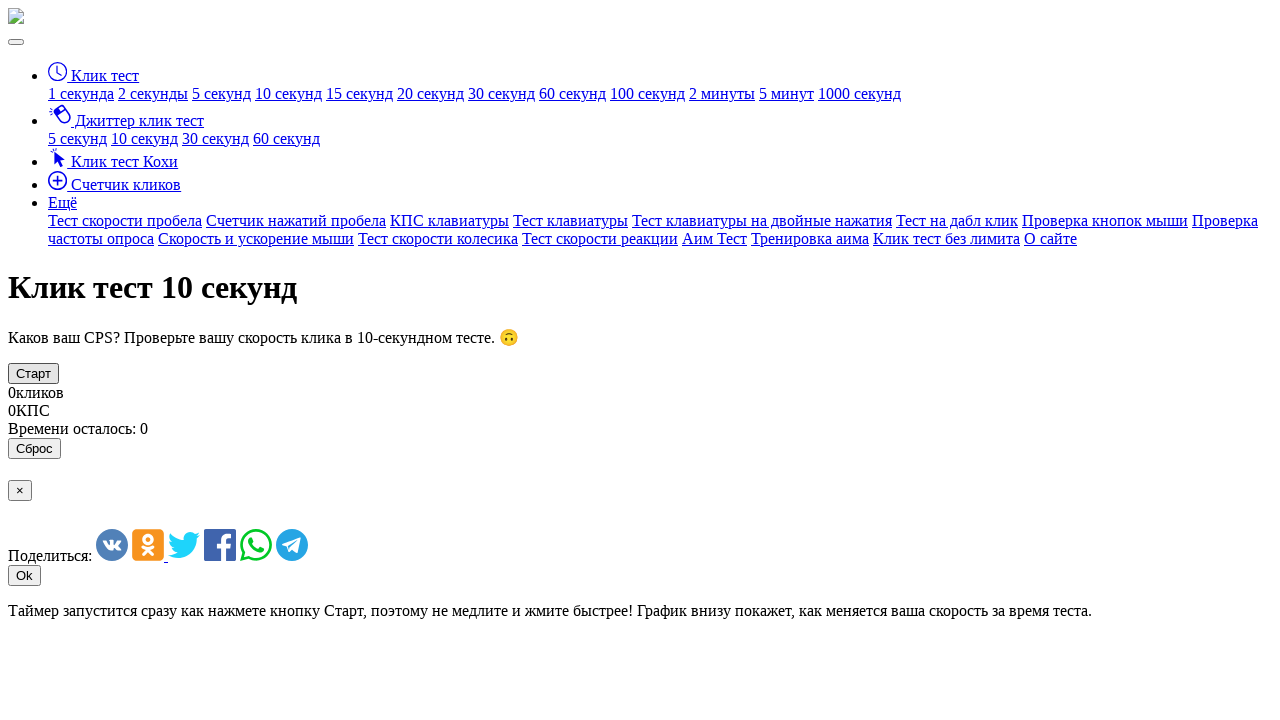

Clicked the clicker element (click 75/100) at (34, 373) on #clicker
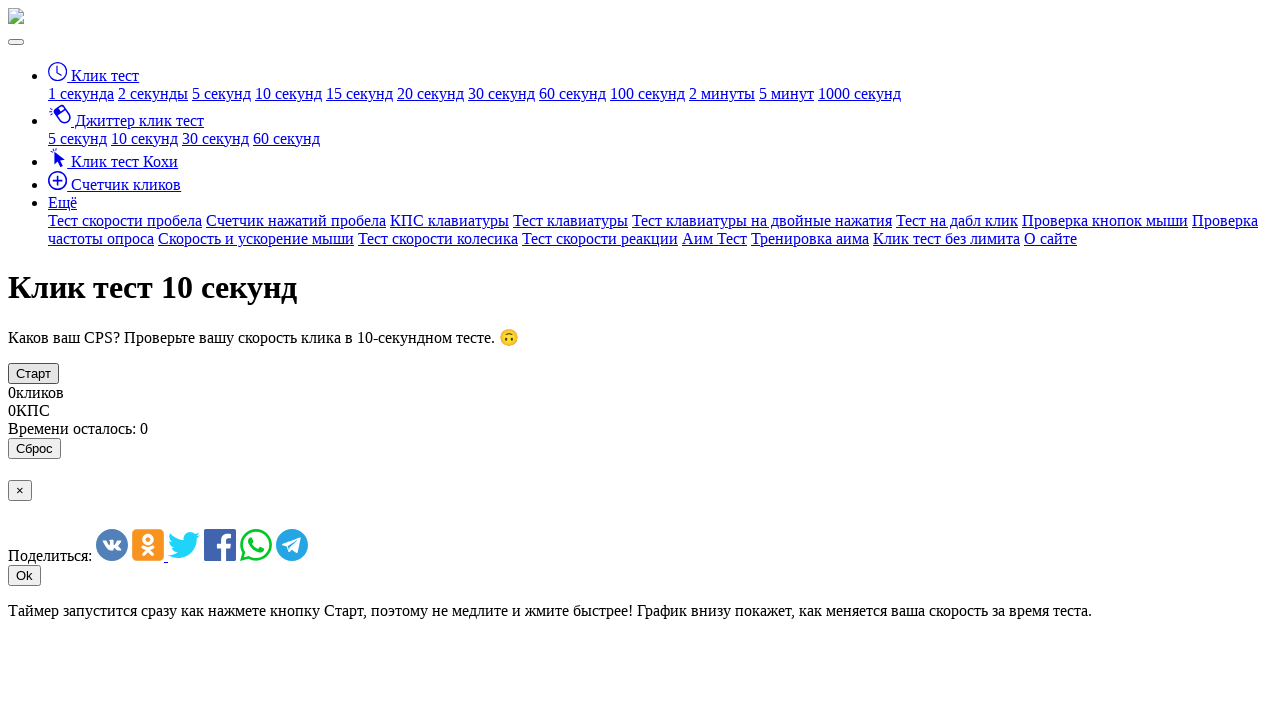

Clicked the clicker element (click 76/100) at (34, 373) on #clicker
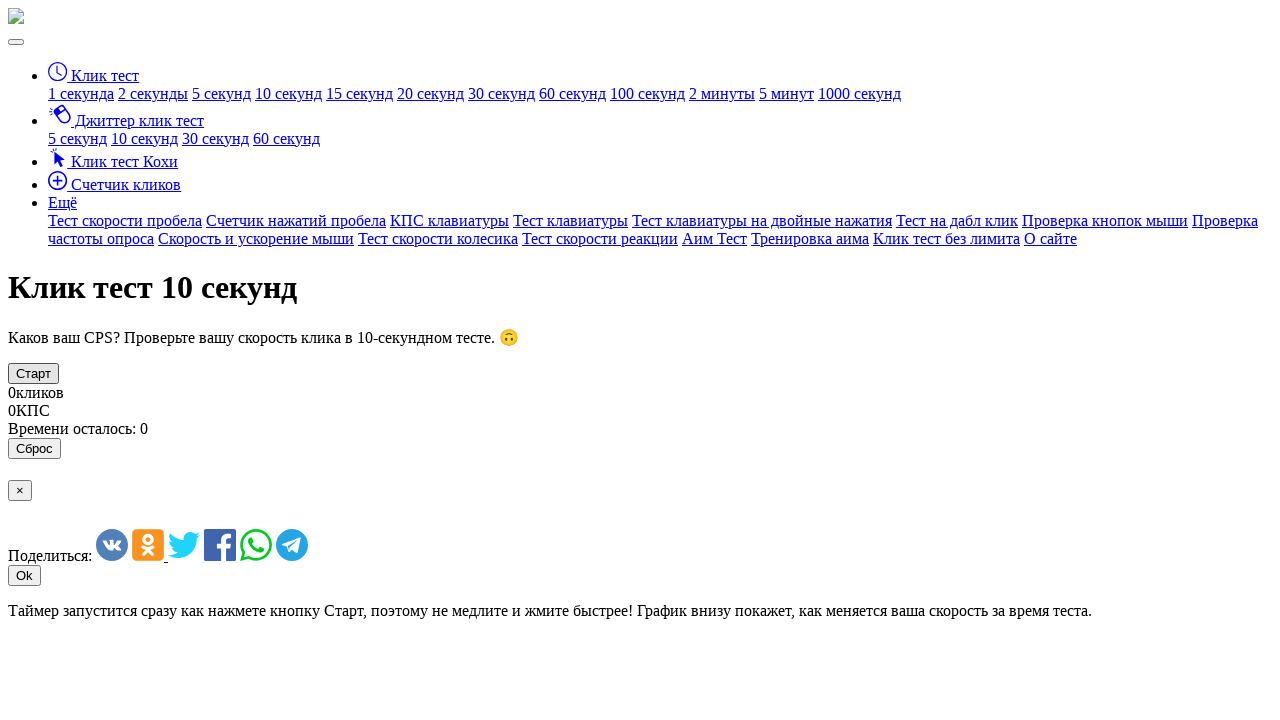

Clicked the clicker element (click 77/100) at (34, 373) on #clicker
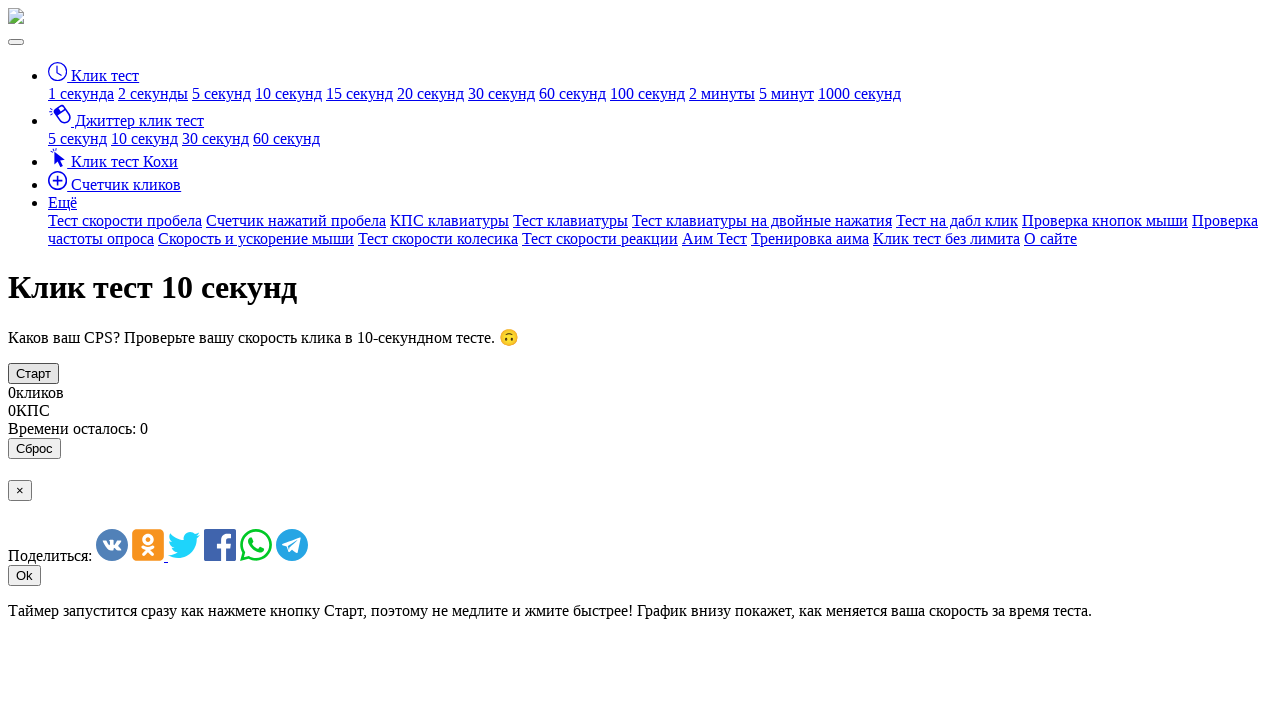

Clicked the clicker element (click 78/100) at (34, 373) on #clicker
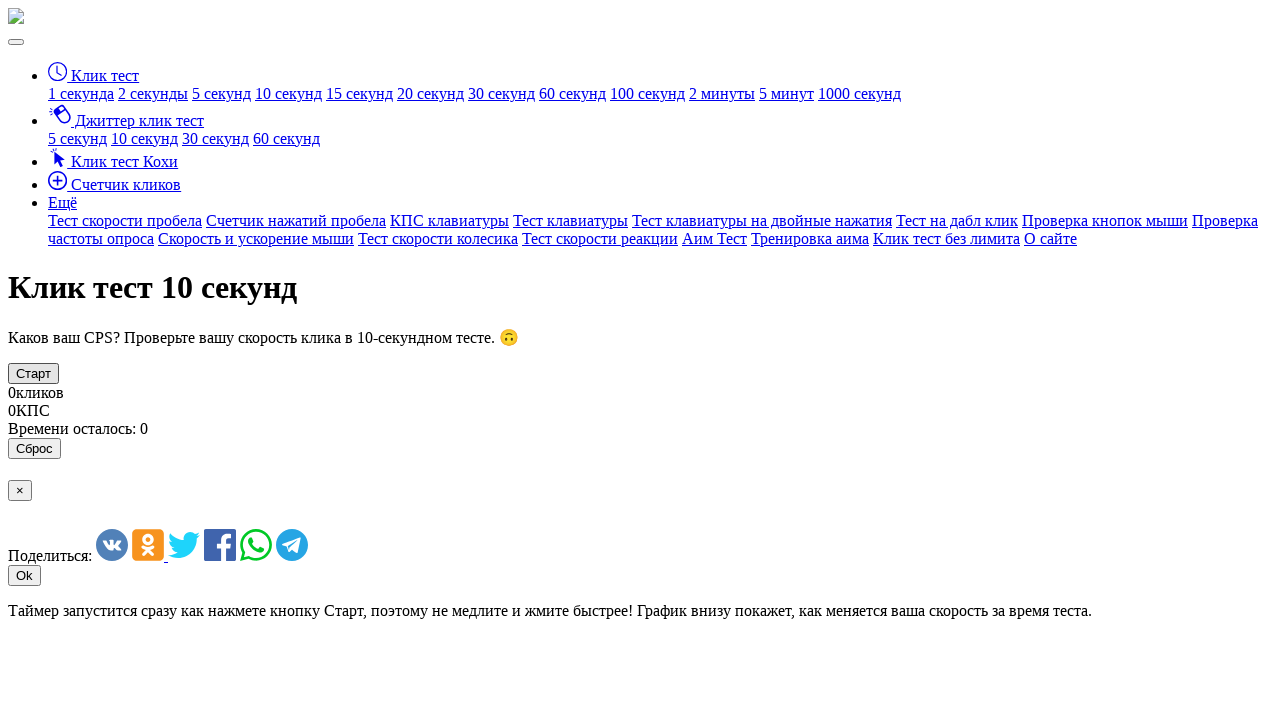

Clicked the clicker element (click 79/100) at (34, 373) on #clicker
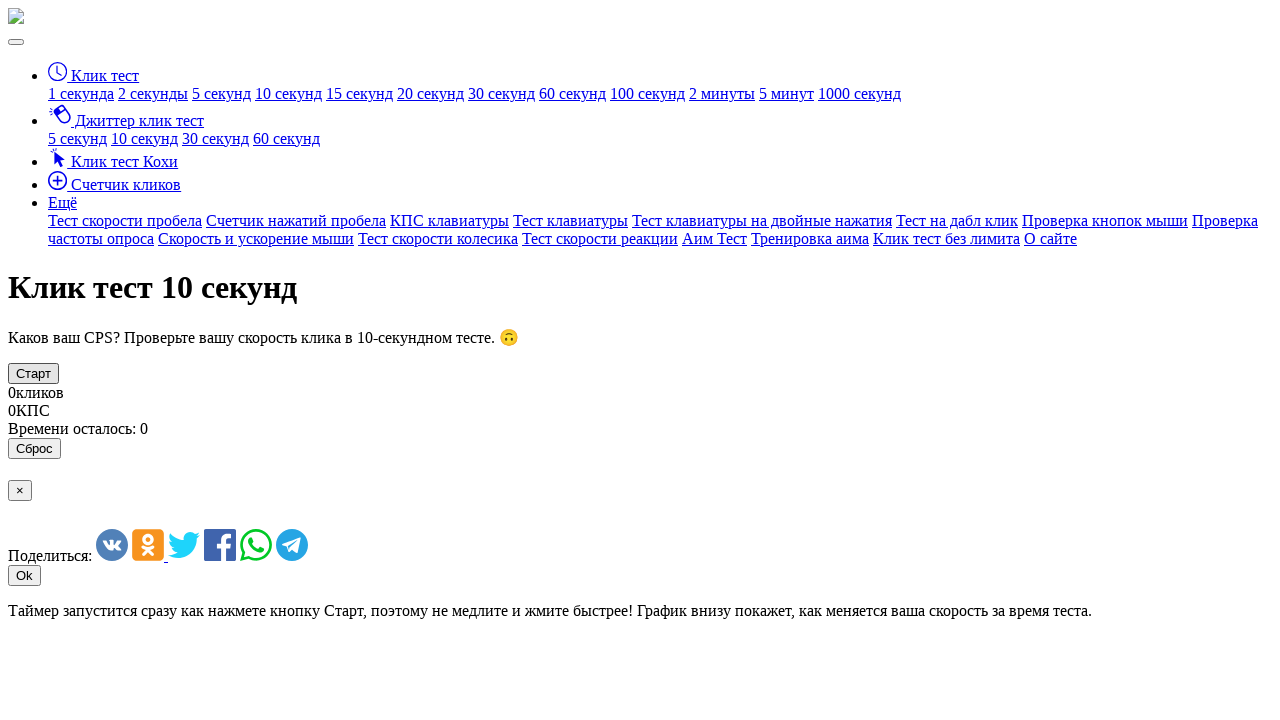

Clicked the clicker element (click 80/100) at (34, 373) on #clicker
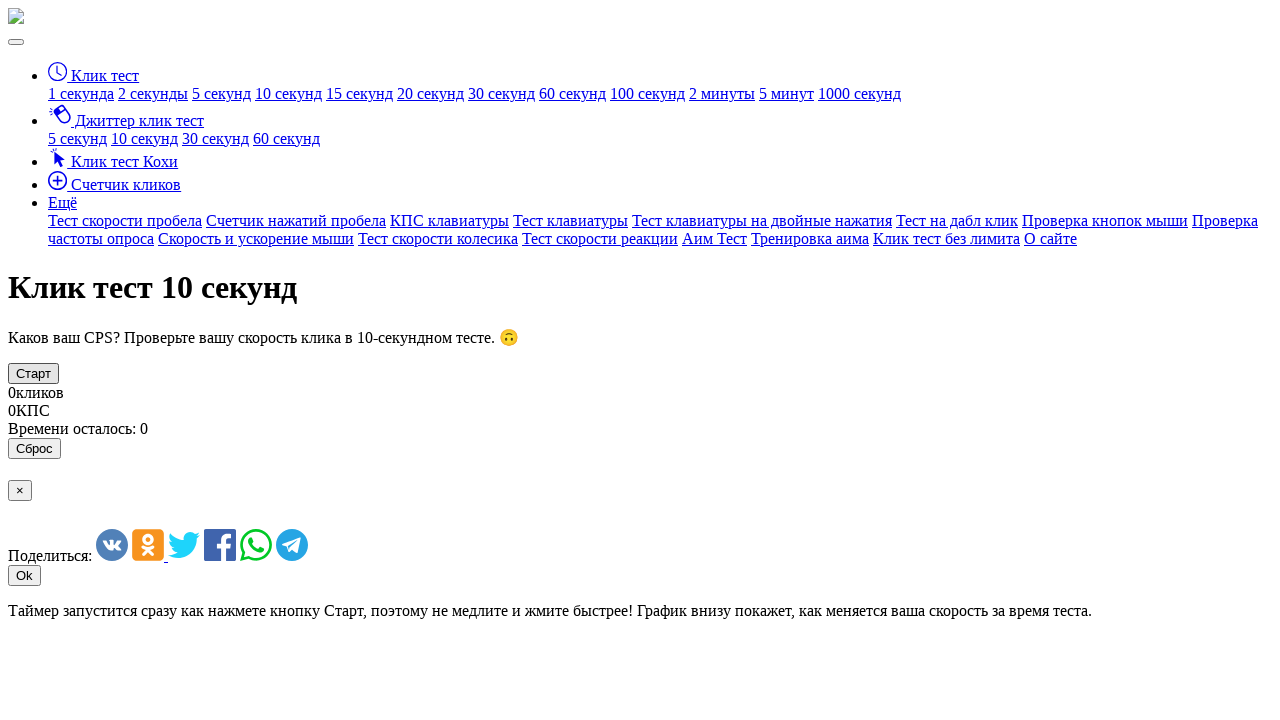

Clicked the clicker element (click 81/100) at (34, 373) on #clicker
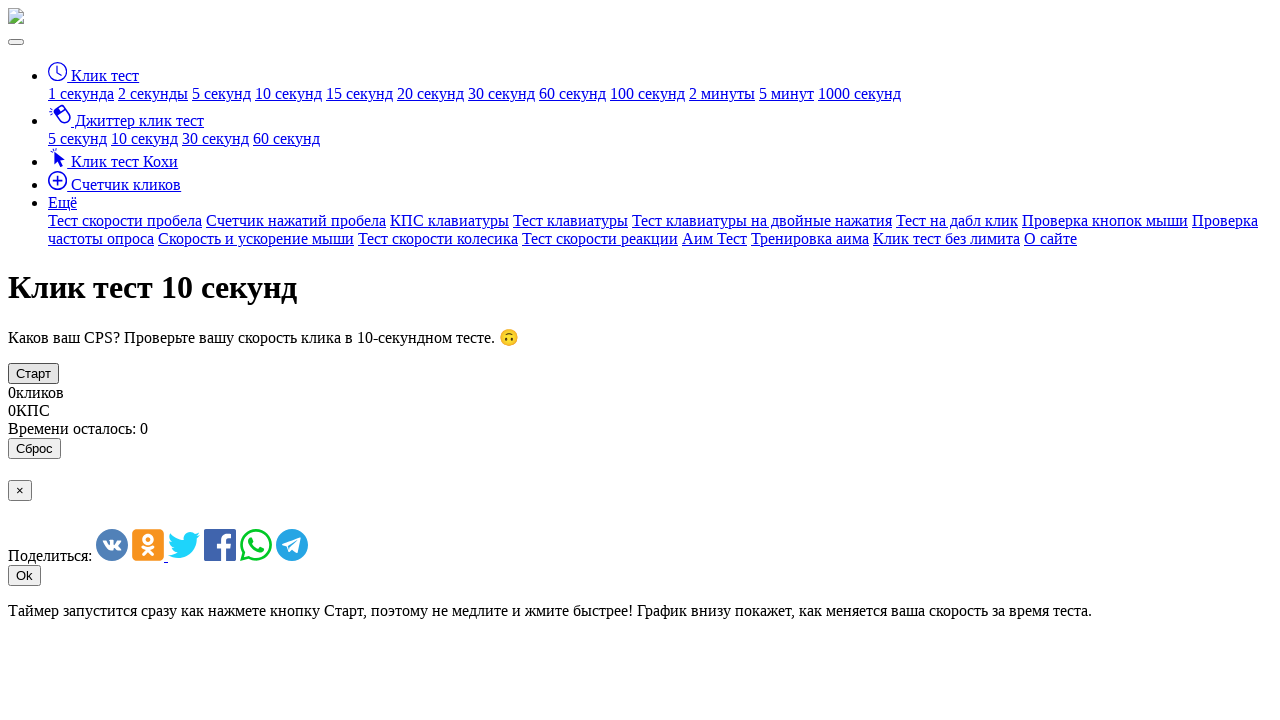

Clicked the clicker element (click 82/100) at (34, 373) on #clicker
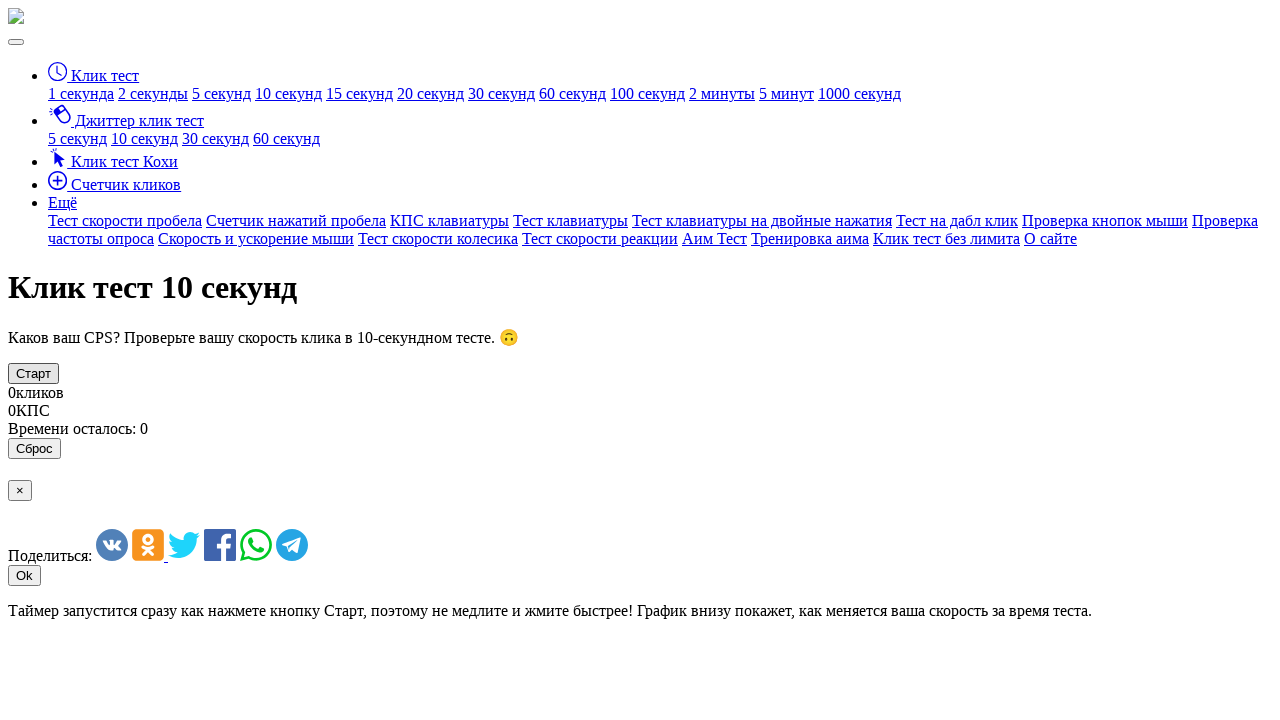

Clicked the clicker element (click 83/100) at (34, 373) on #clicker
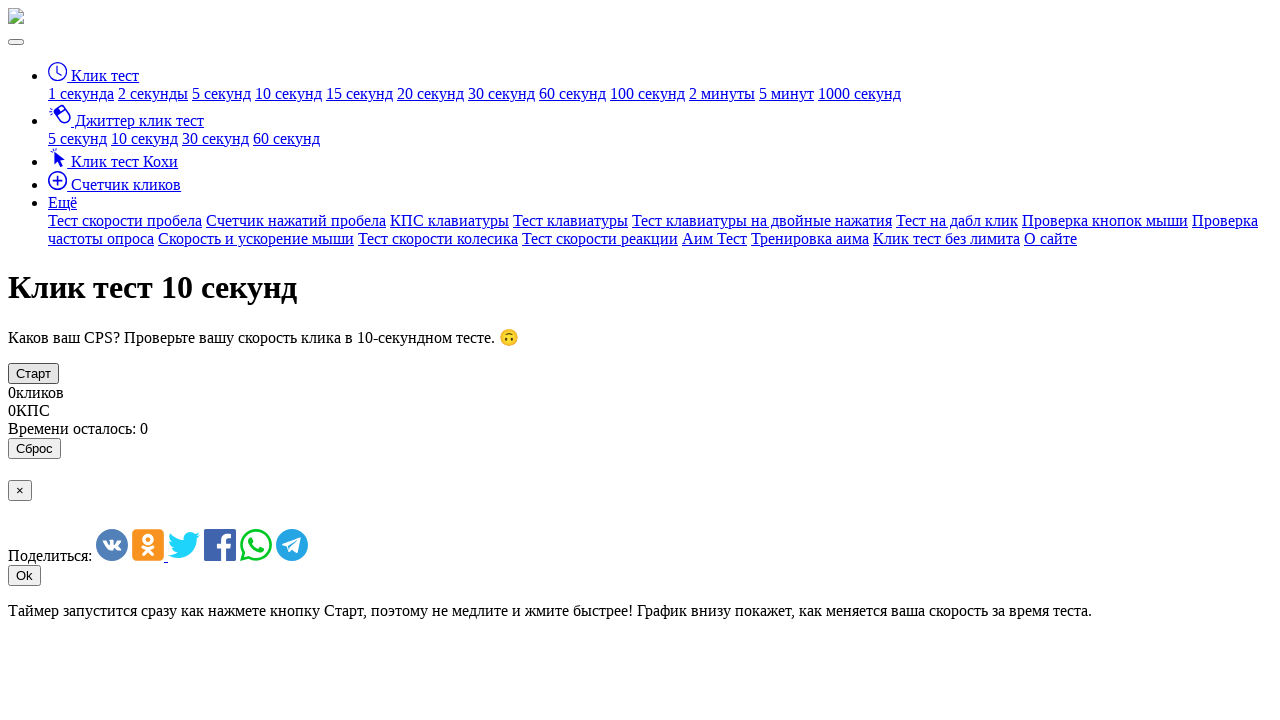

Clicked the clicker element (click 84/100) at (34, 373) on #clicker
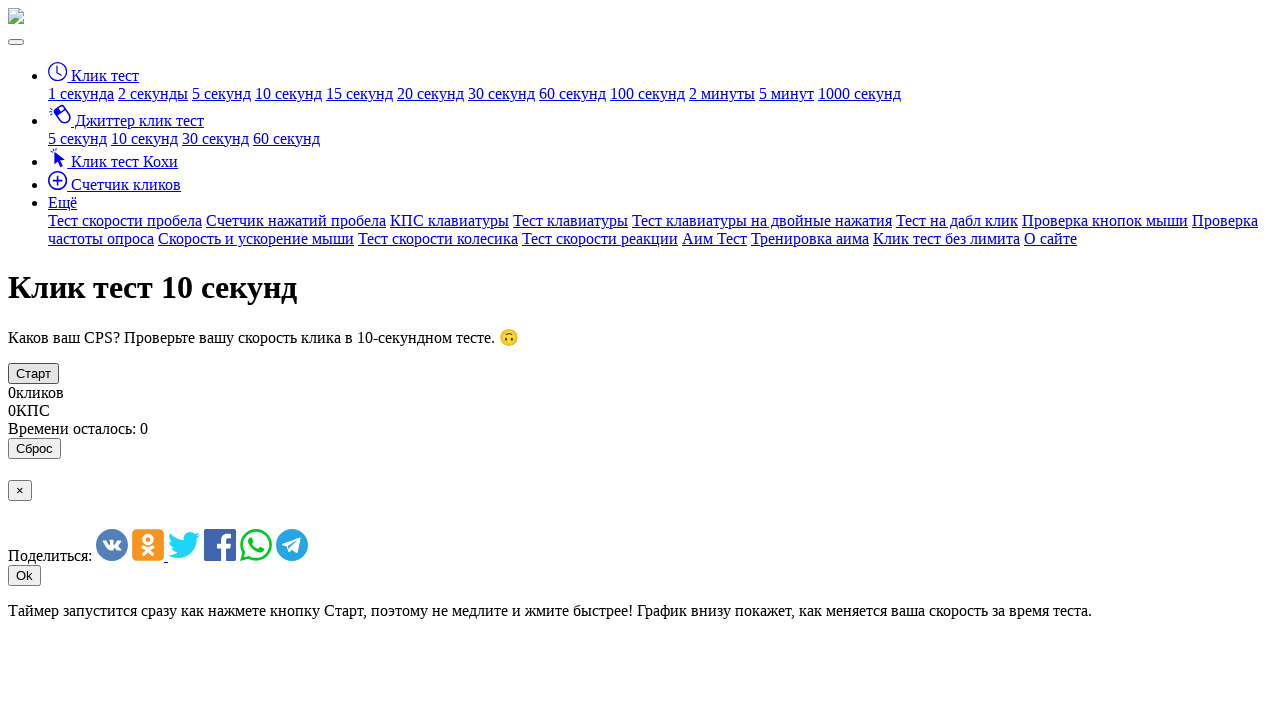

Clicked the clicker element (click 85/100) at (34, 373) on #clicker
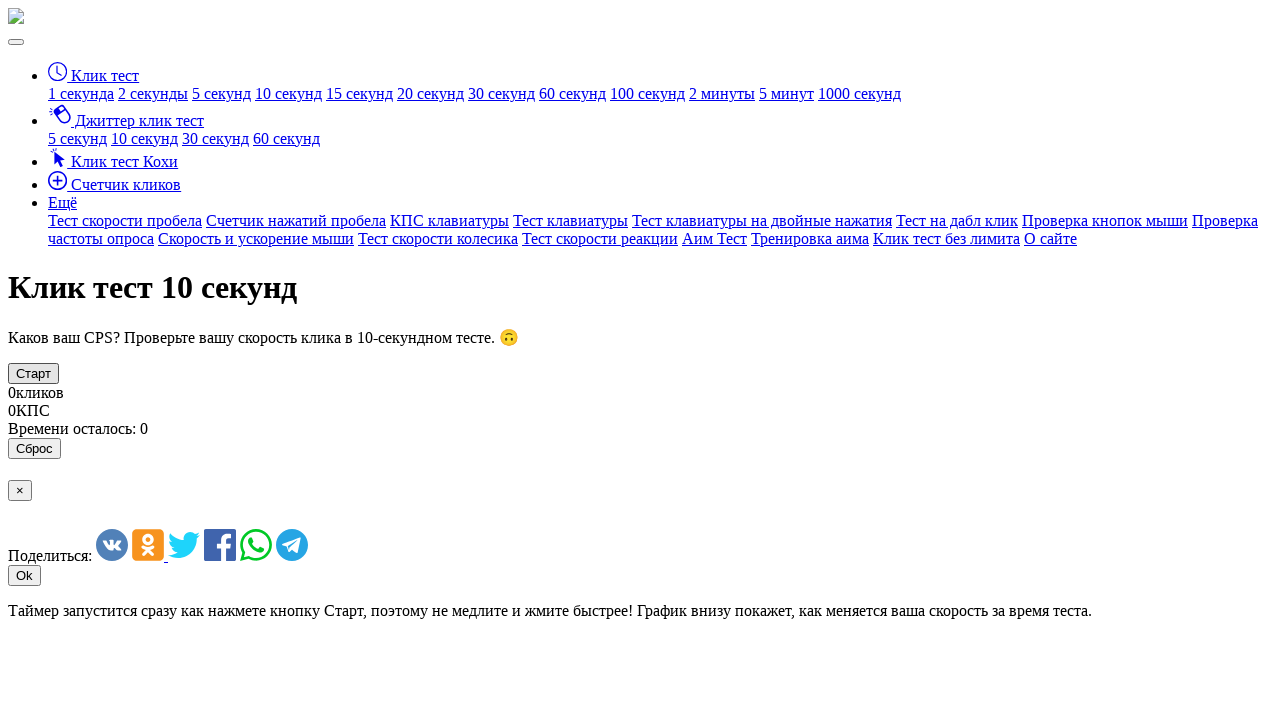

Clicked the clicker element (click 86/100) at (34, 373) on #clicker
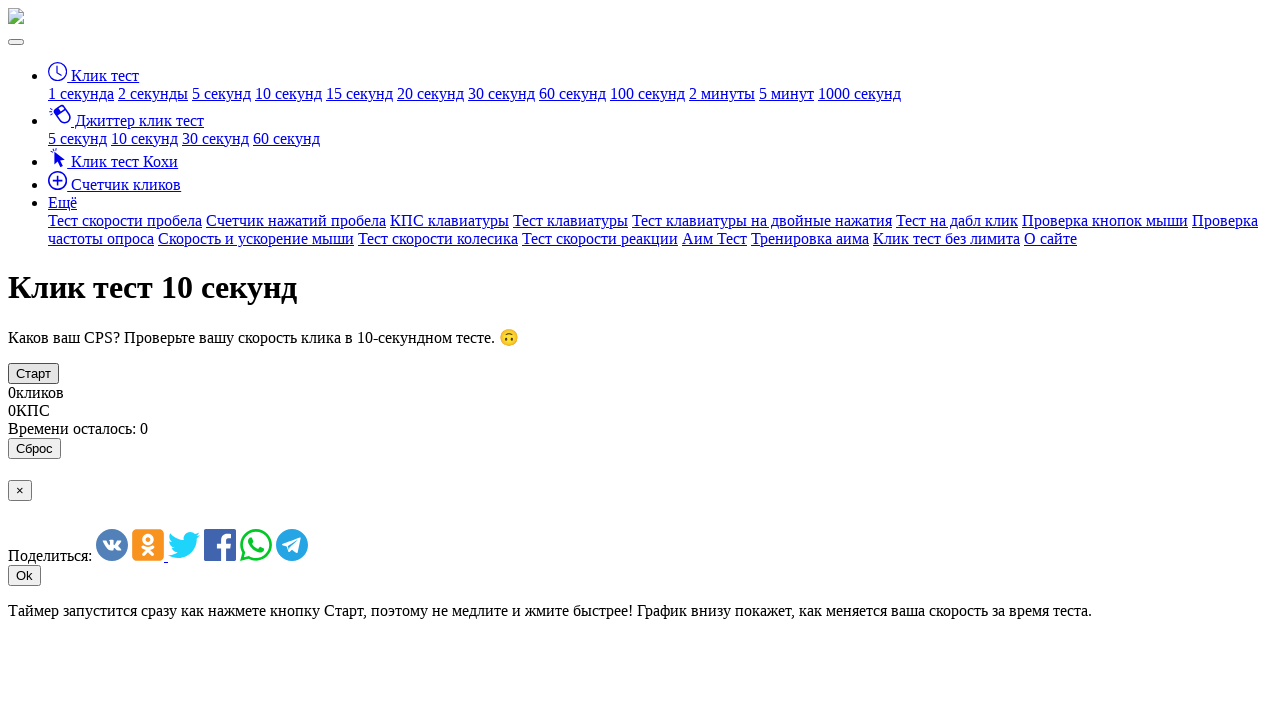

Clicked the clicker element (click 87/100) at (34, 373) on #clicker
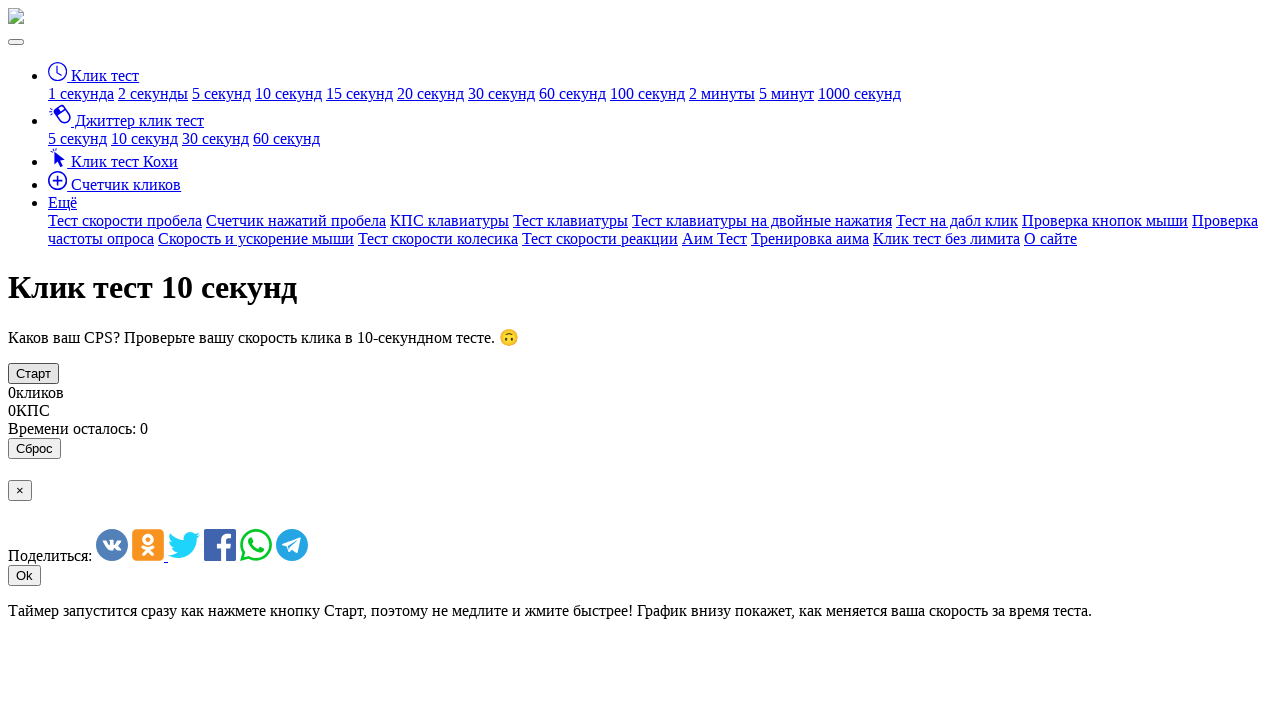

Clicked the clicker element (click 88/100) at (34, 373) on #clicker
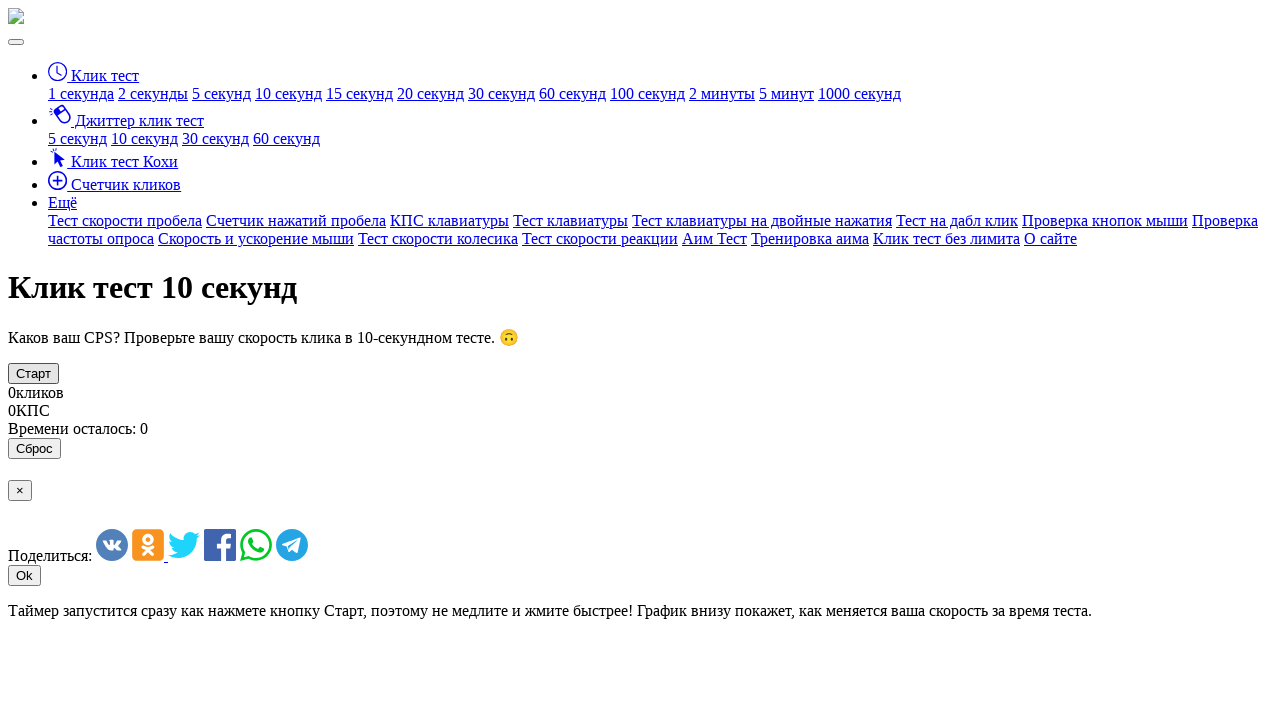

Clicked the clicker element (click 89/100) at (34, 373) on #clicker
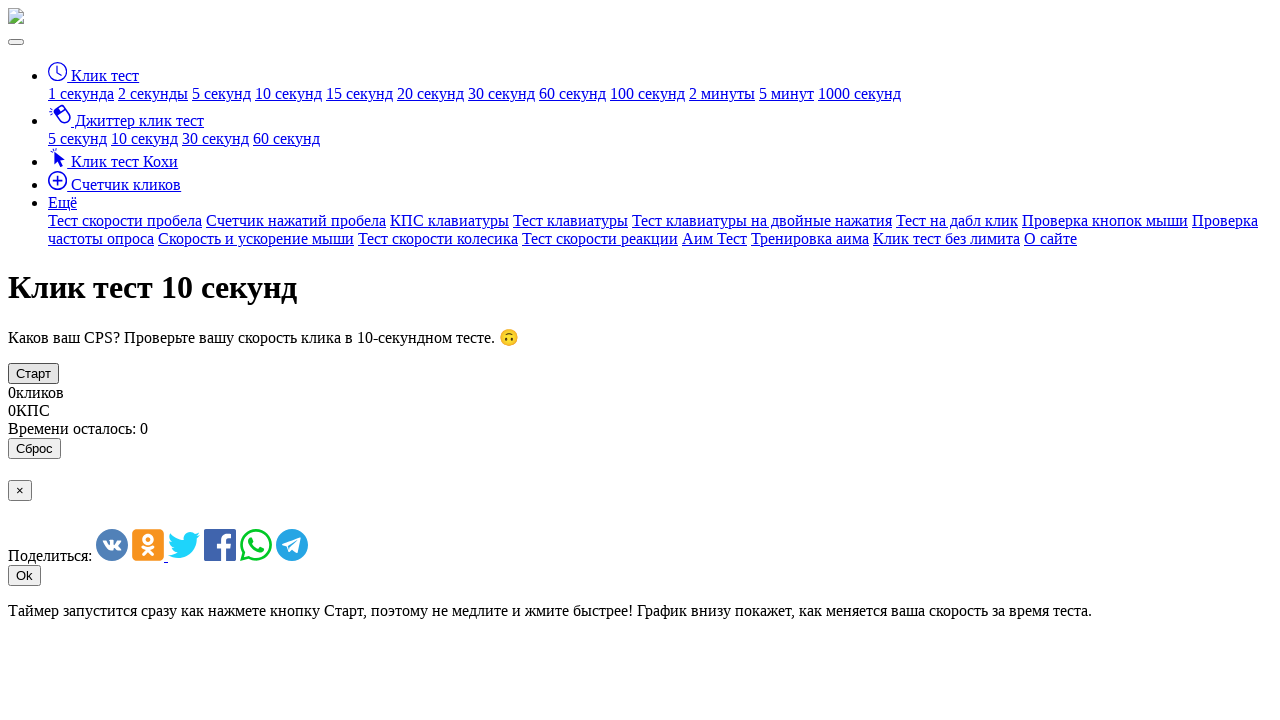

Clicked the clicker element (click 90/100) at (34, 373) on #clicker
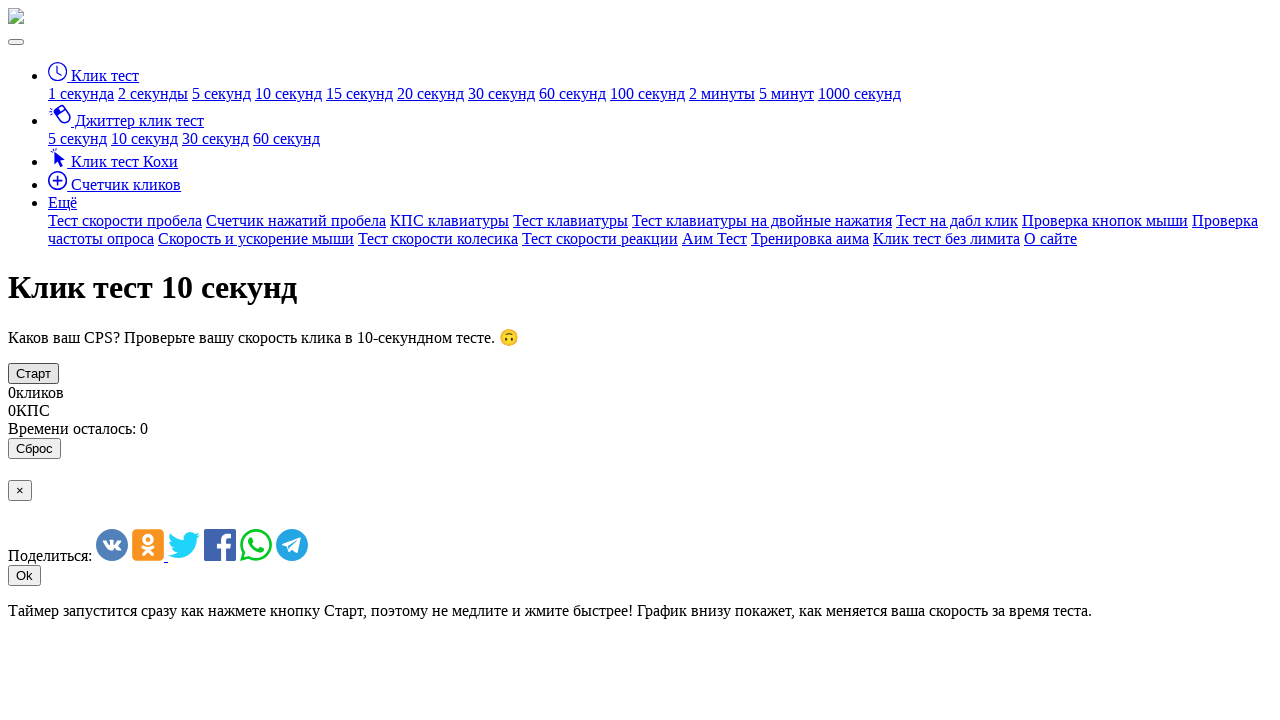

Clicked the clicker element (click 91/100) at (34, 373) on #clicker
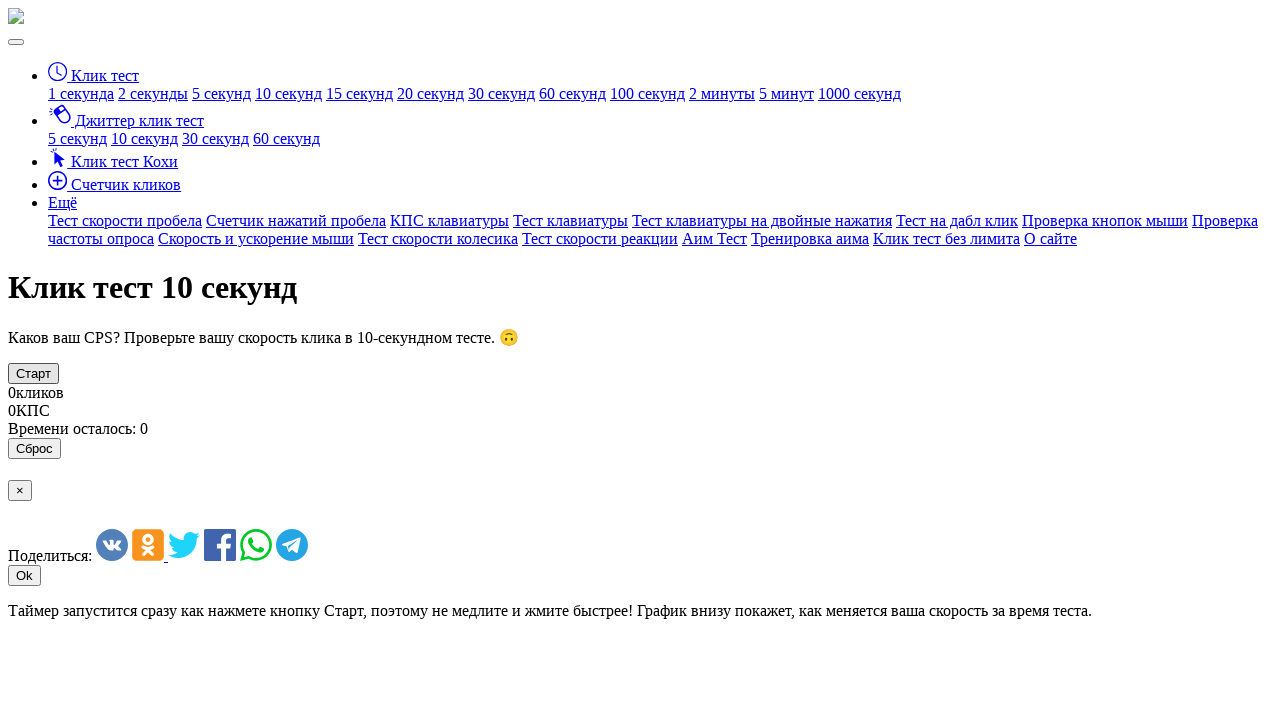

Clicked the clicker element (click 92/100) at (34, 373) on #clicker
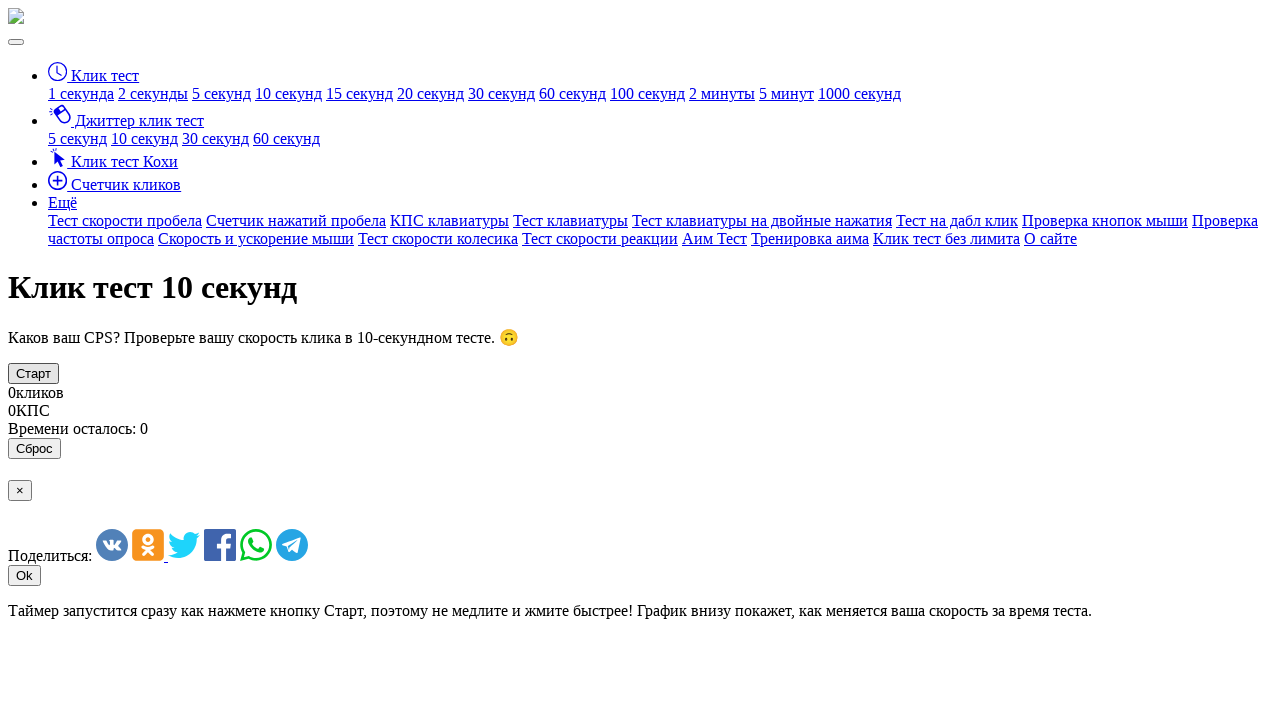

Clicked the clicker element (click 93/100) at (34, 373) on #clicker
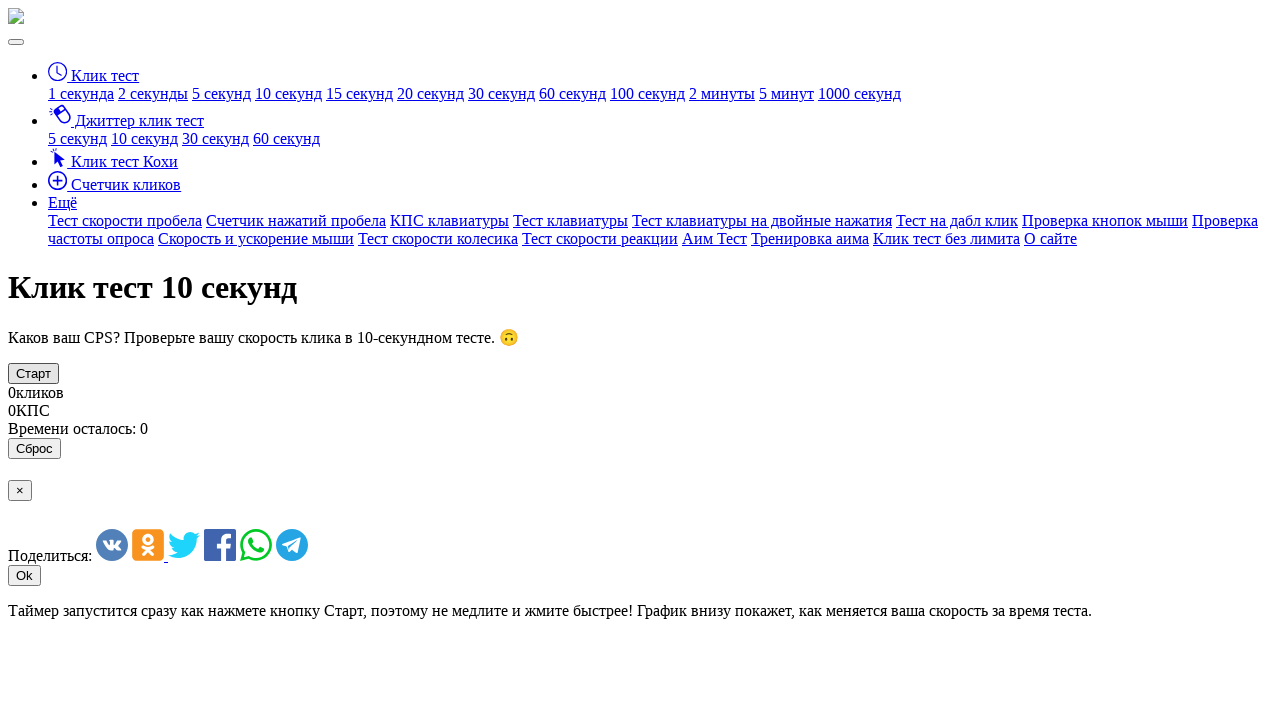

Clicked the clicker element (click 94/100) at (34, 373) on #clicker
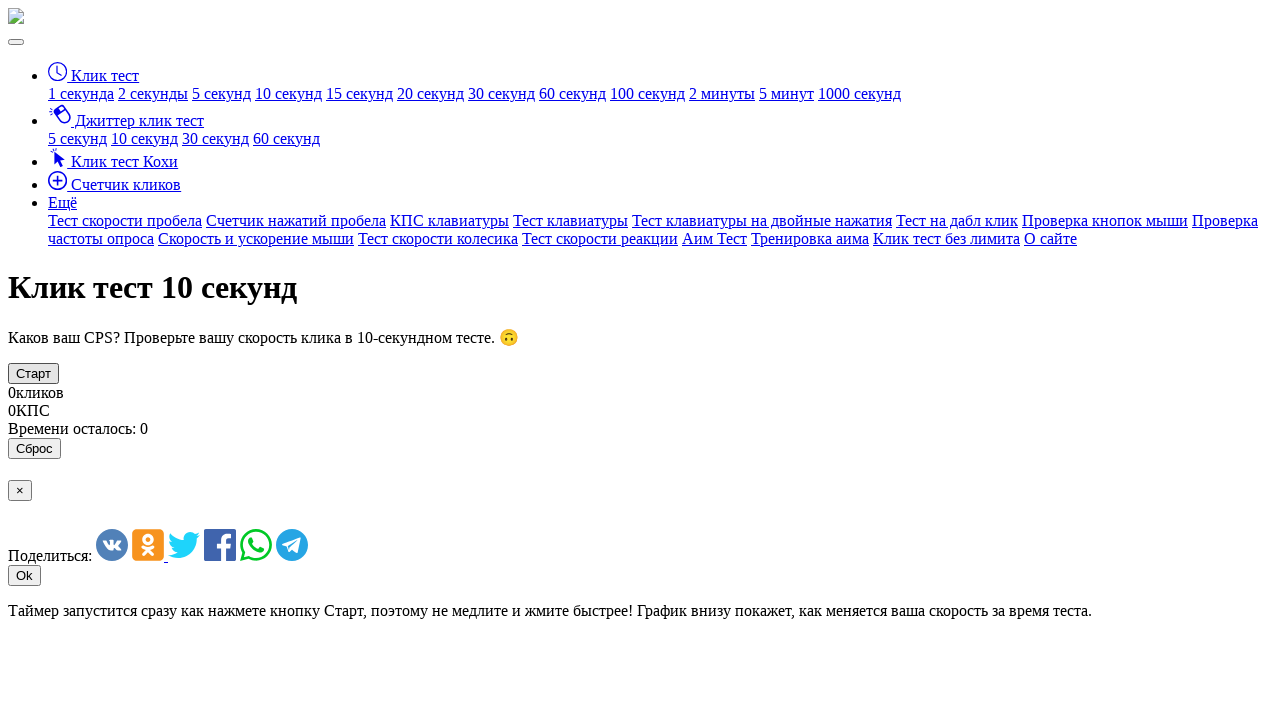

Clicked the clicker element (click 95/100) at (34, 373) on #clicker
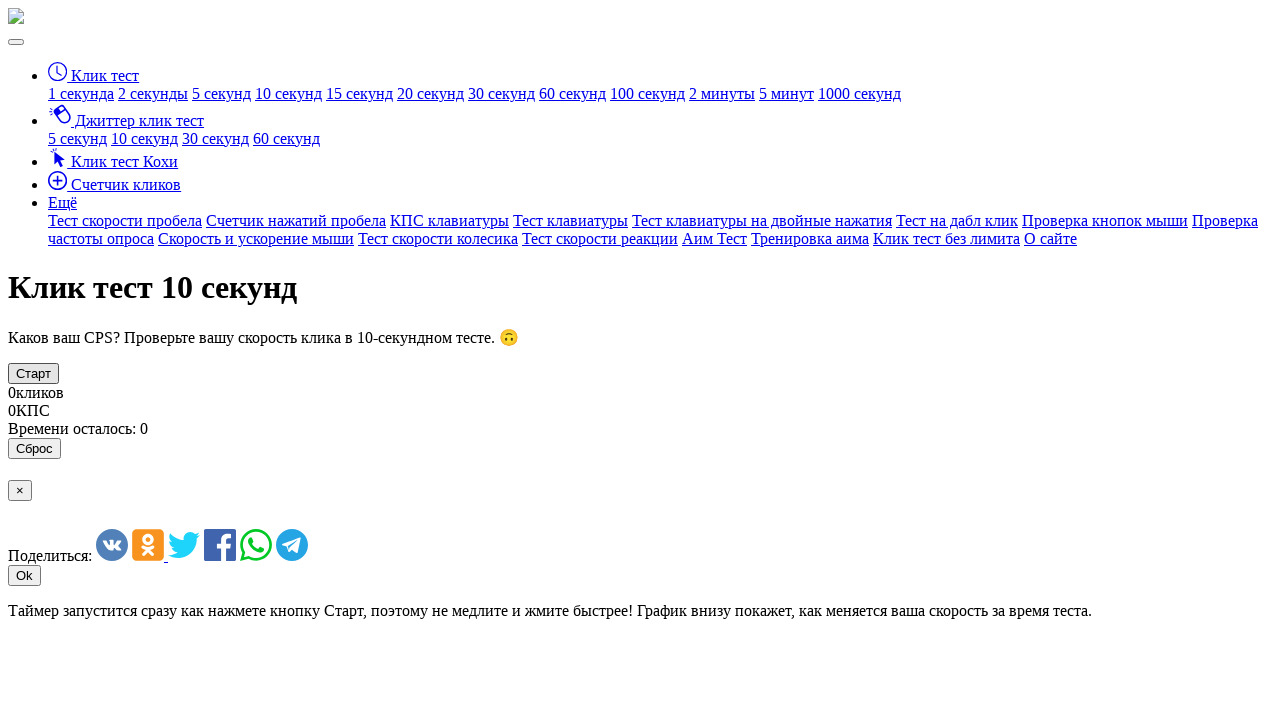

Clicked the clicker element (click 96/100) at (34, 373) on #clicker
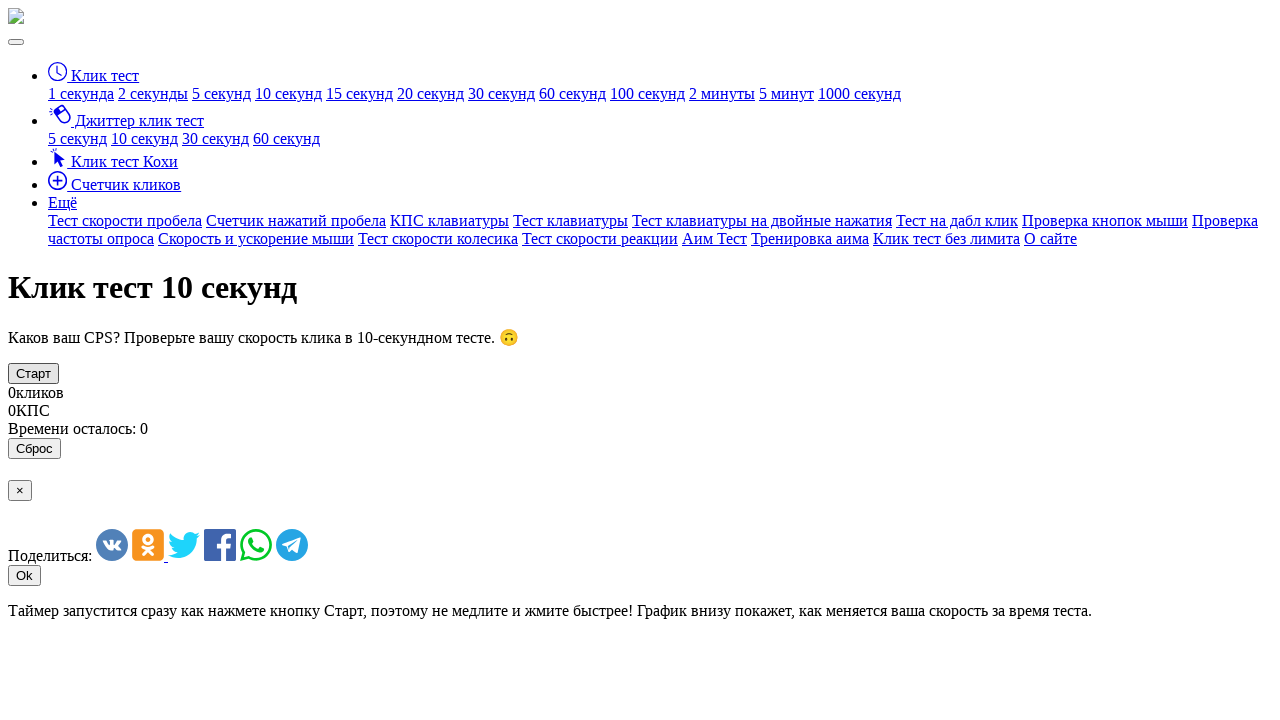

Clicked the clicker element (click 97/100) at (34, 373) on #clicker
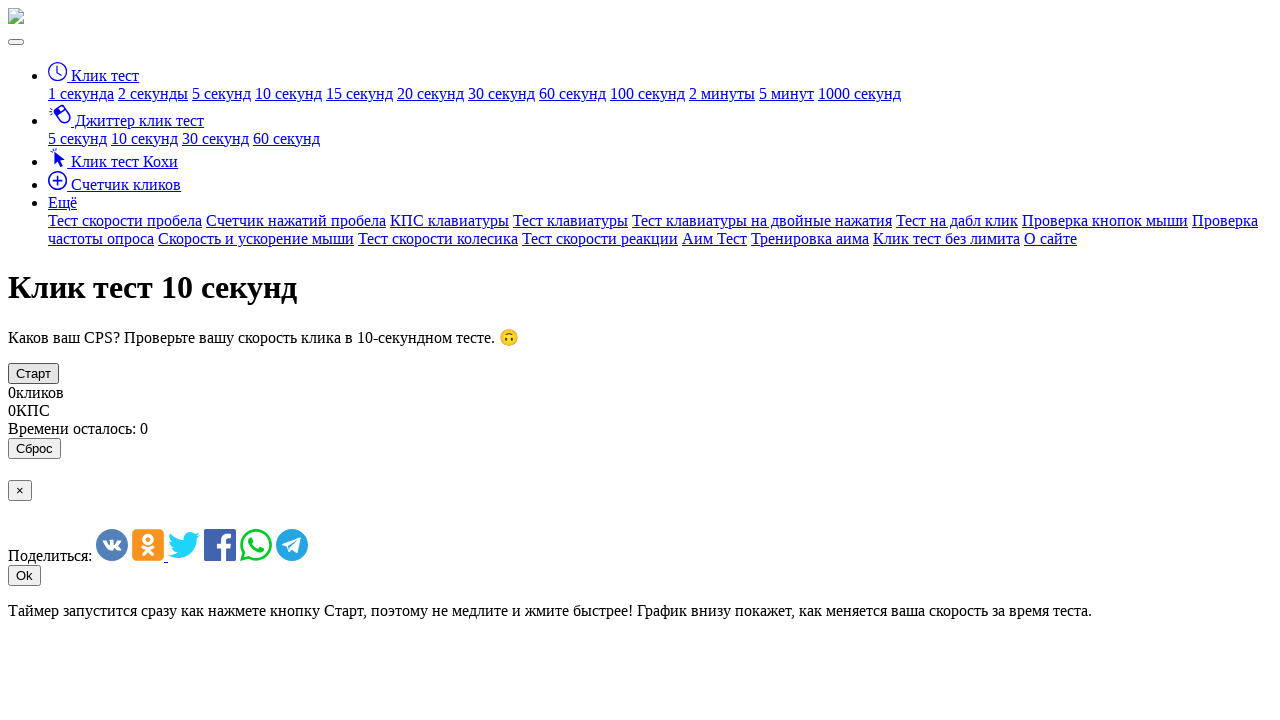

Clicked the clicker element (click 98/100) at (34, 373) on #clicker
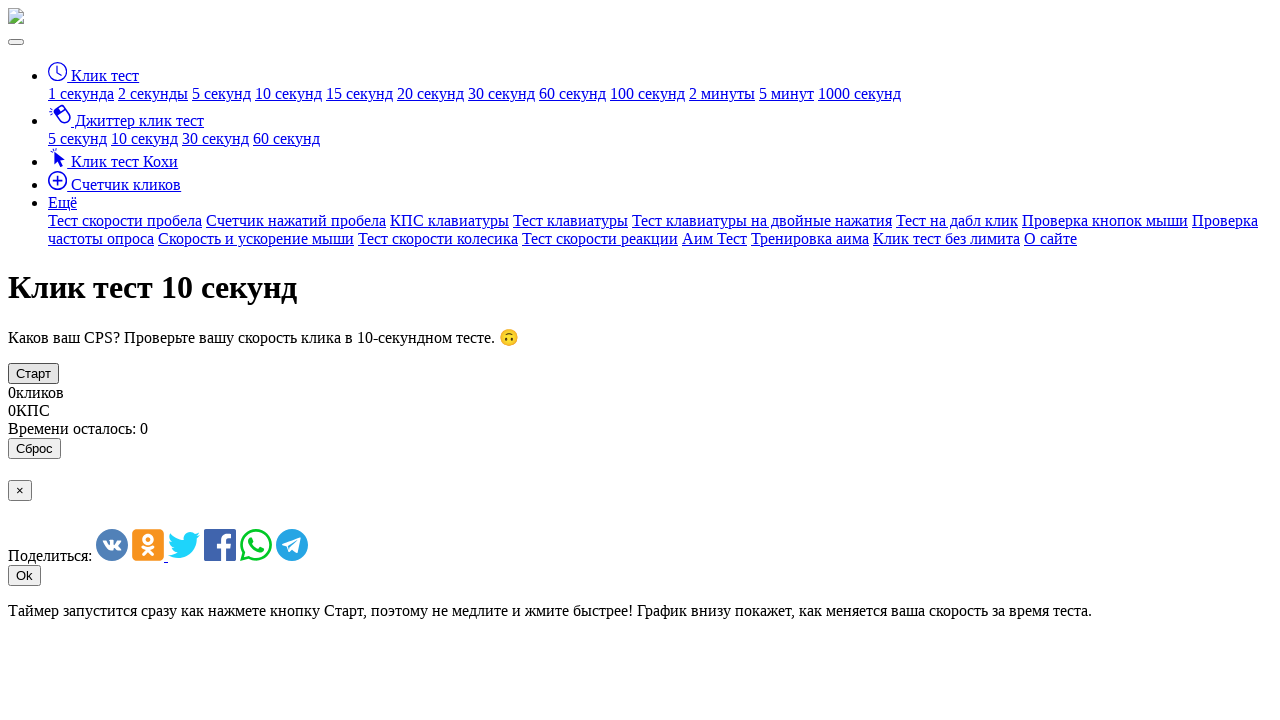

Clicked the clicker element (click 99/100) at (34, 373) on #clicker
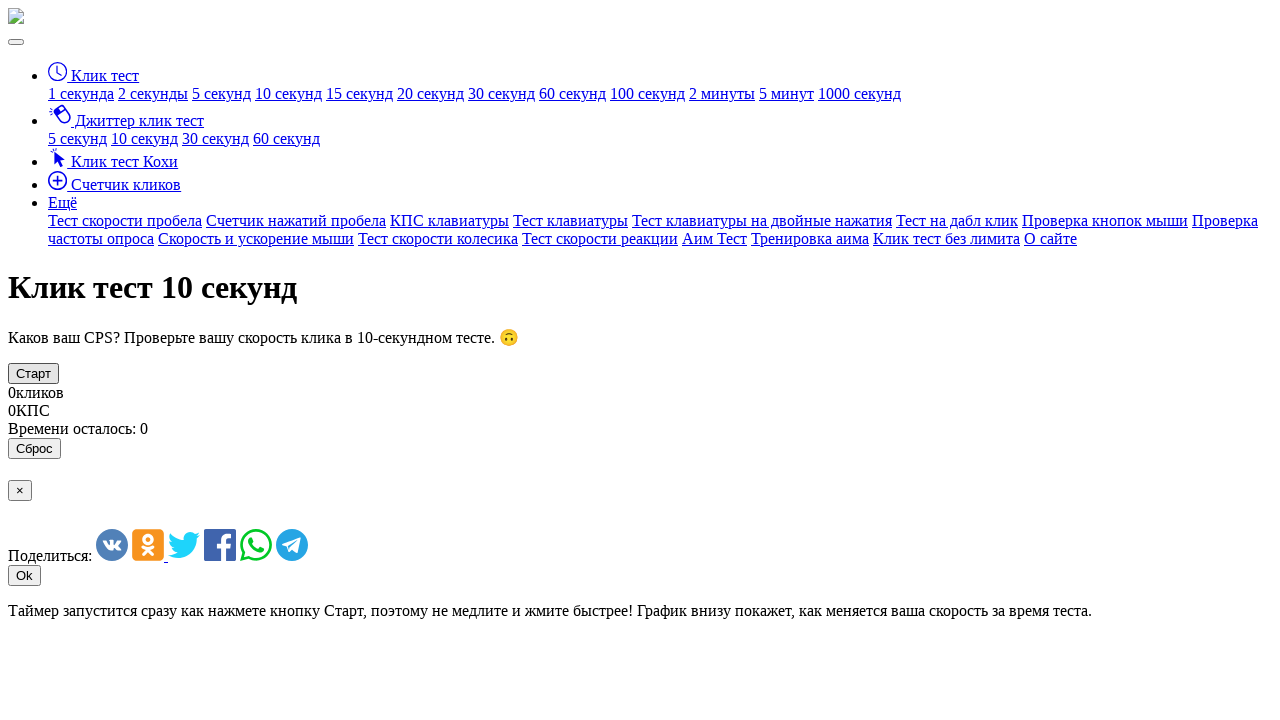

Clicked the clicker element (click 100/100) at (34, 373) on #clicker
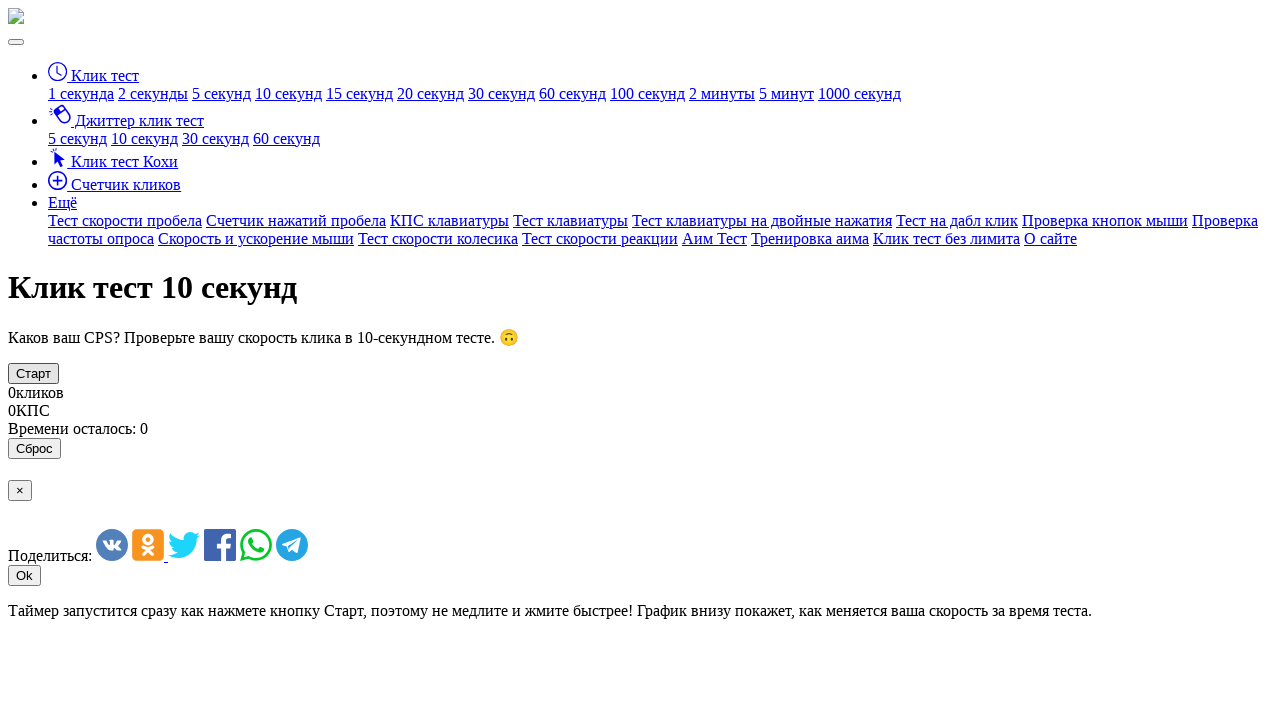

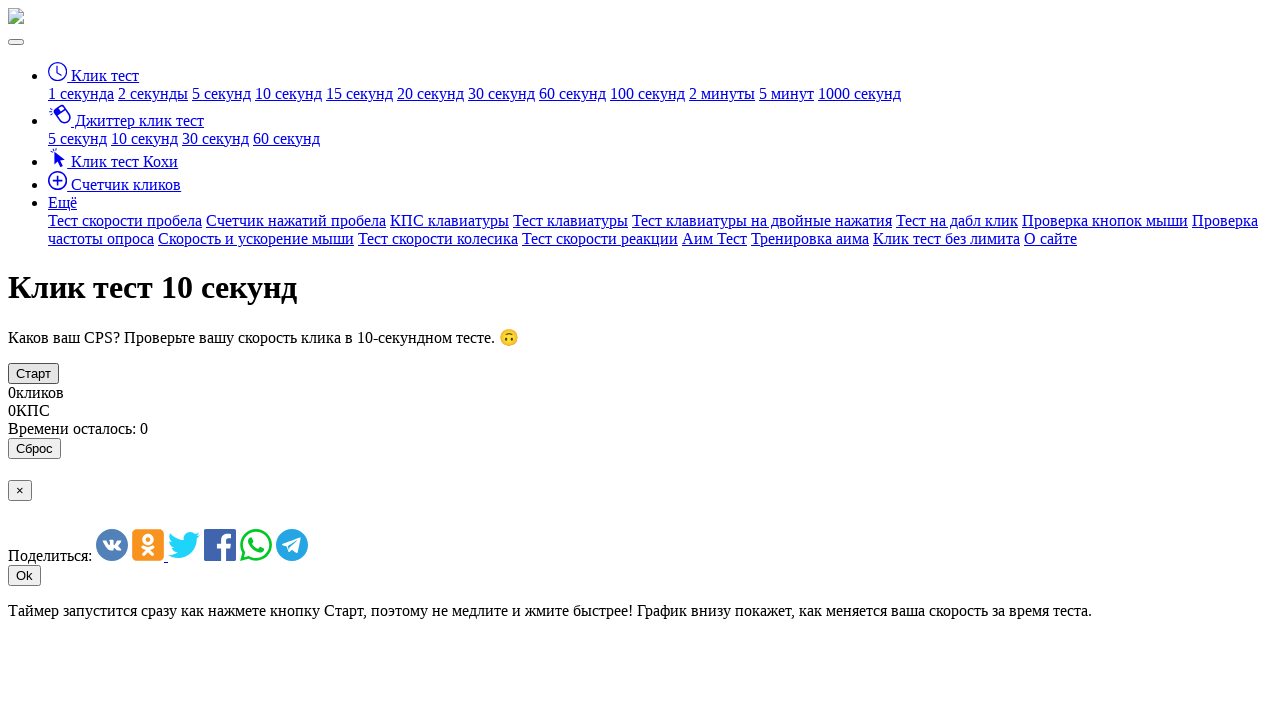